Tests a large form by filling all input fields with text and submitting the form via button click

Starting URL: http://suninjuly.github.io/huge_form.html

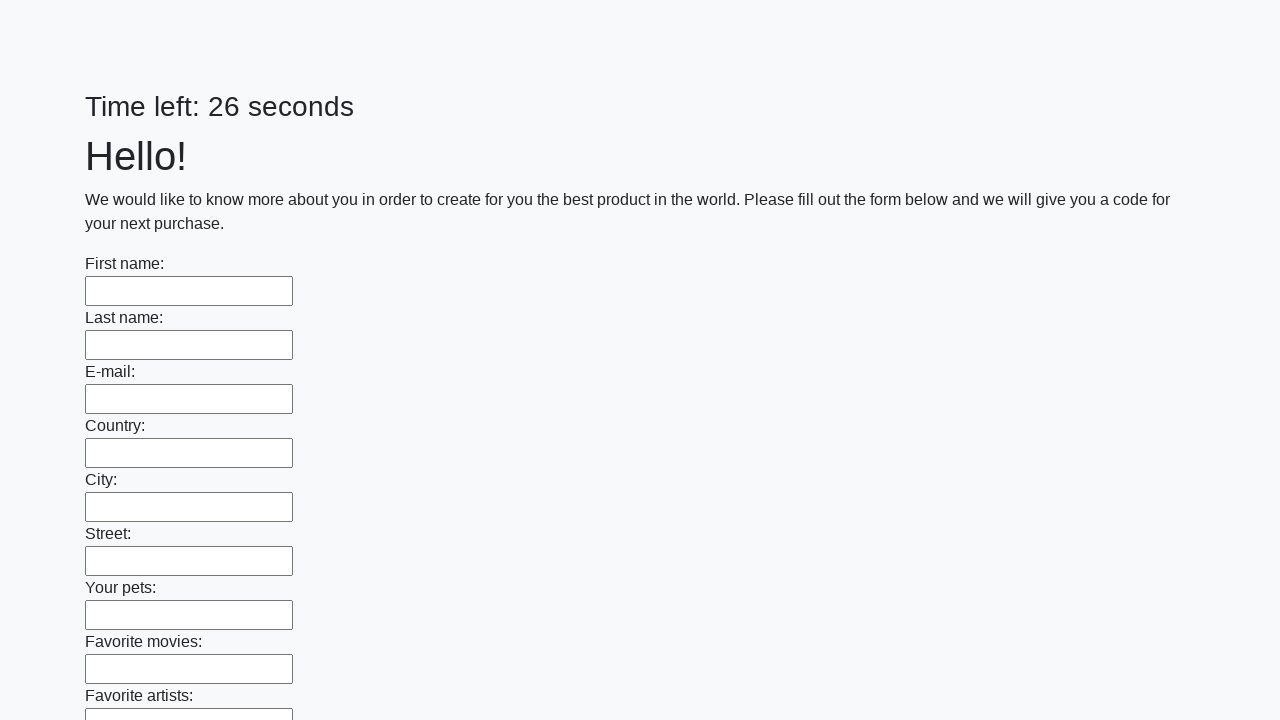

Located all input elements on the huge form
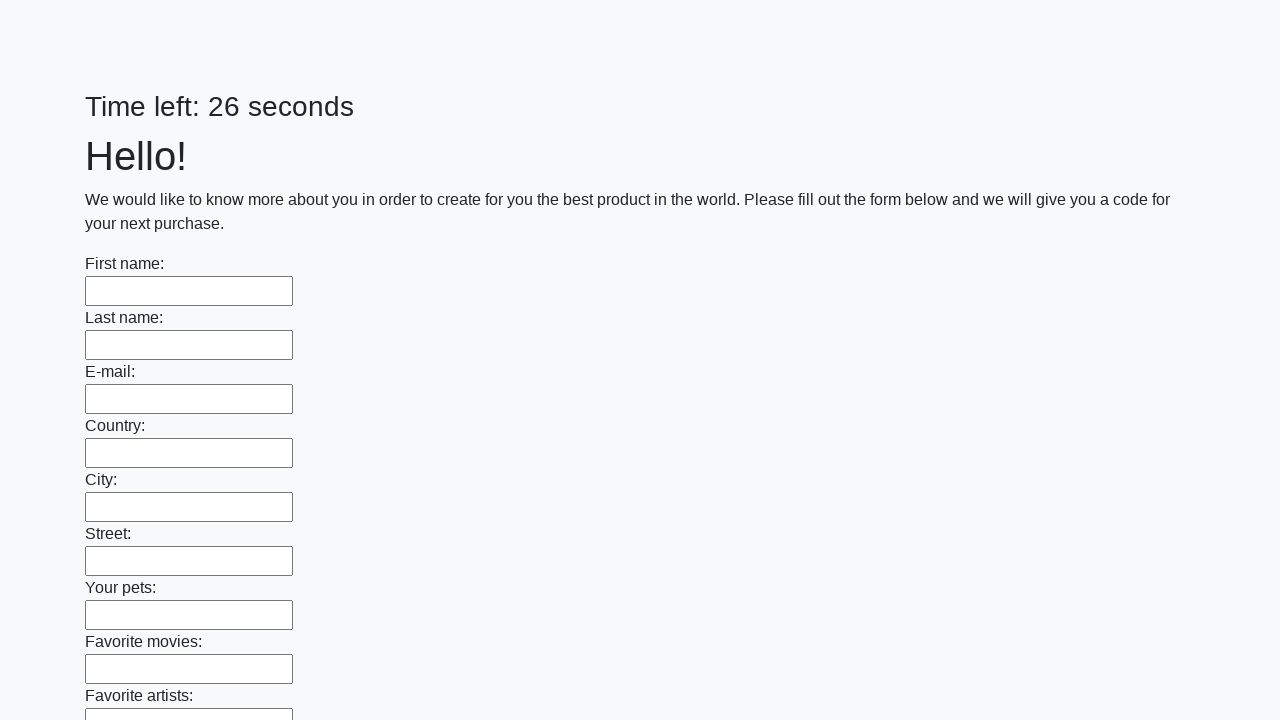

Filled input field with 'qwe' on input >> nth=0
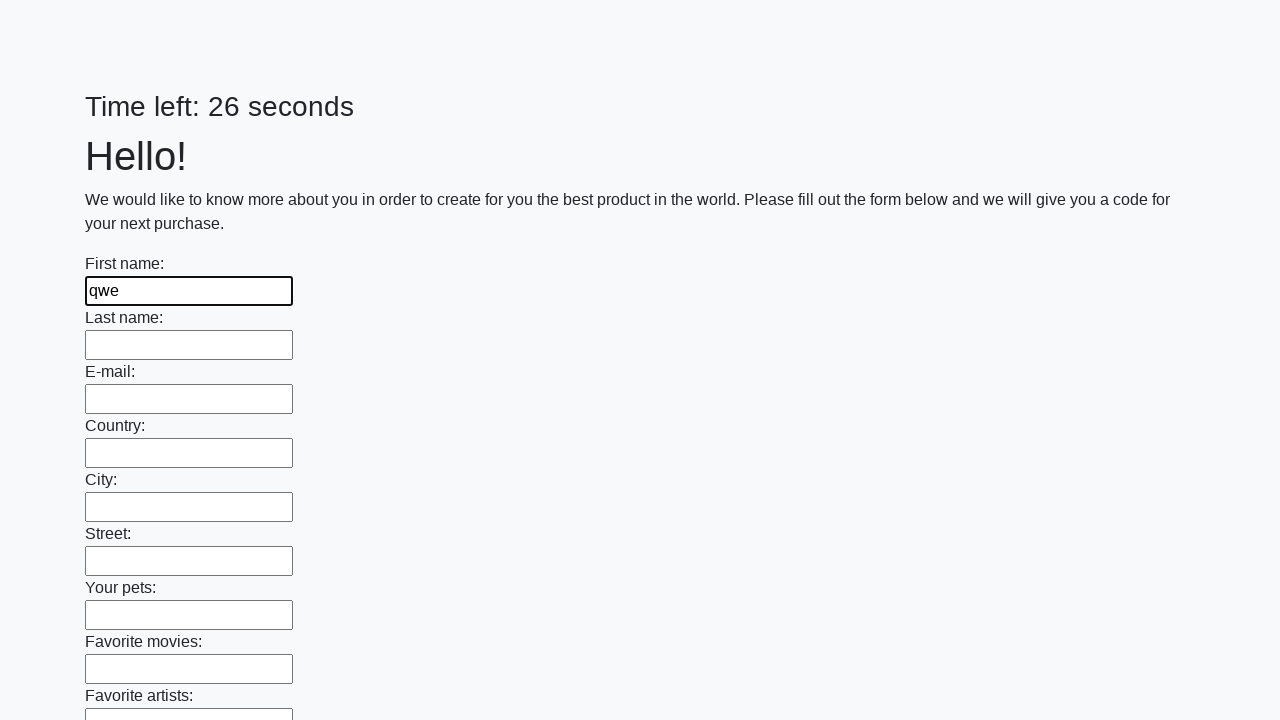

Filled input field with 'qwe' on input >> nth=1
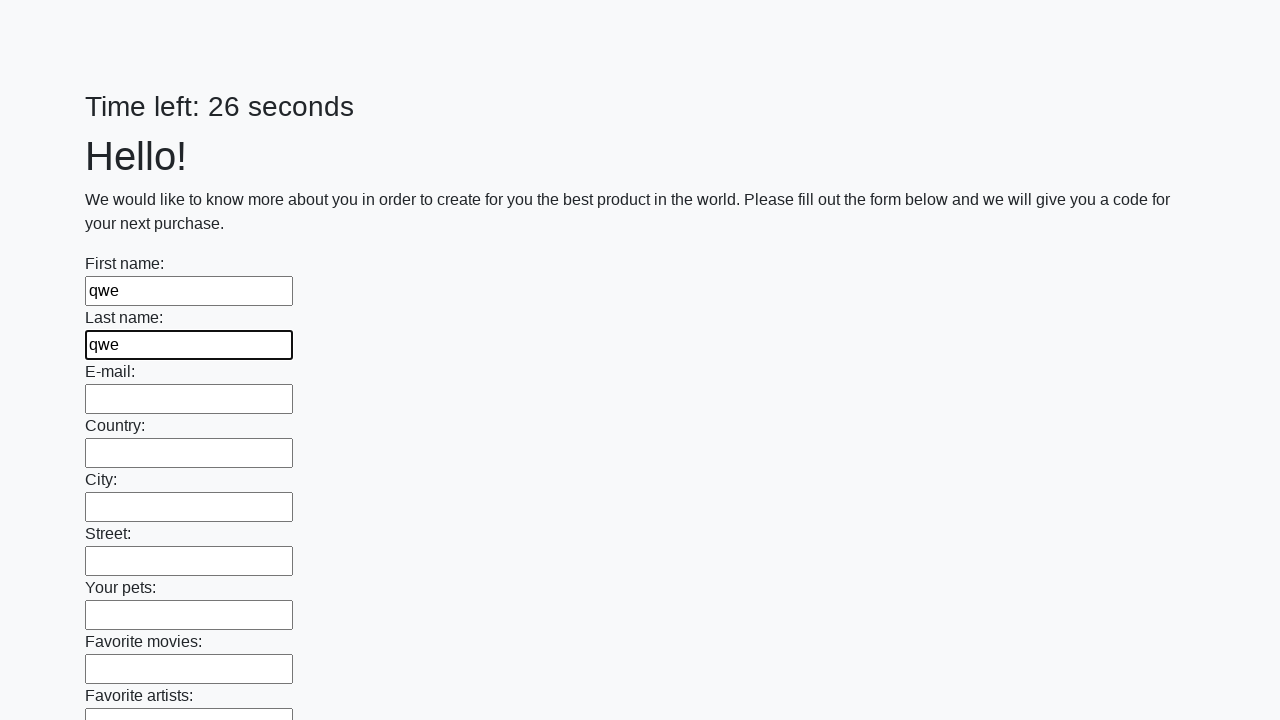

Filled input field with 'qwe' on input >> nth=2
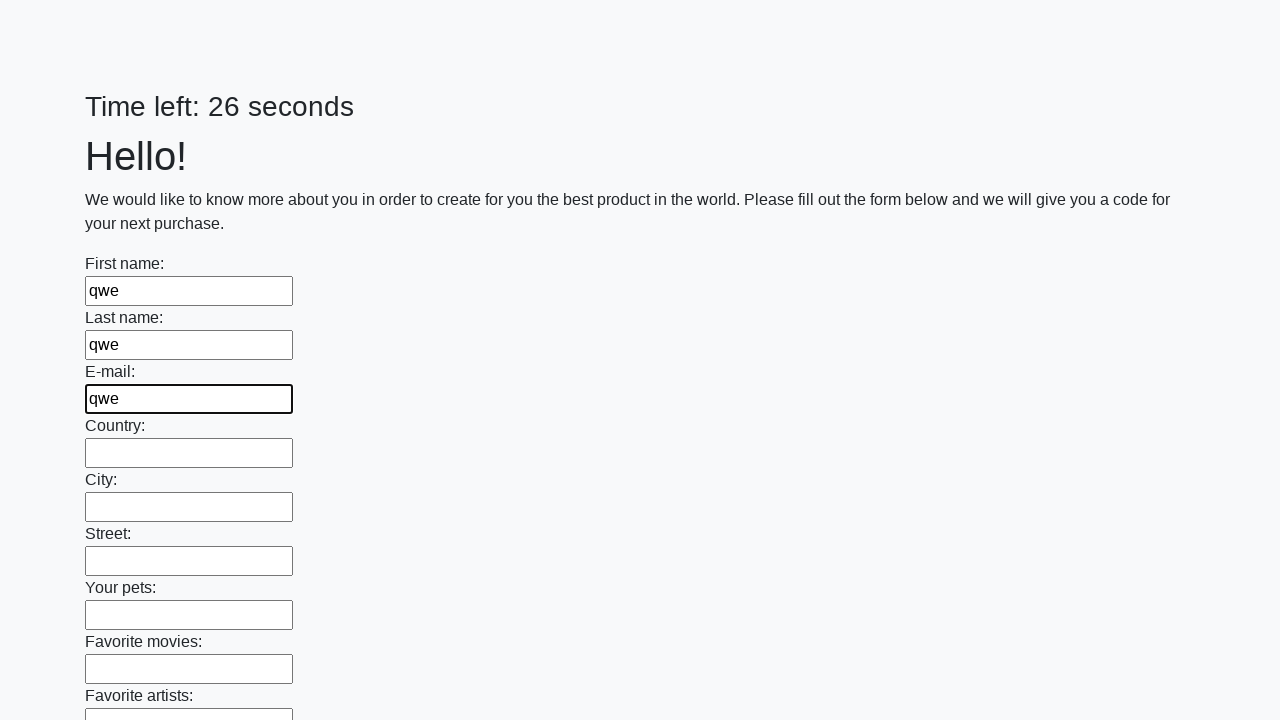

Filled input field with 'qwe' on input >> nth=3
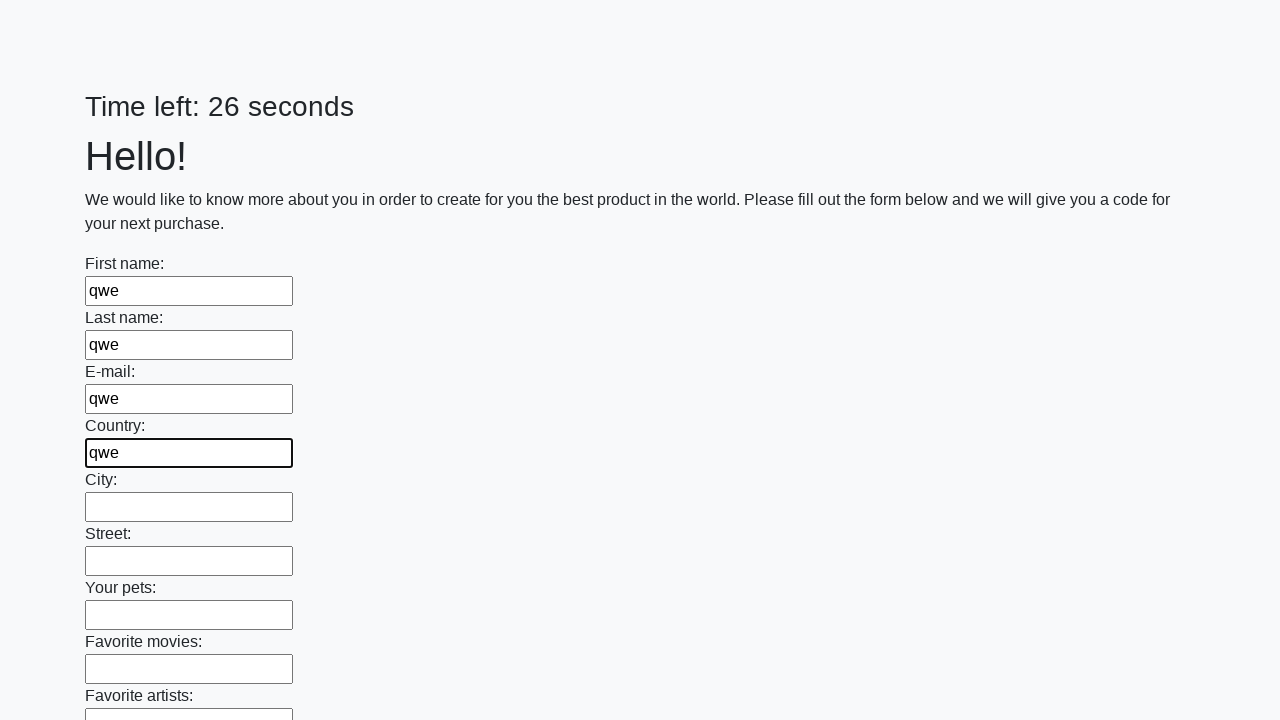

Filled input field with 'qwe' on input >> nth=4
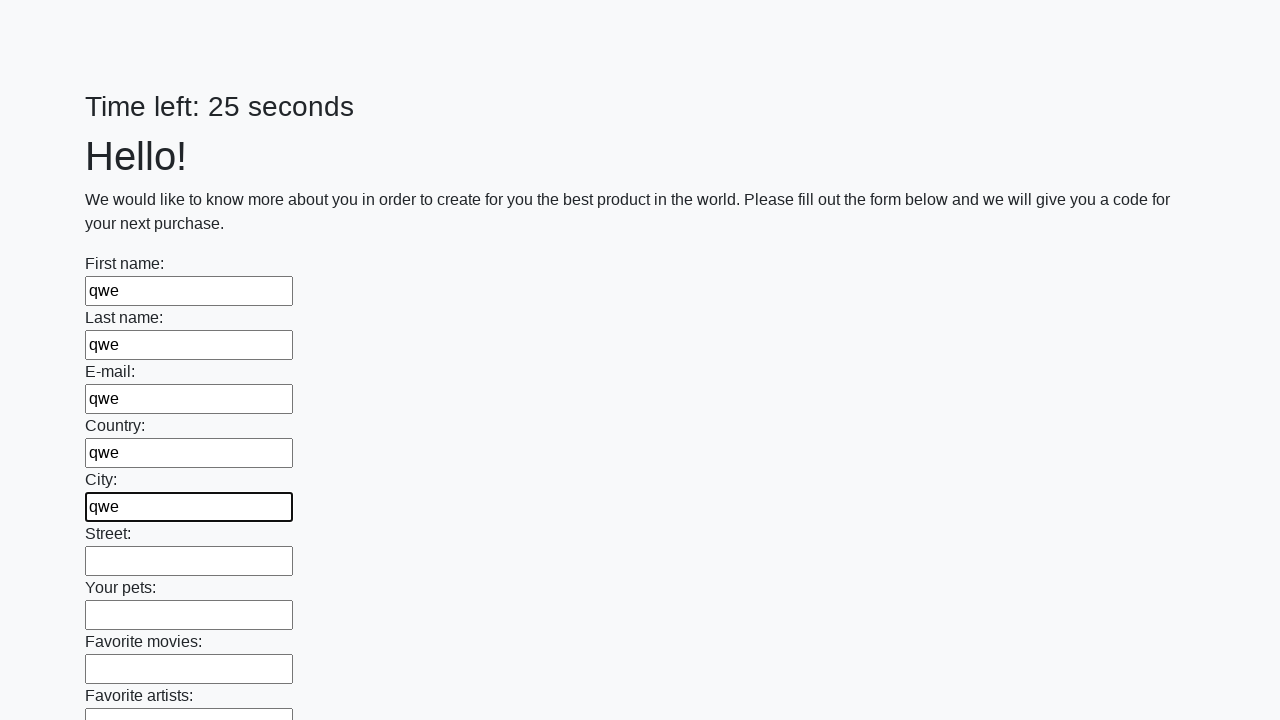

Filled input field with 'qwe' on input >> nth=5
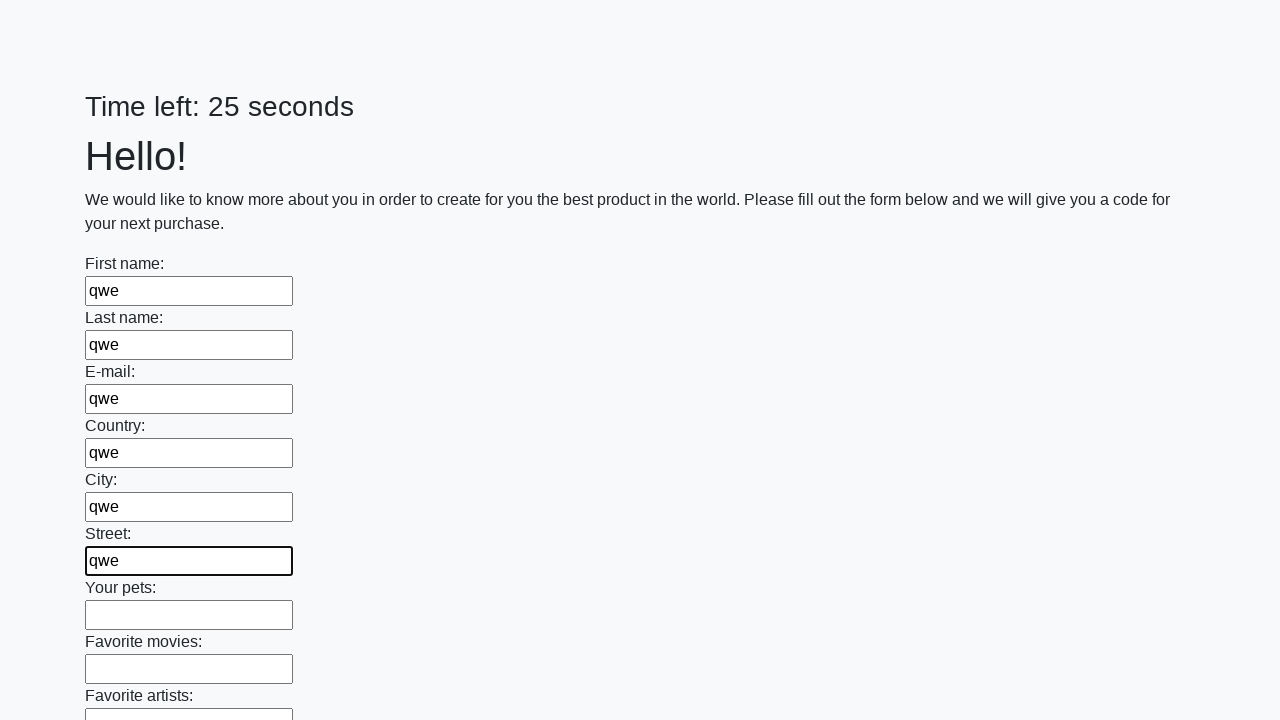

Filled input field with 'qwe' on input >> nth=6
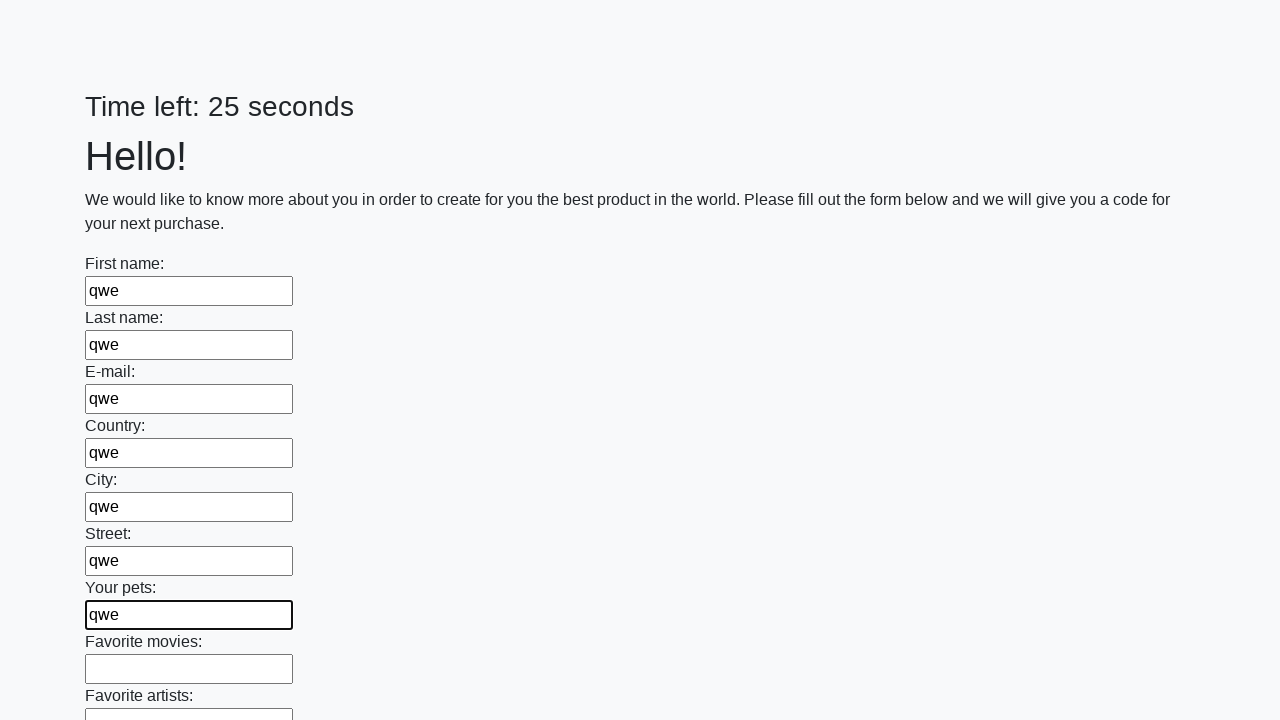

Filled input field with 'qwe' on input >> nth=7
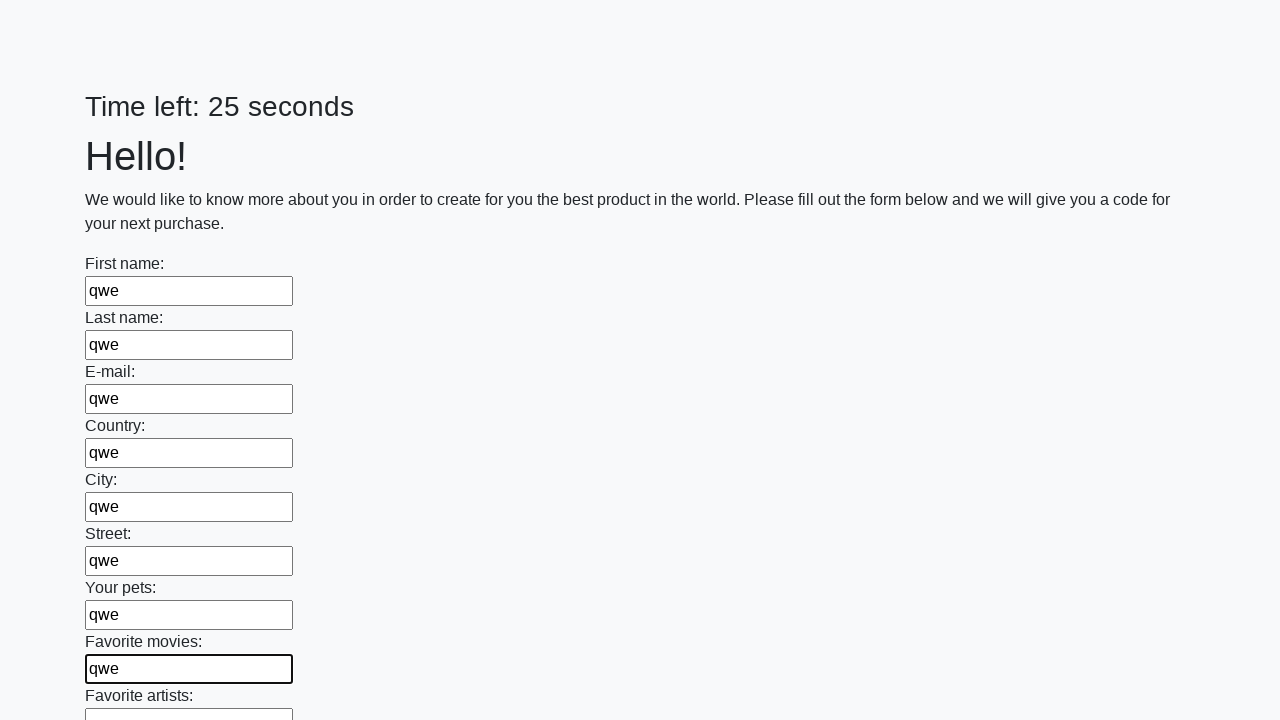

Filled input field with 'qwe' on input >> nth=8
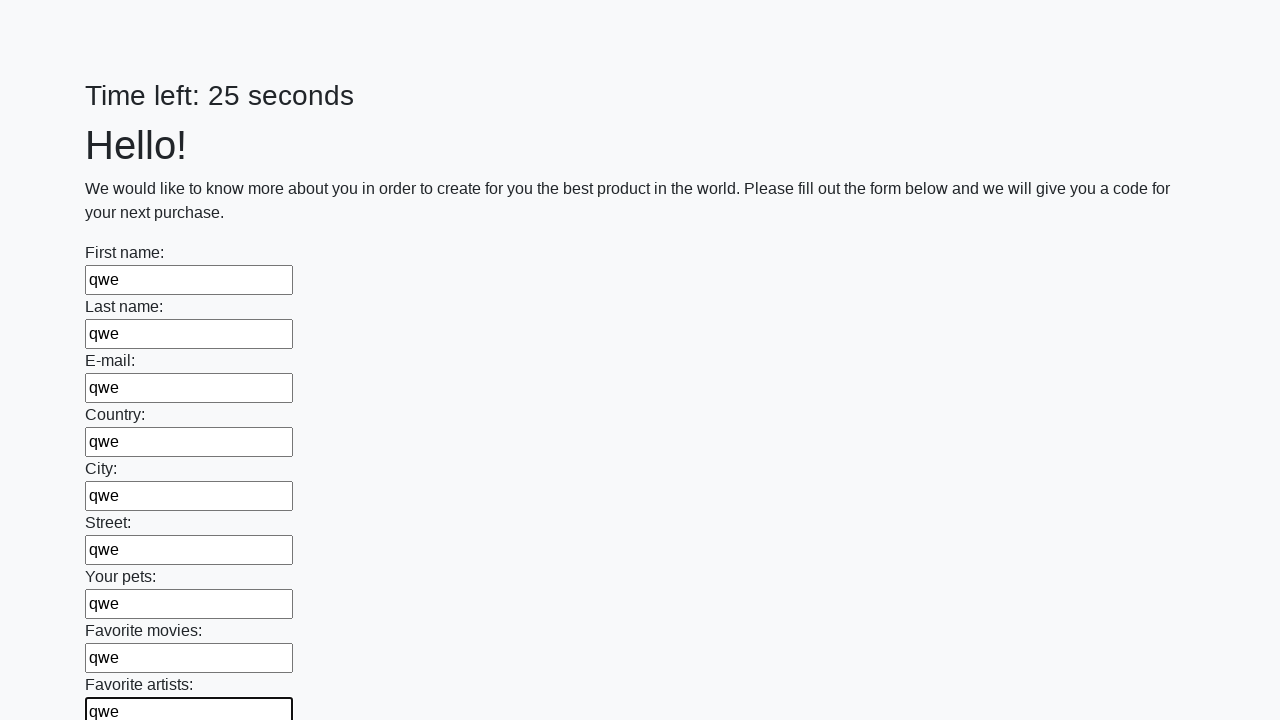

Filled input field with 'qwe' on input >> nth=9
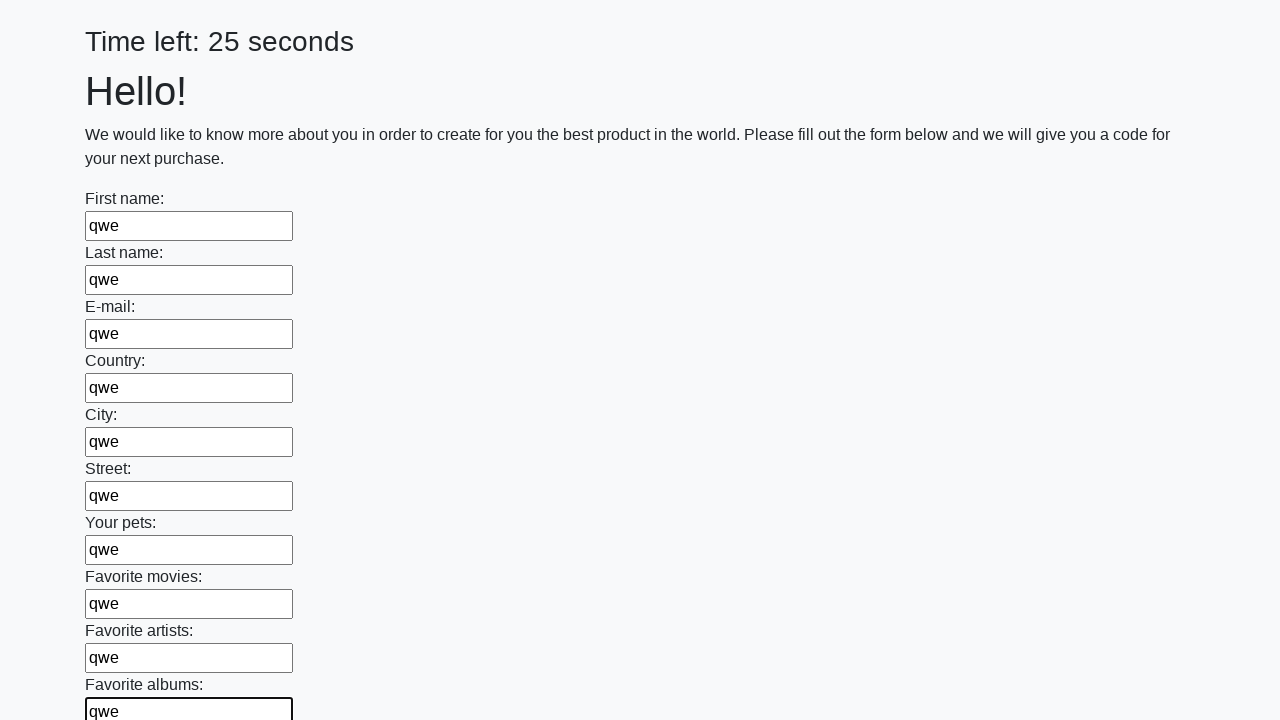

Filled input field with 'qwe' on input >> nth=10
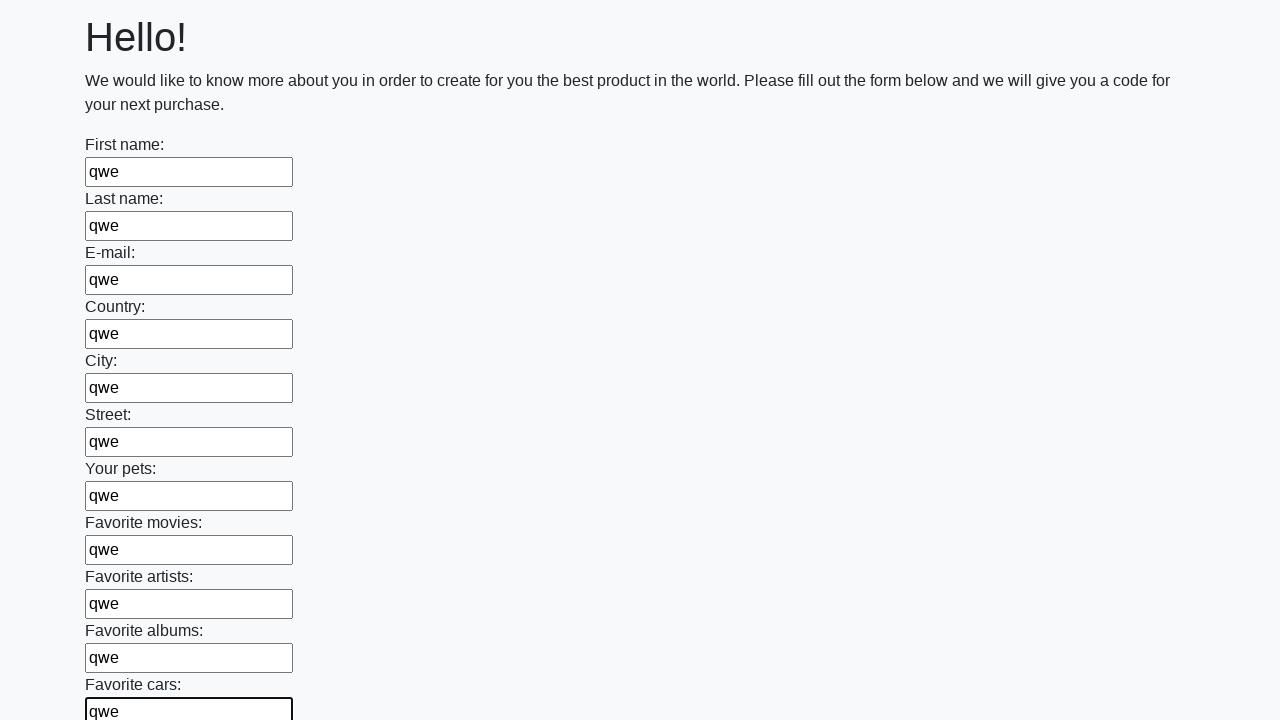

Filled input field with 'qwe' on input >> nth=11
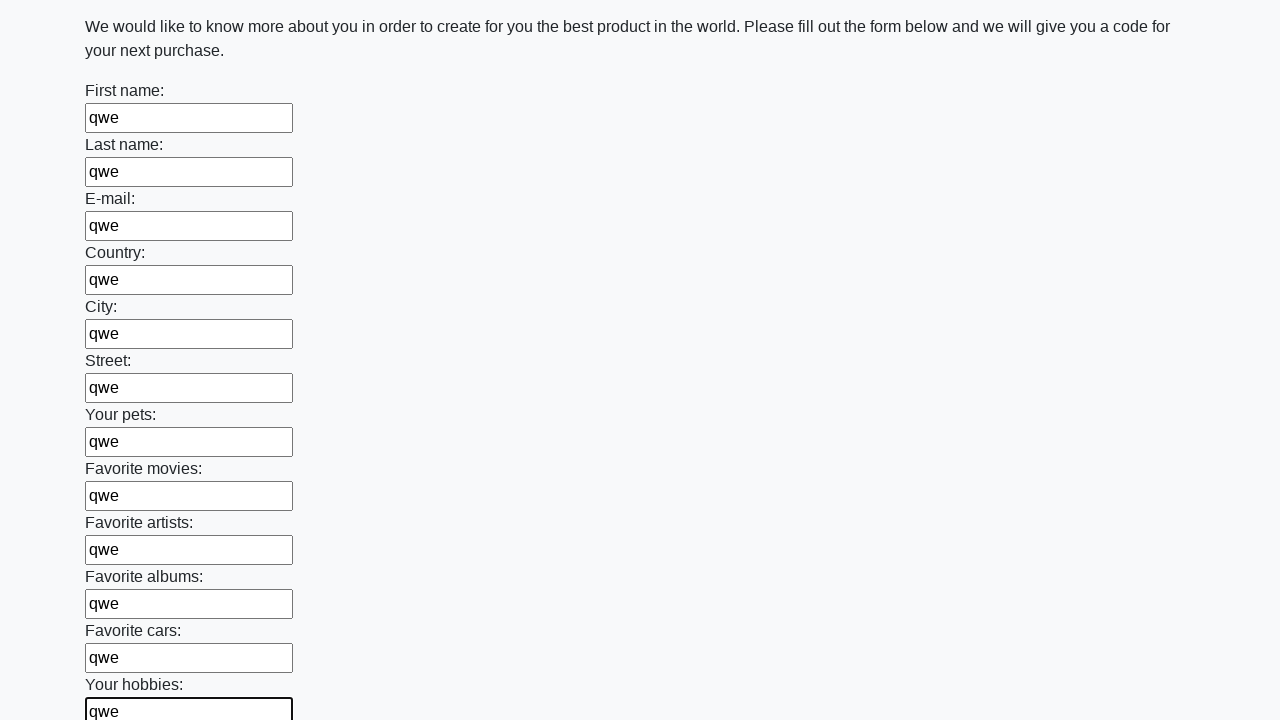

Filled input field with 'qwe' on input >> nth=12
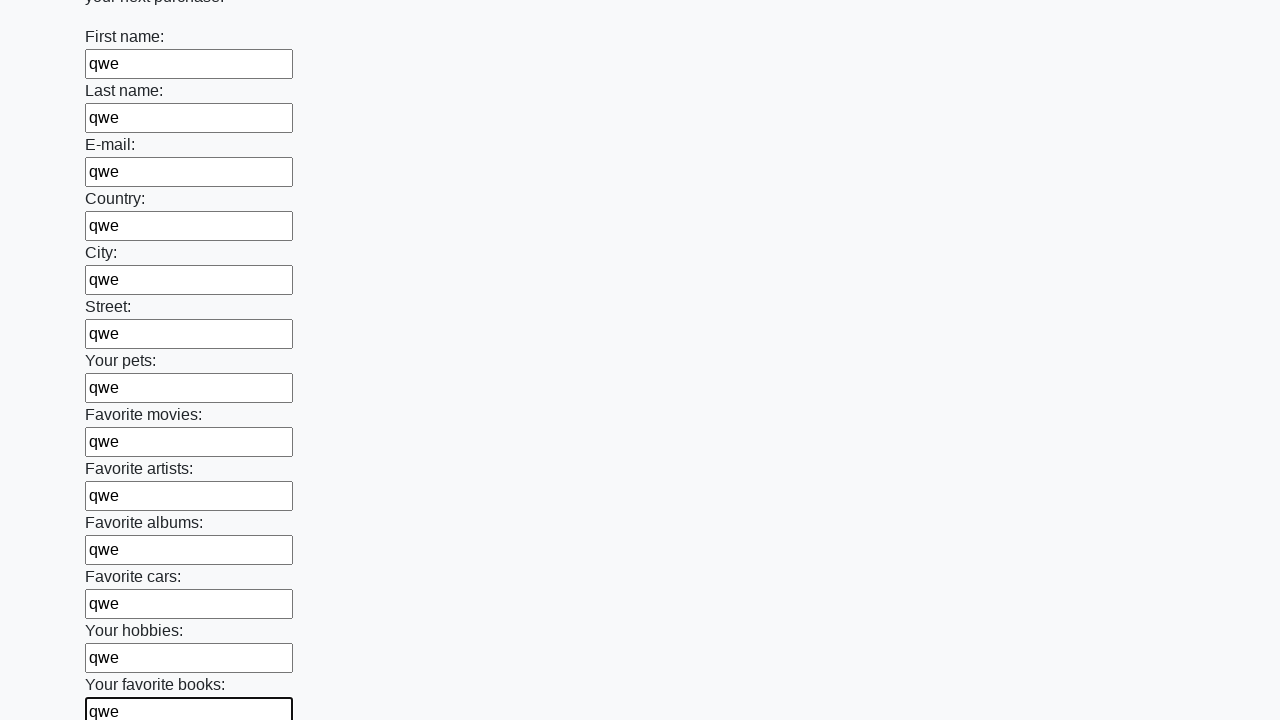

Filled input field with 'qwe' on input >> nth=13
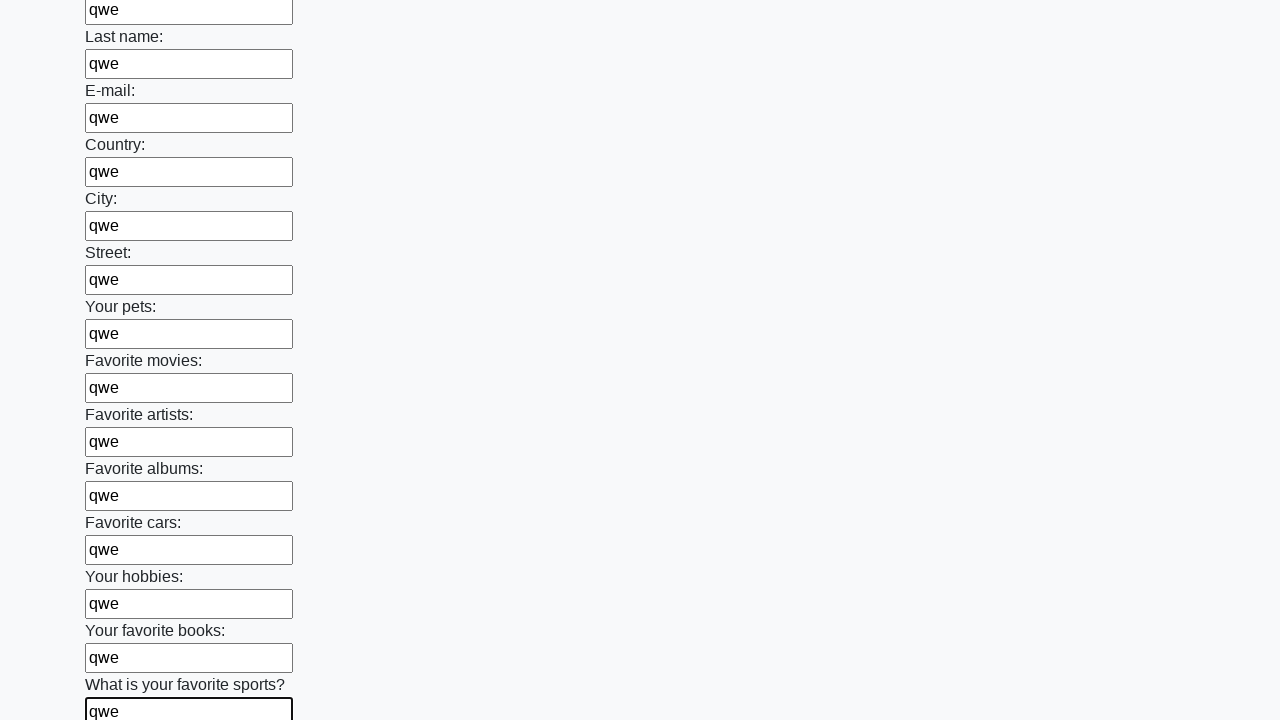

Filled input field with 'qwe' on input >> nth=14
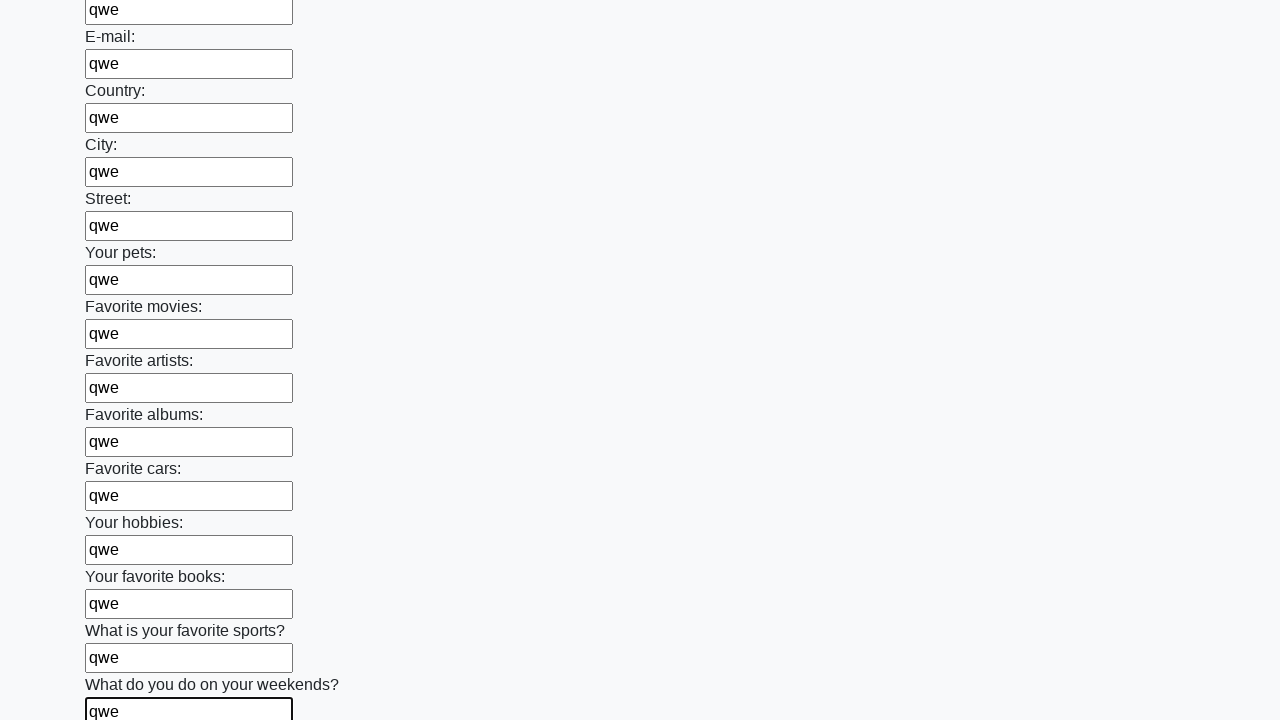

Filled input field with 'qwe' on input >> nth=15
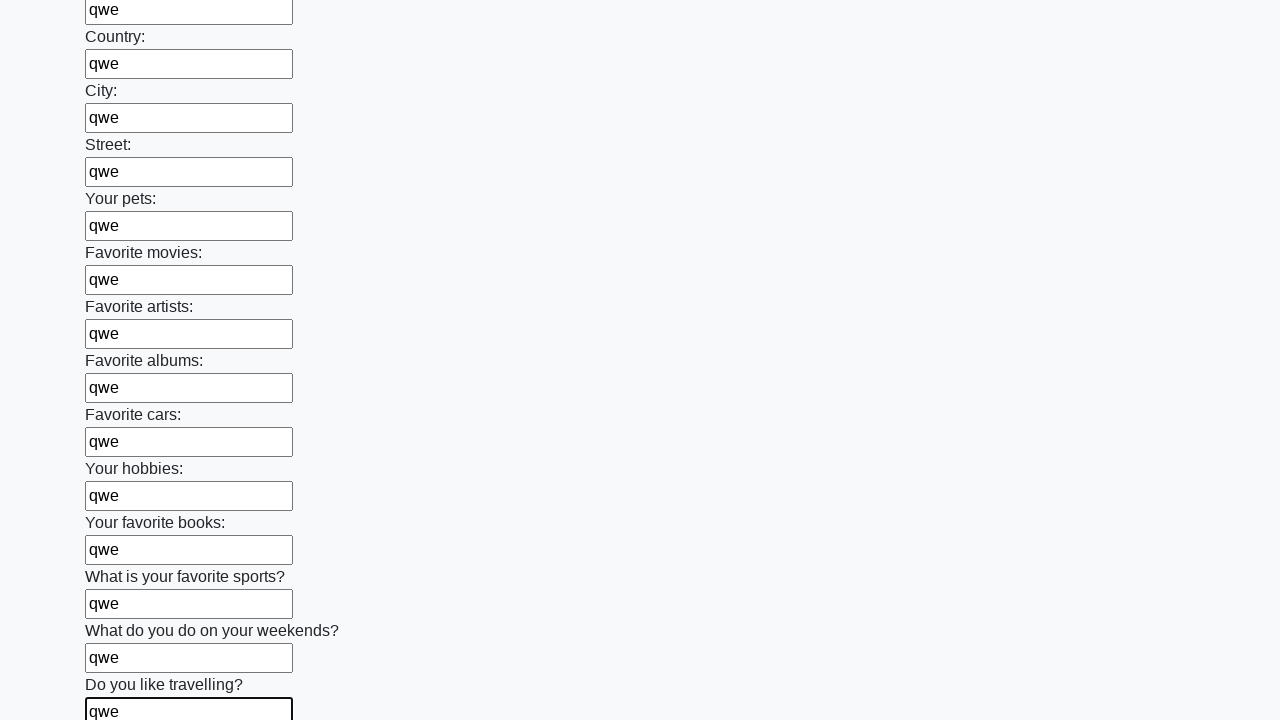

Filled input field with 'qwe' on input >> nth=16
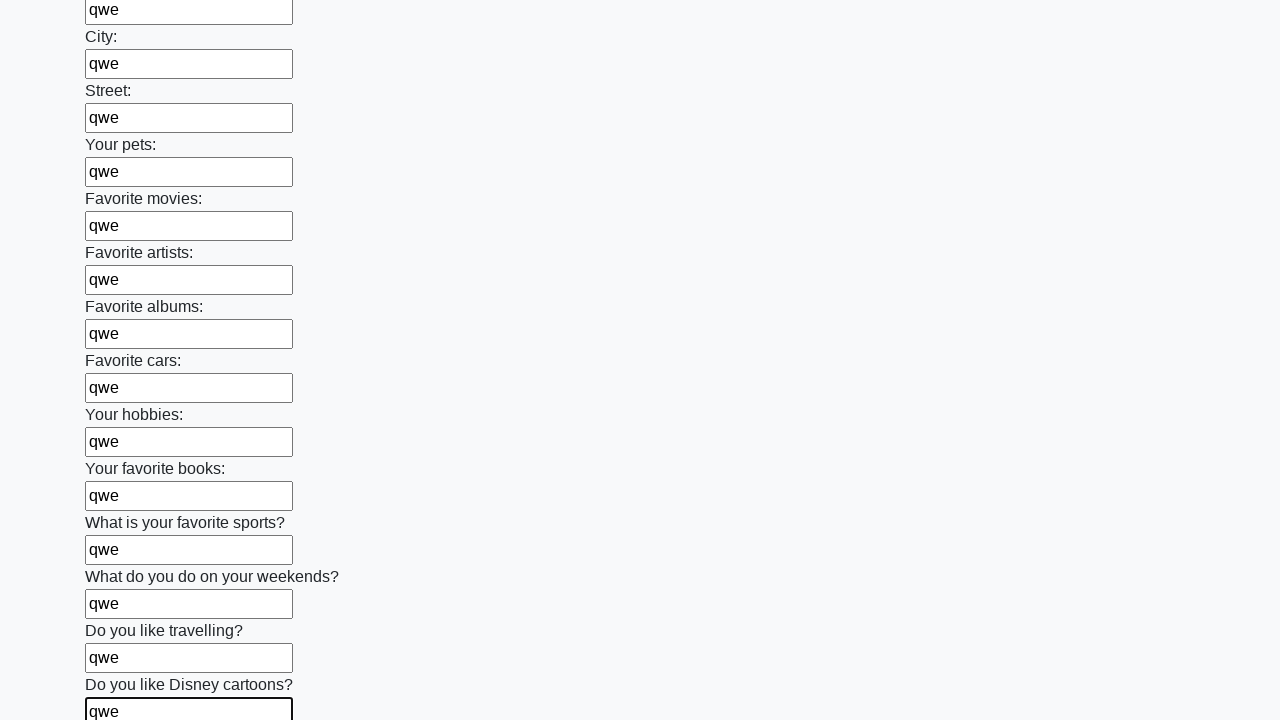

Filled input field with 'qwe' on input >> nth=17
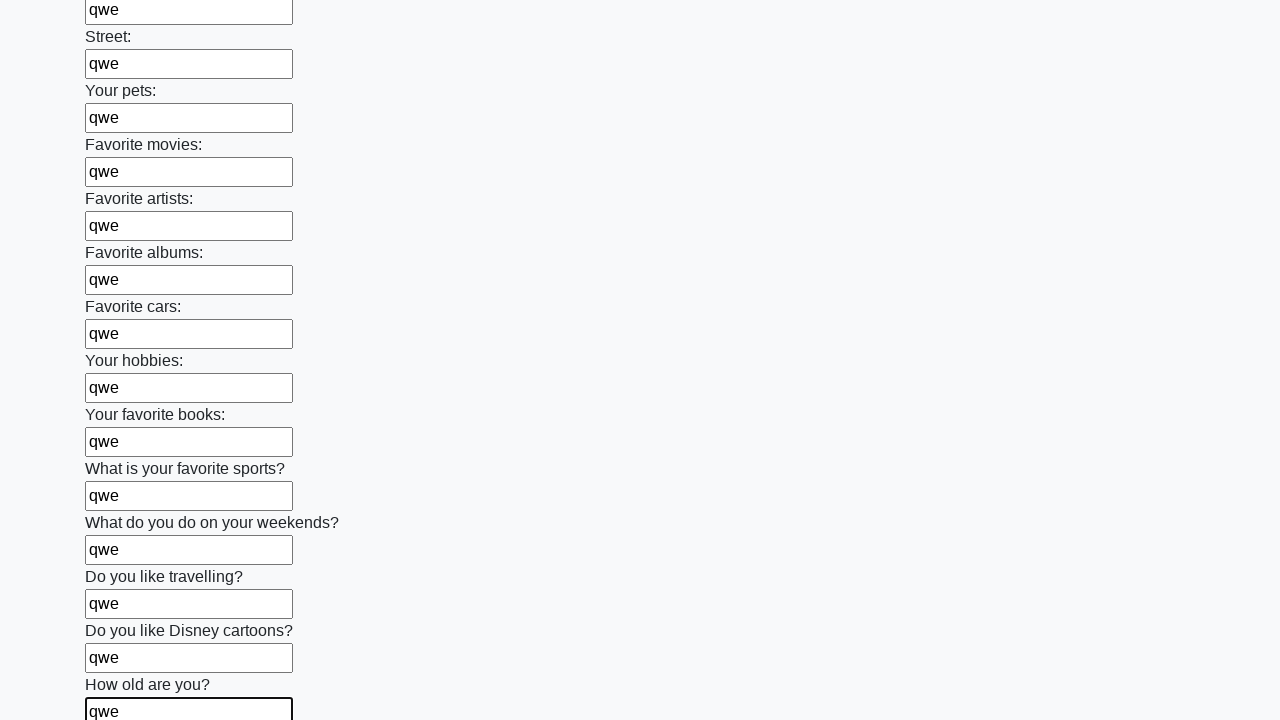

Filled input field with 'qwe' on input >> nth=18
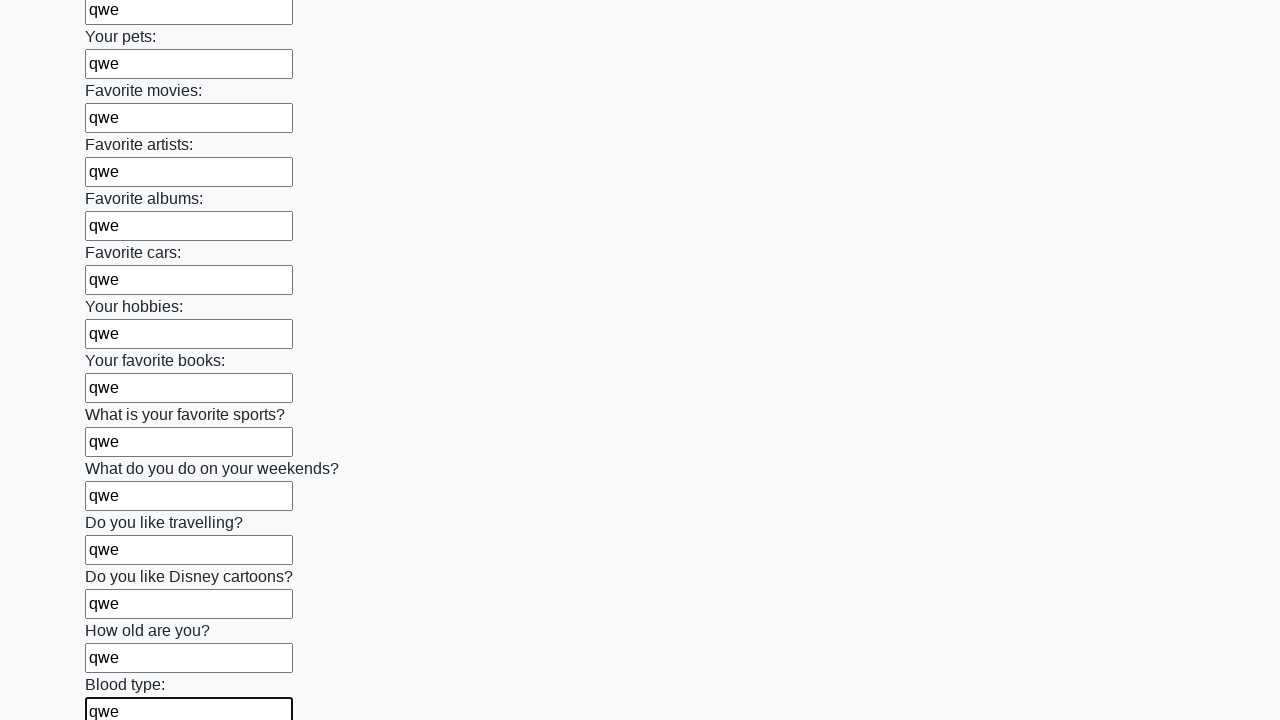

Filled input field with 'qwe' on input >> nth=19
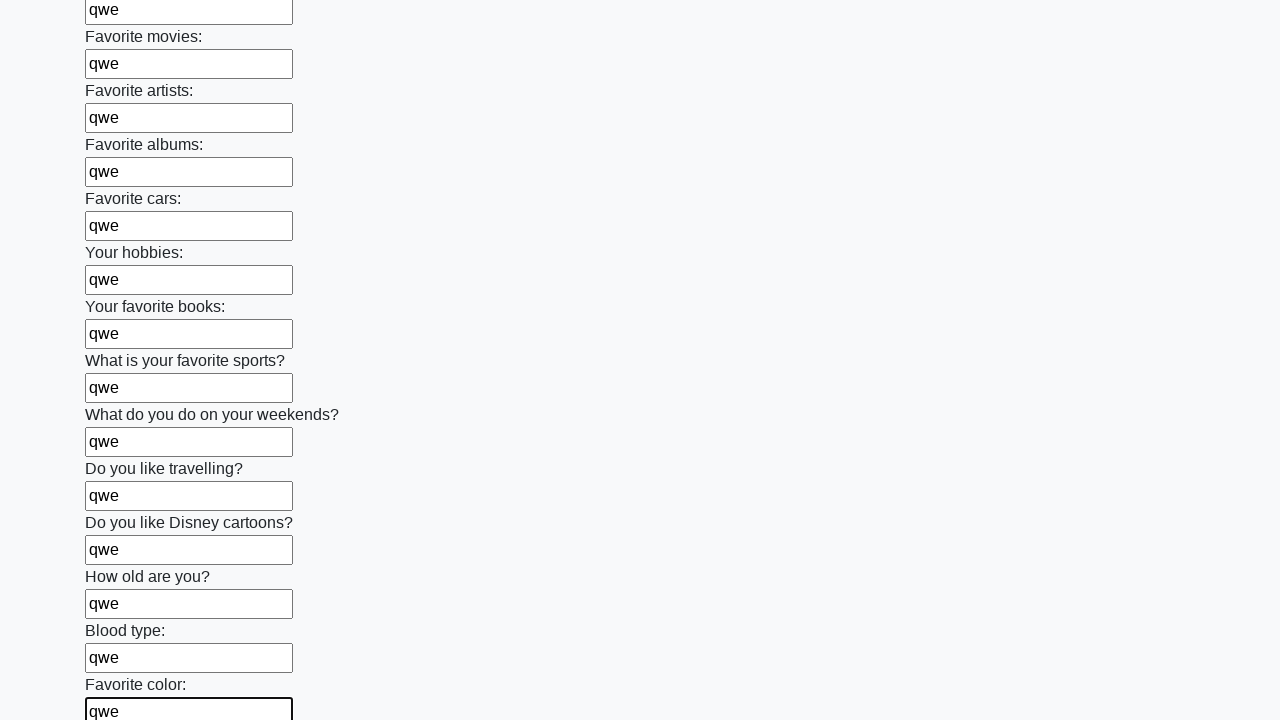

Filled input field with 'qwe' on input >> nth=20
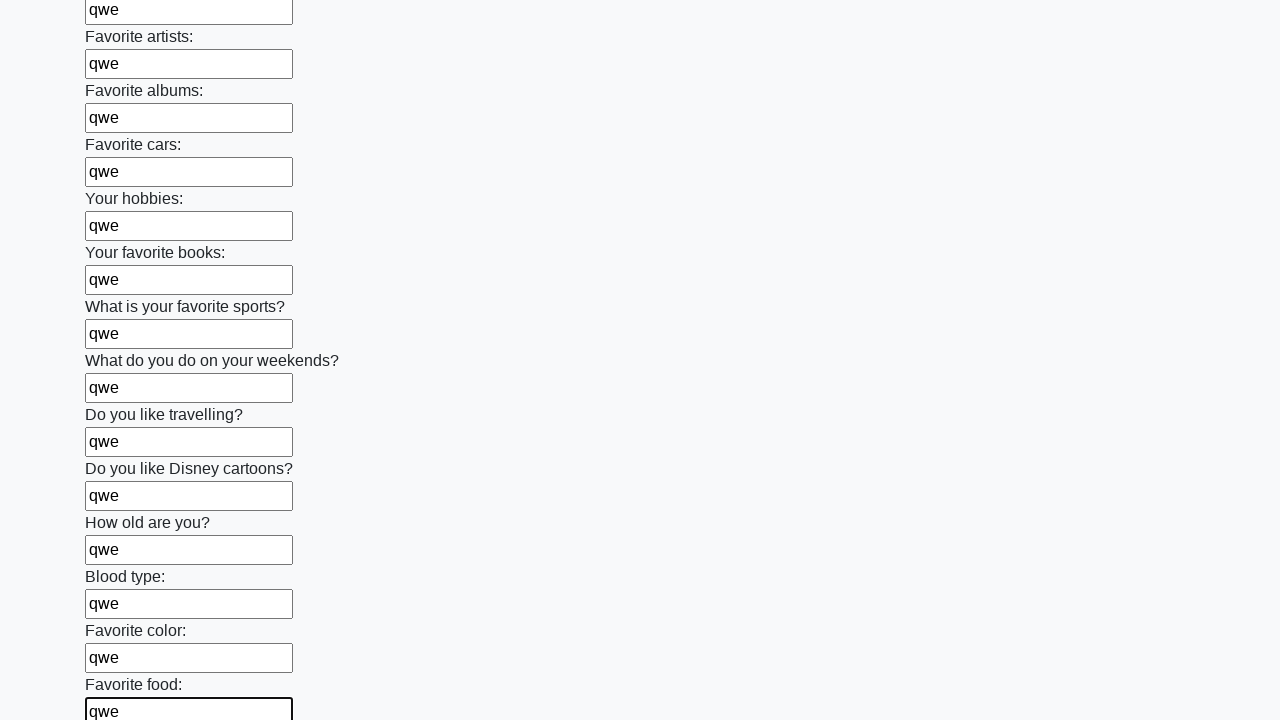

Filled input field with 'qwe' on input >> nth=21
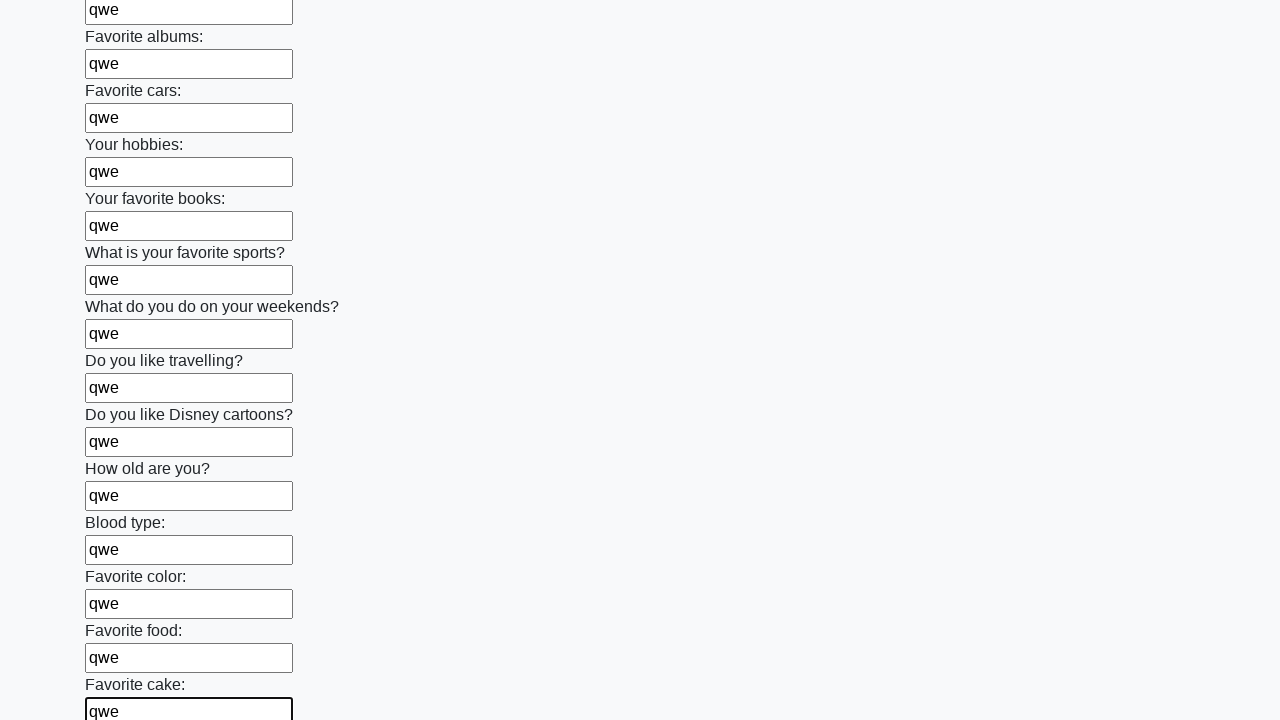

Filled input field with 'qwe' on input >> nth=22
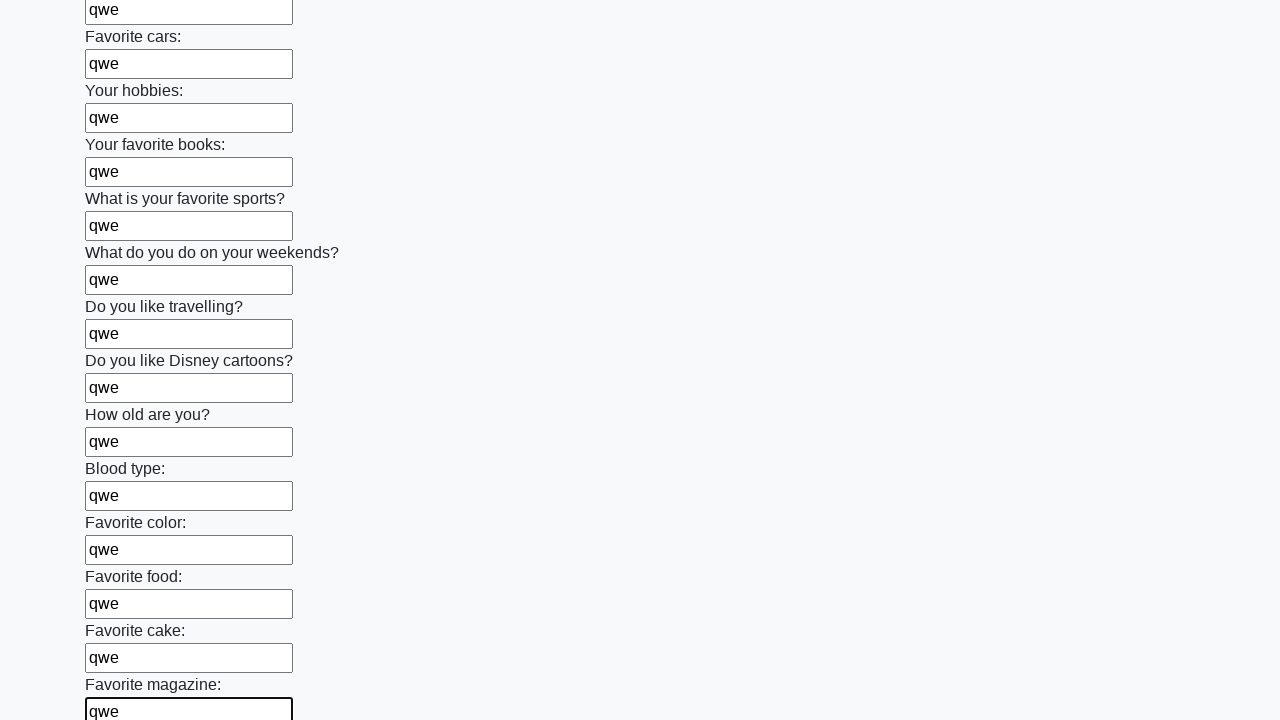

Filled input field with 'qwe' on input >> nth=23
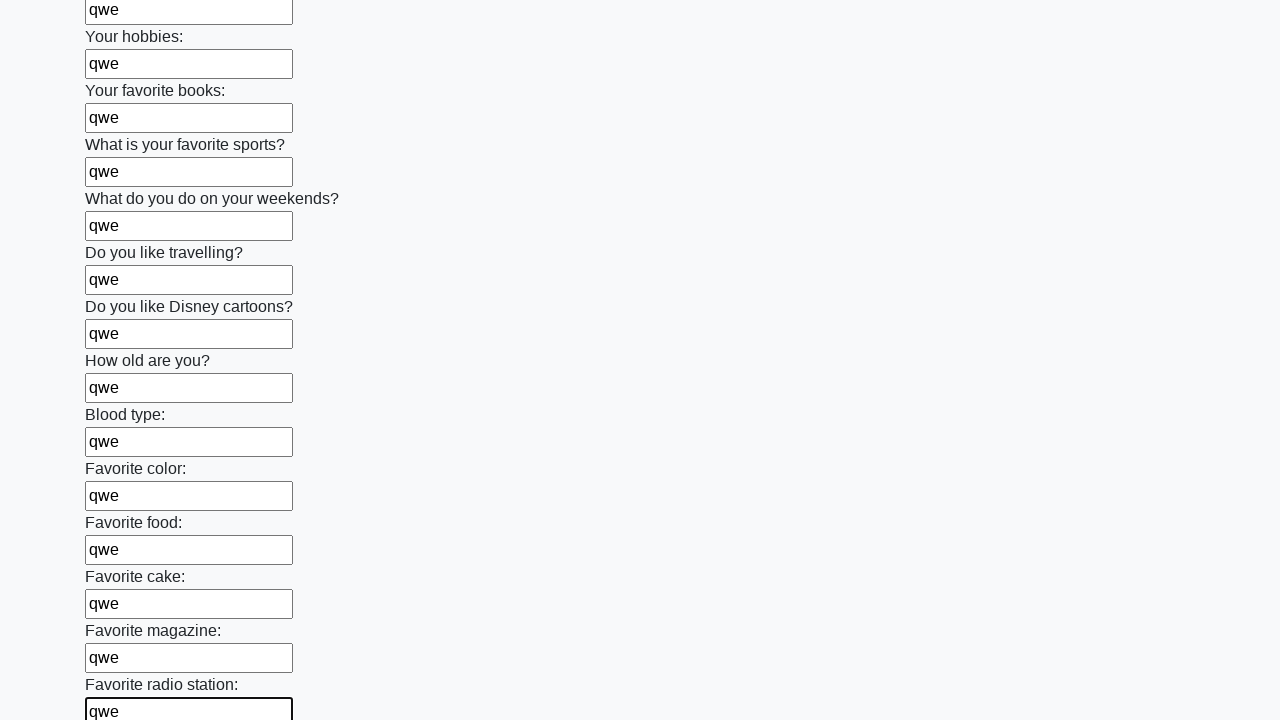

Filled input field with 'qwe' on input >> nth=24
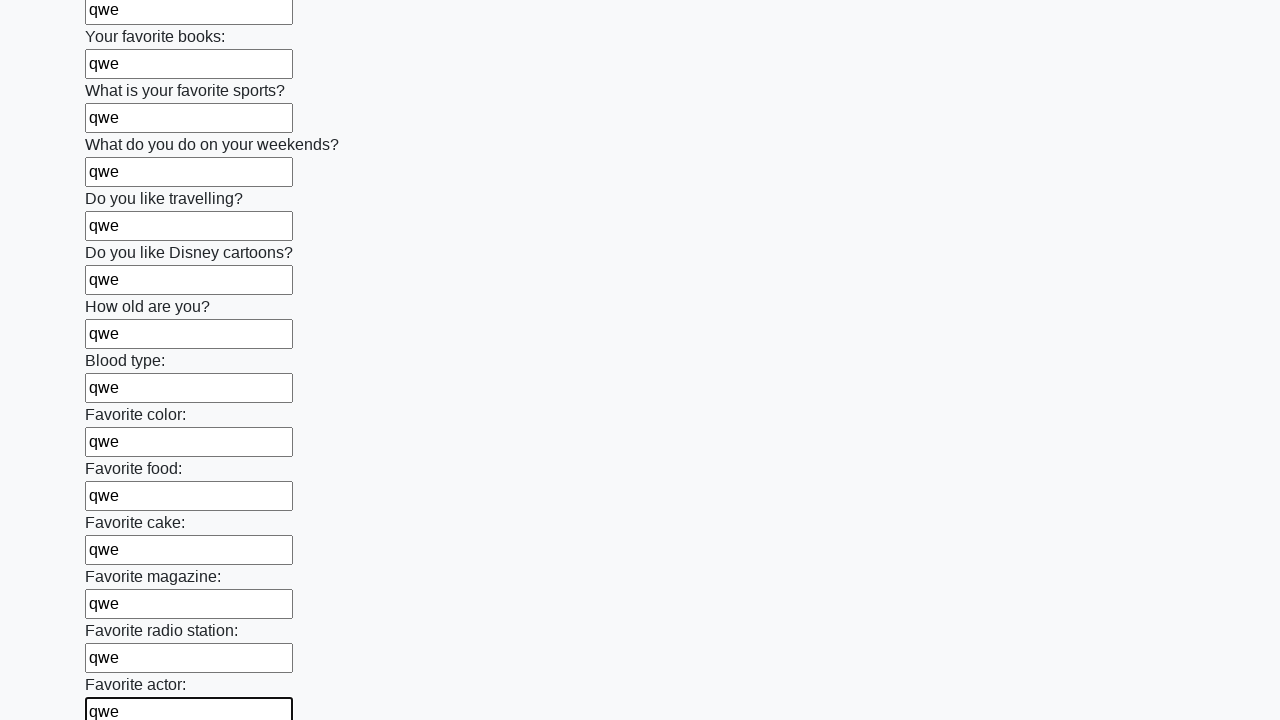

Filled input field with 'qwe' on input >> nth=25
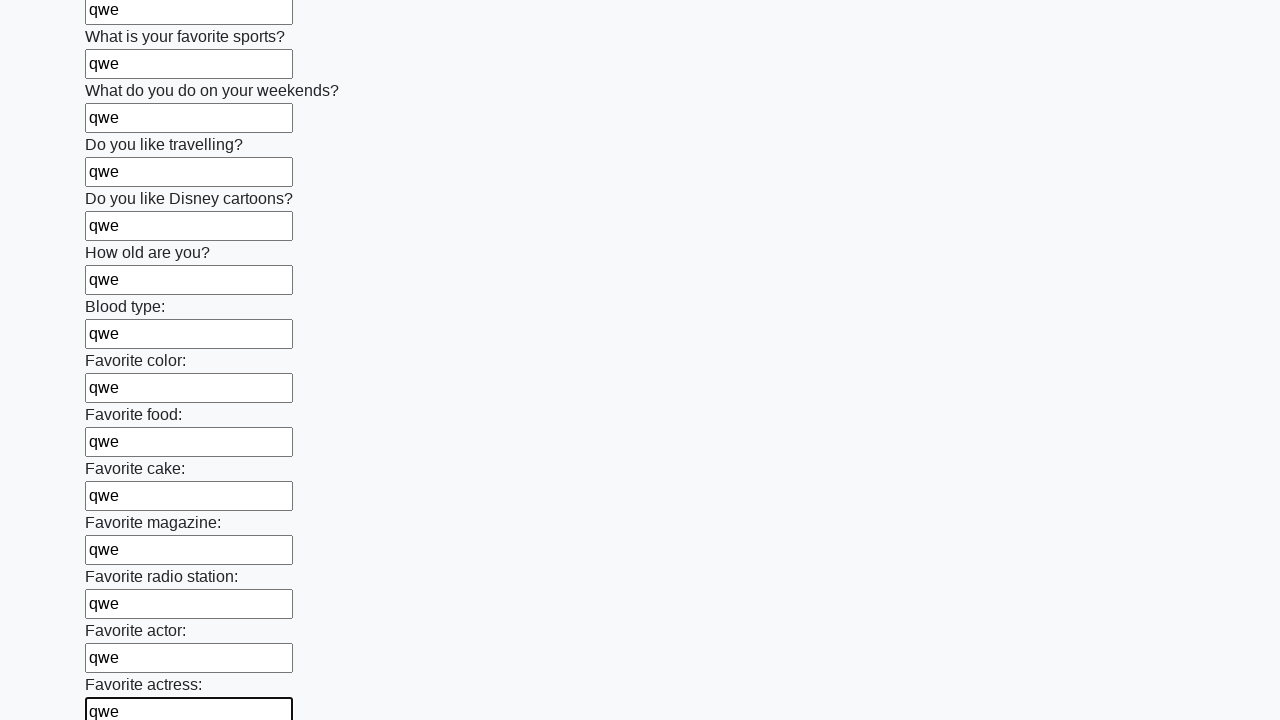

Filled input field with 'qwe' on input >> nth=26
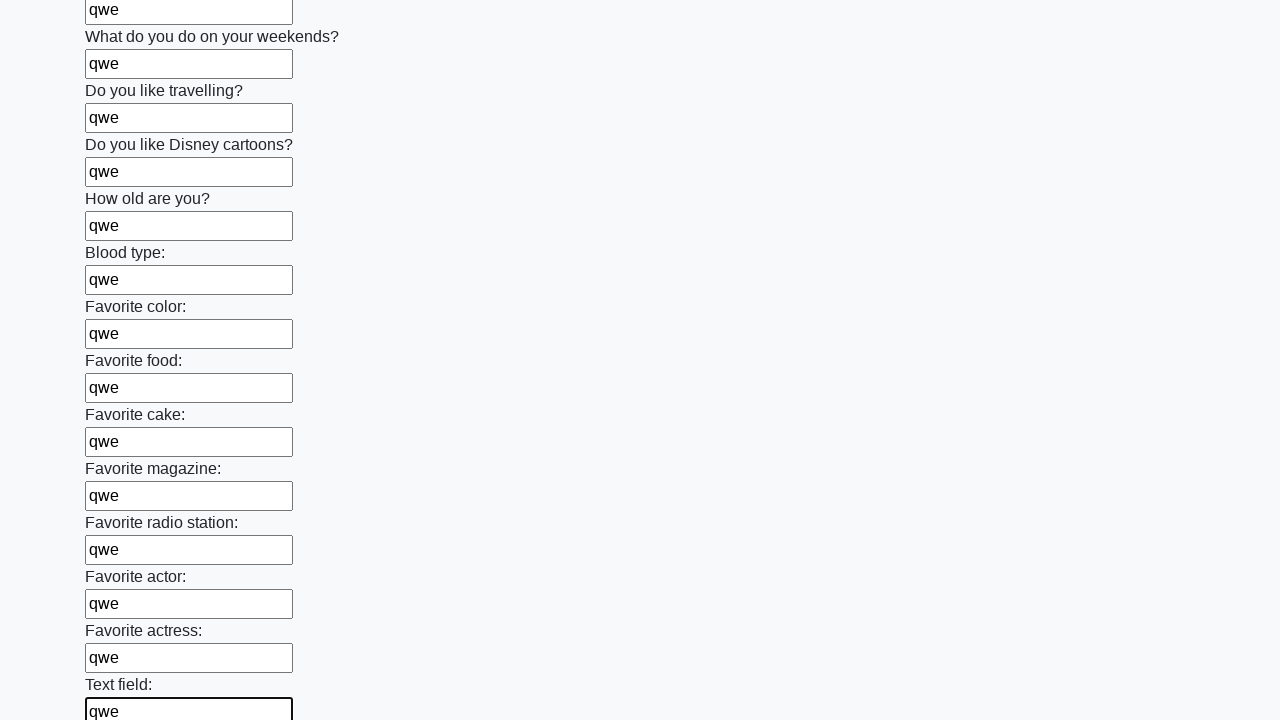

Filled input field with 'qwe' on input >> nth=27
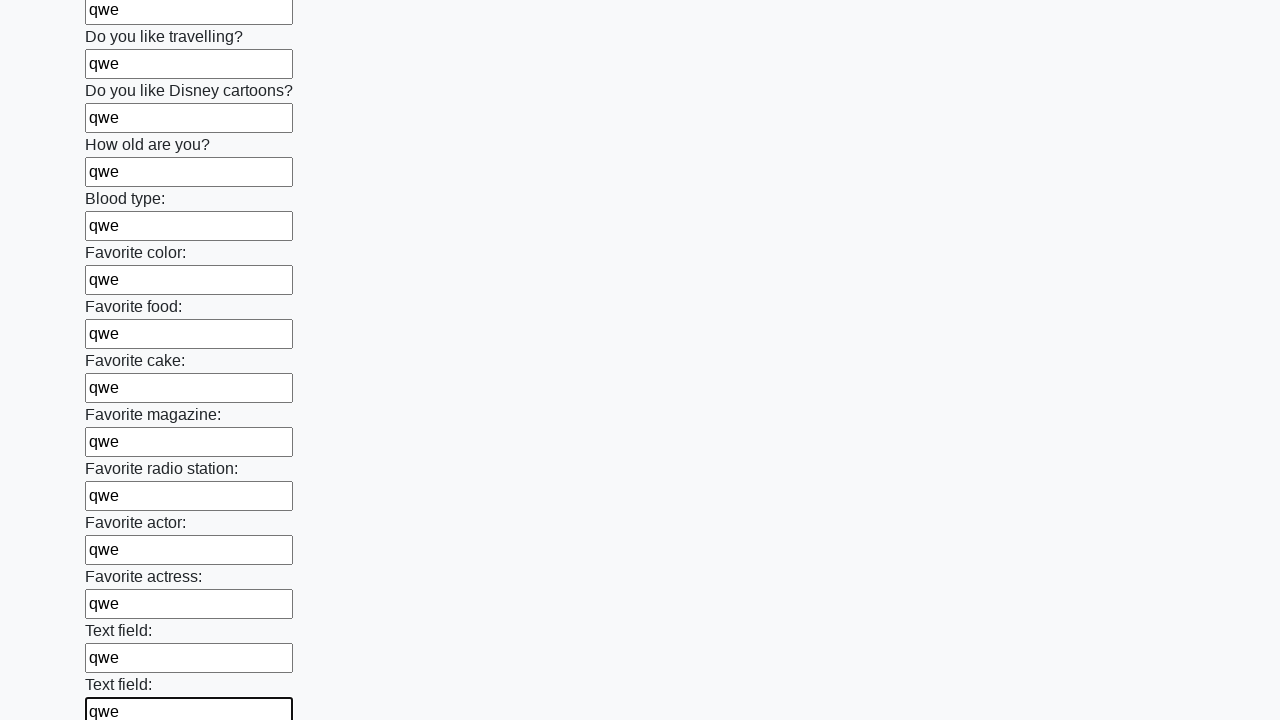

Filled input field with 'qwe' on input >> nth=28
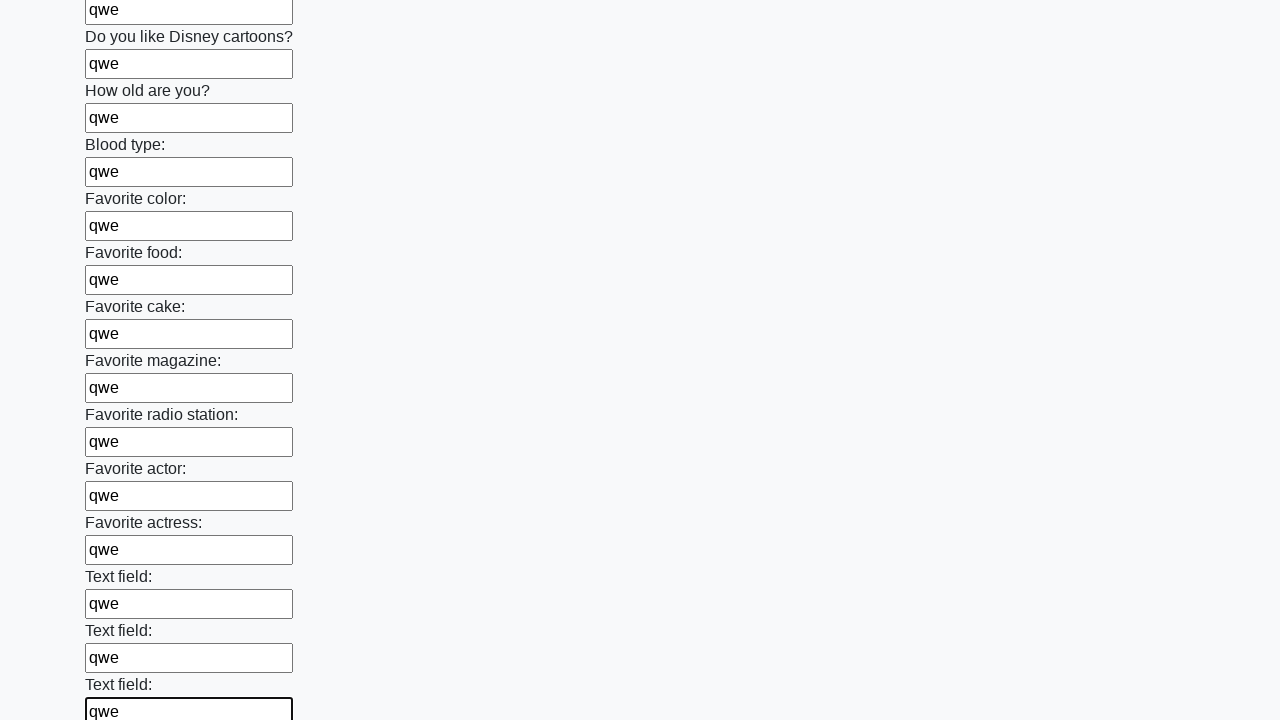

Filled input field with 'qwe' on input >> nth=29
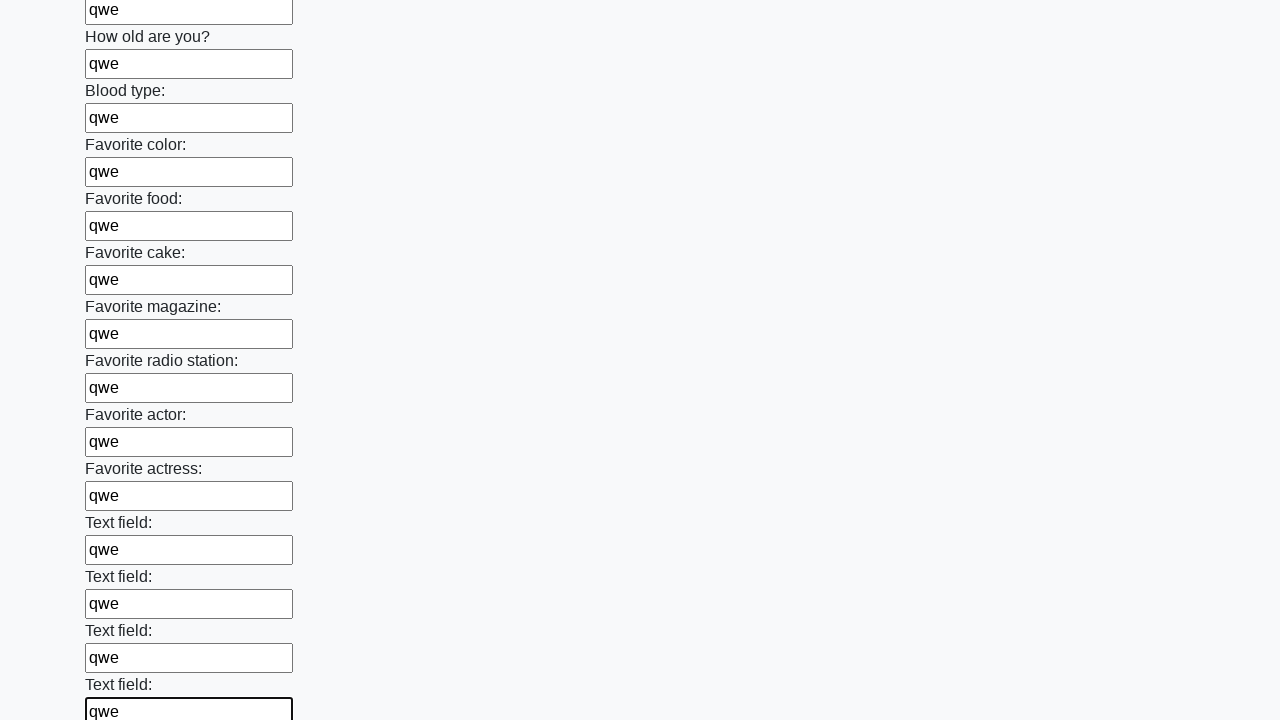

Filled input field with 'qwe' on input >> nth=30
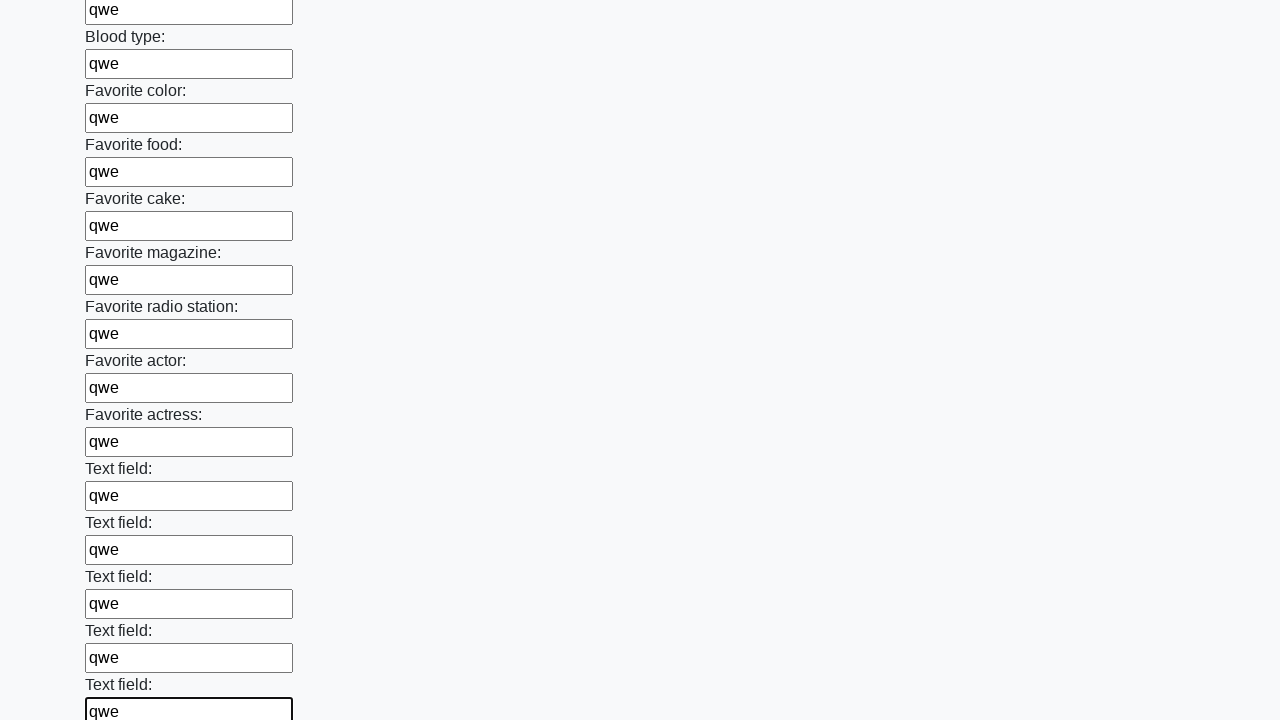

Filled input field with 'qwe' on input >> nth=31
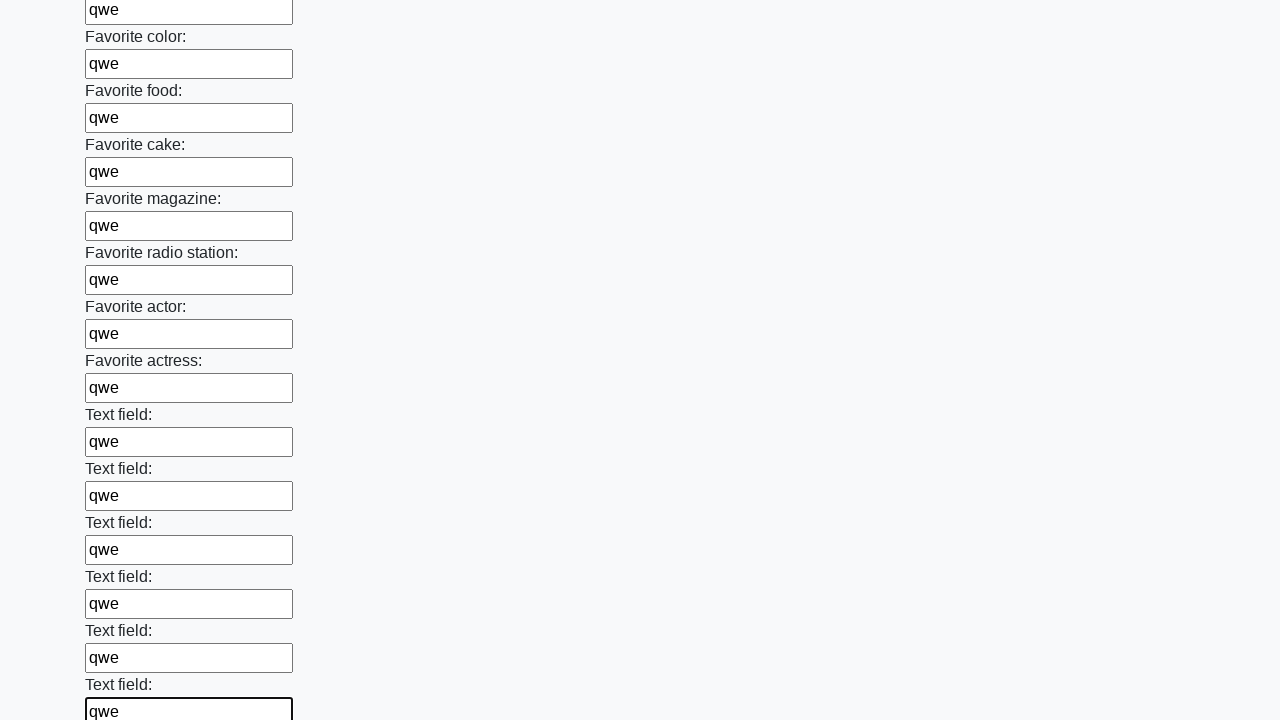

Filled input field with 'qwe' on input >> nth=32
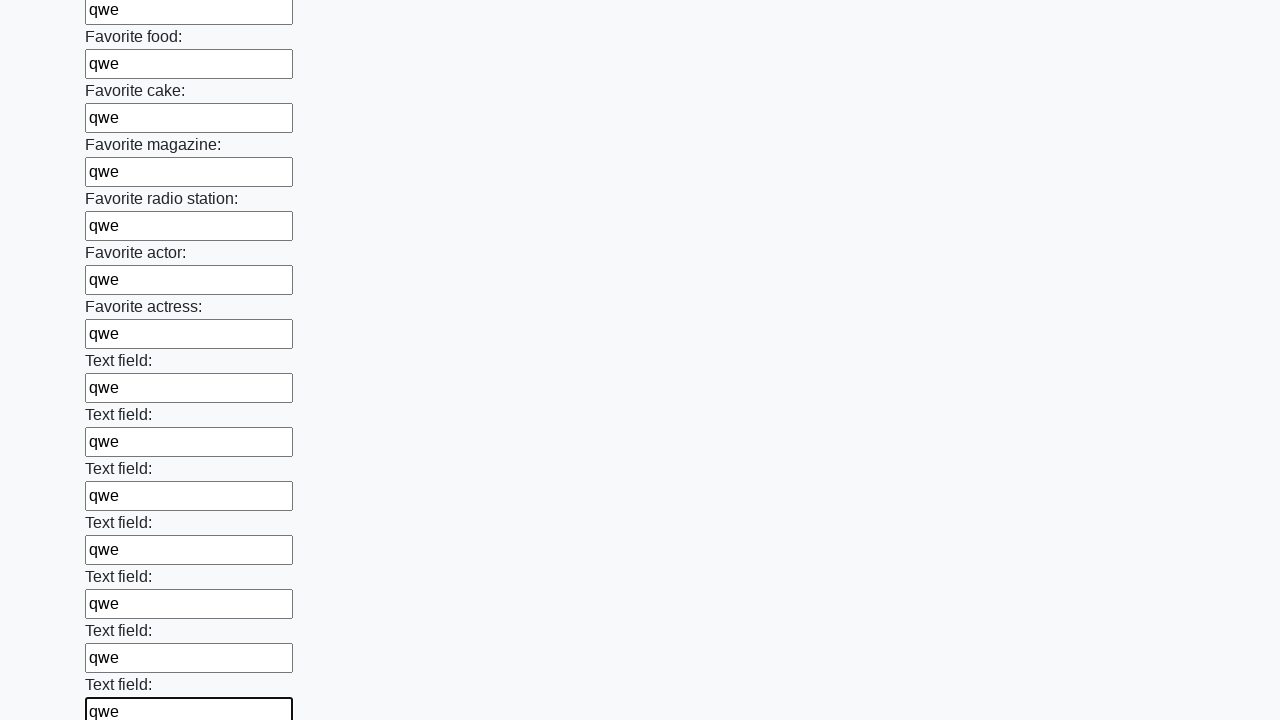

Filled input field with 'qwe' on input >> nth=33
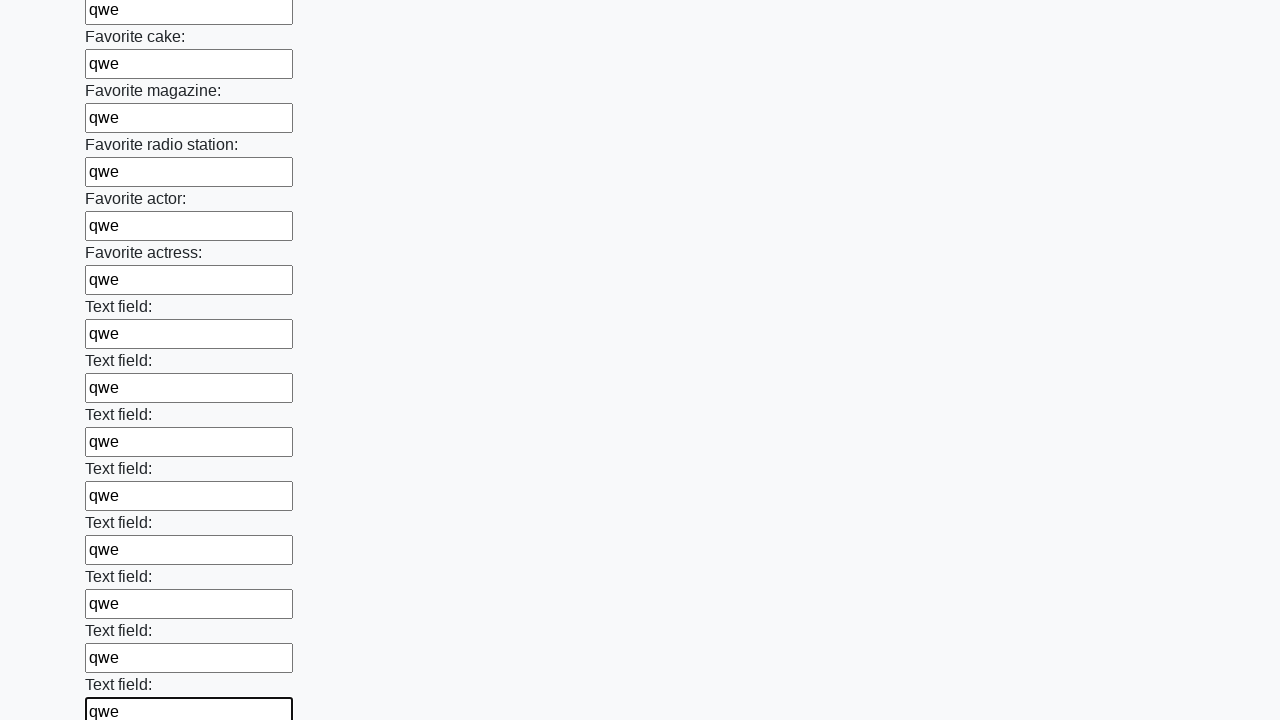

Filled input field with 'qwe' on input >> nth=34
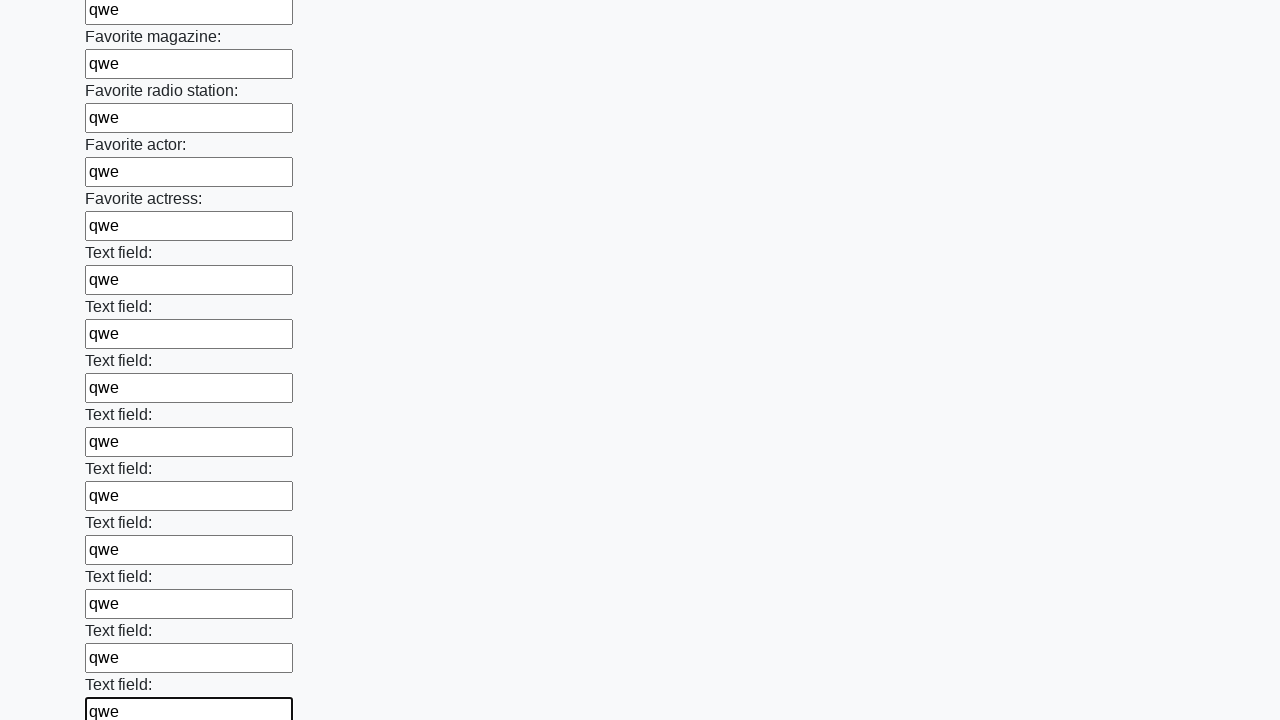

Filled input field with 'qwe' on input >> nth=35
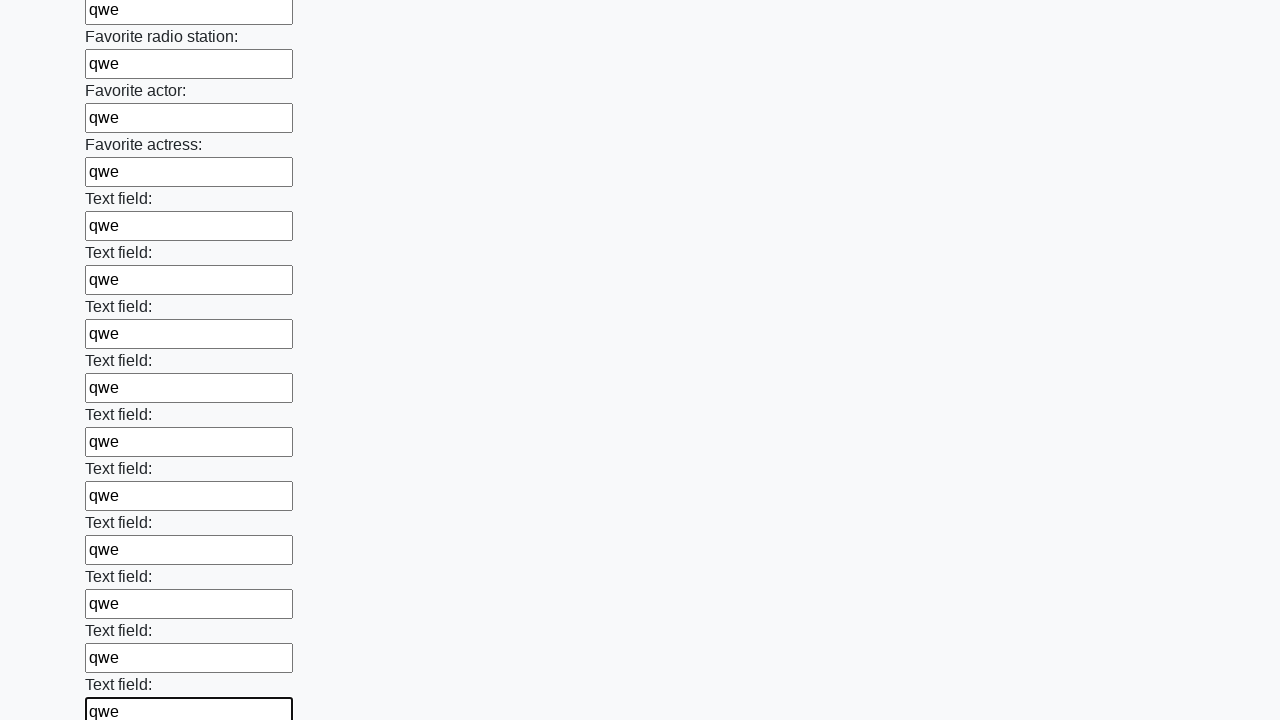

Filled input field with 'qwe' on input >> nth=36
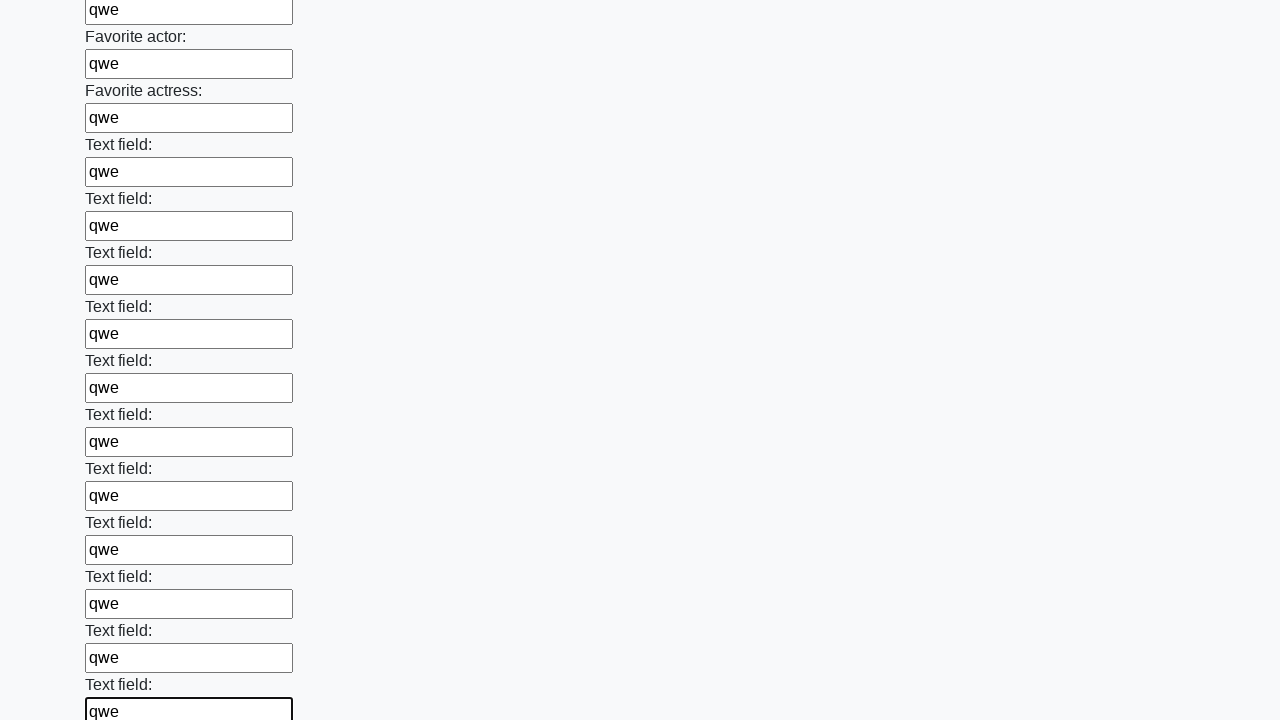

Filled input field with 'qwe' on input >> nth=37
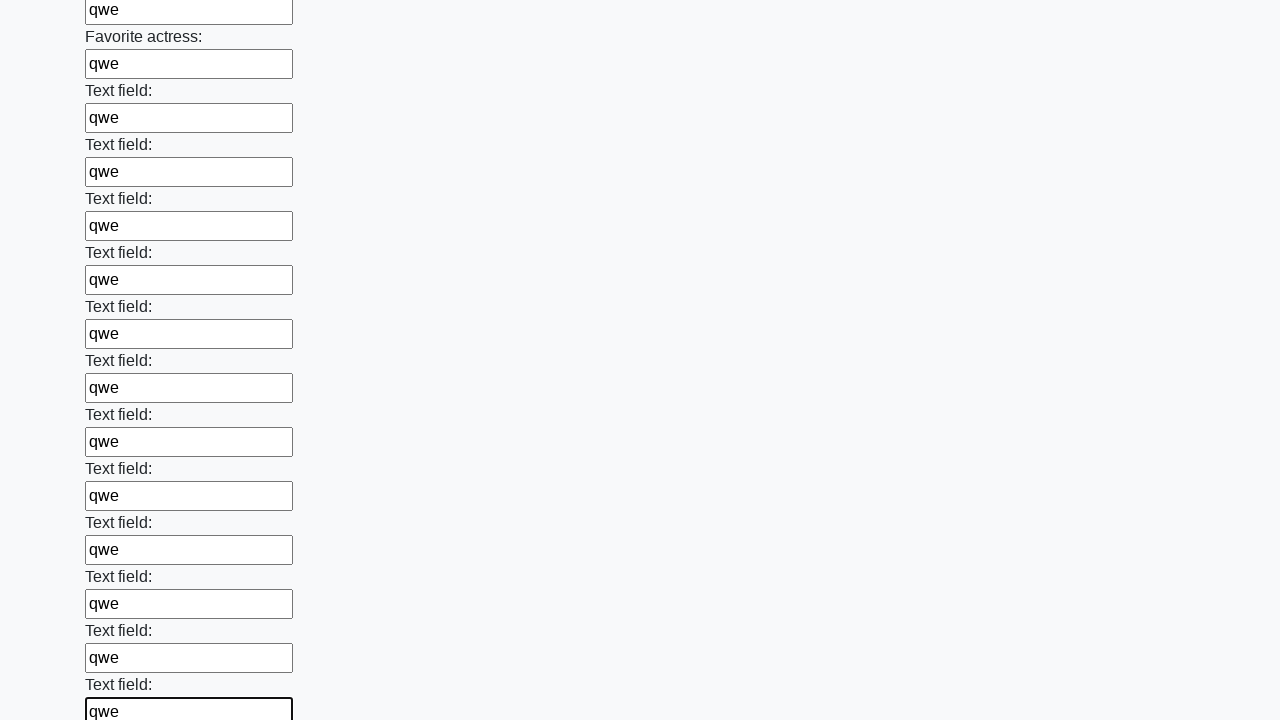

Filled input field with 'qwe' on input >> nth=38
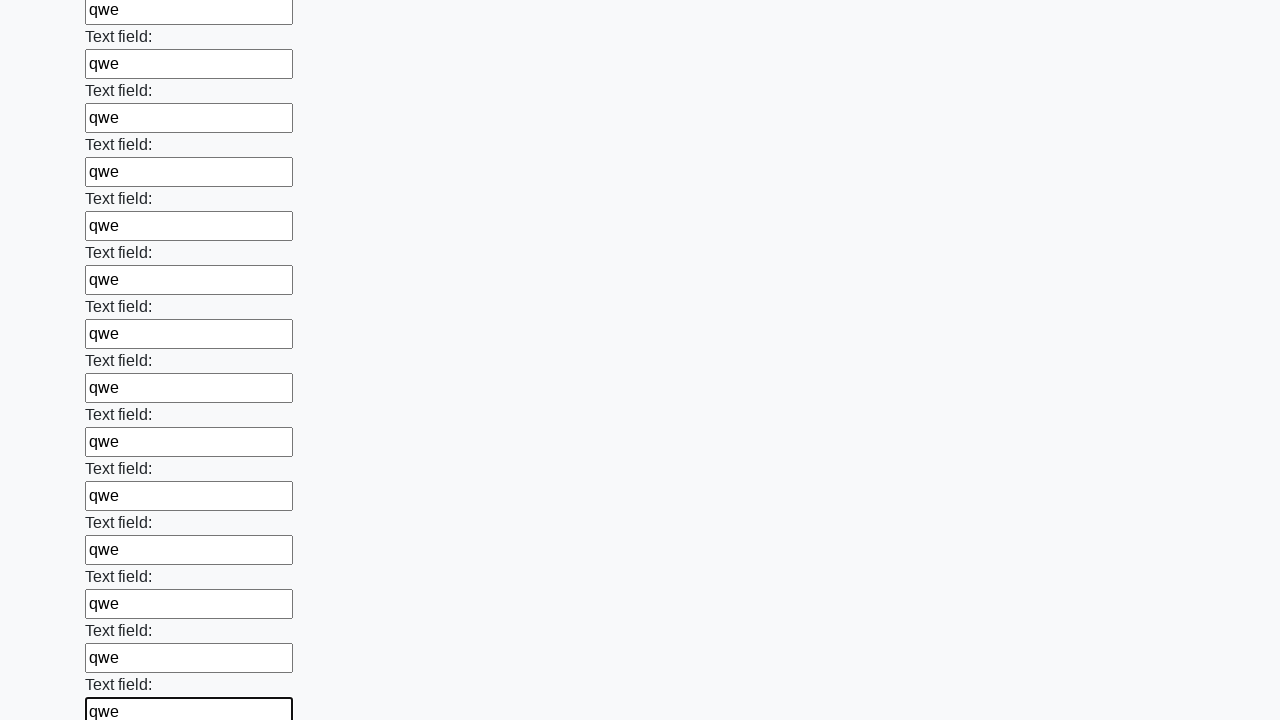

Filled input field with 'qwe' on input >> nth=39
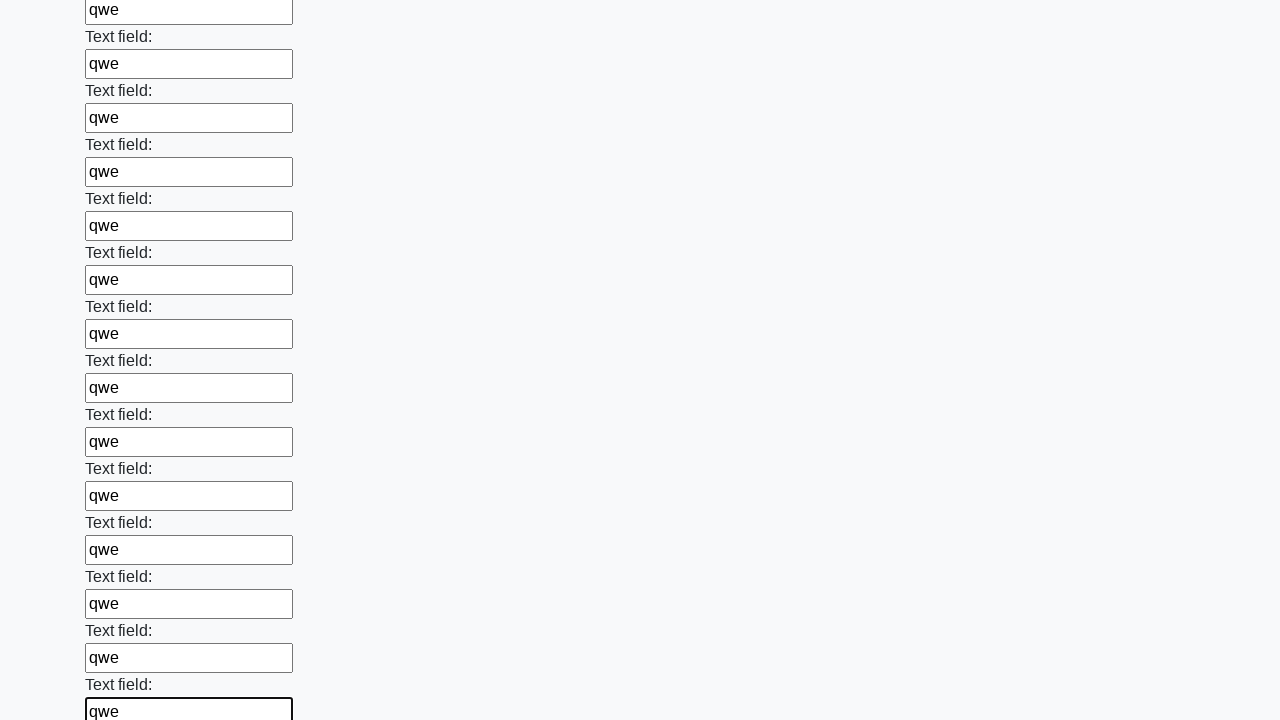

Filled input field with 'qwe' on input >> nth=40
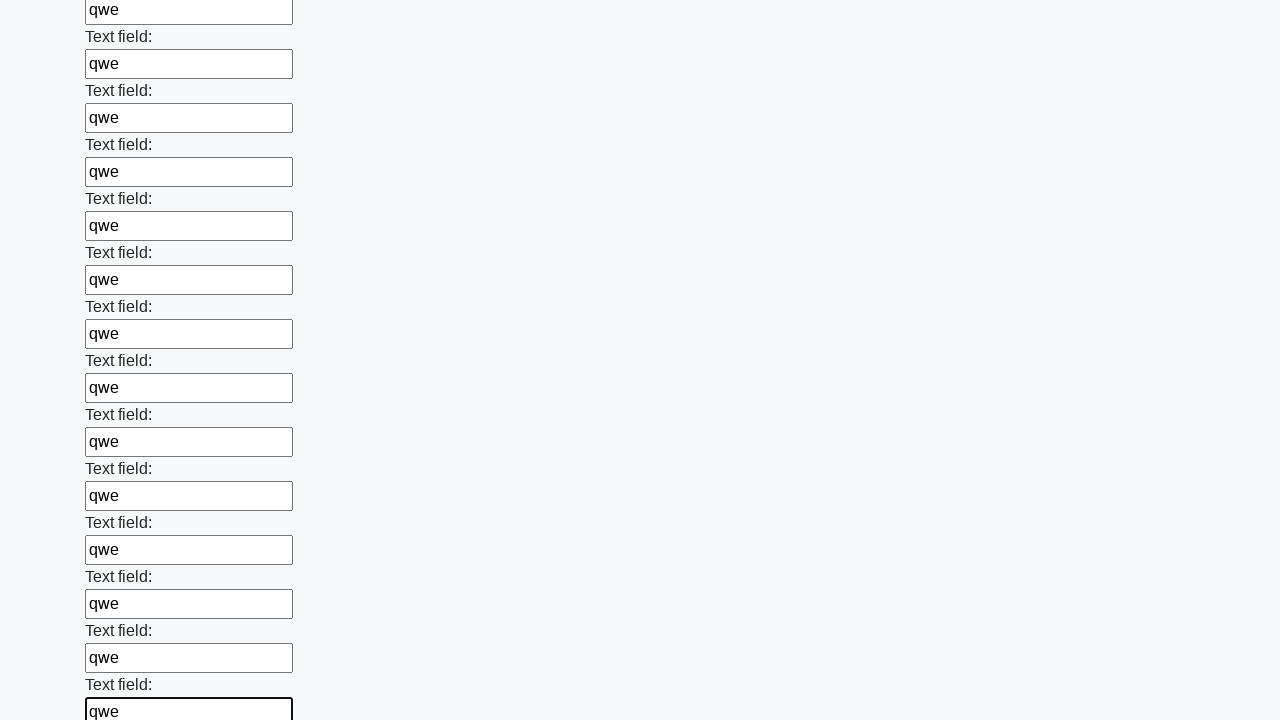

Filled input field with 'qwe' on input >> nth=41
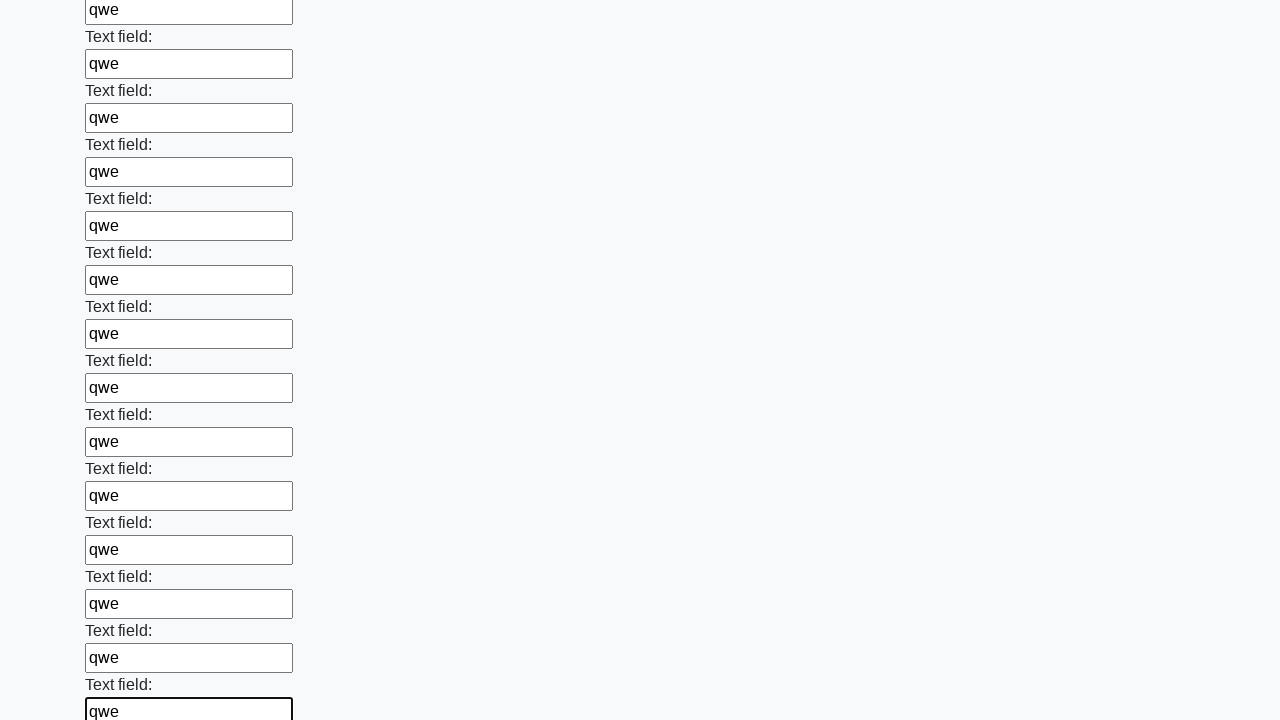

Filled input field with 'qwe' on input >> nth=42
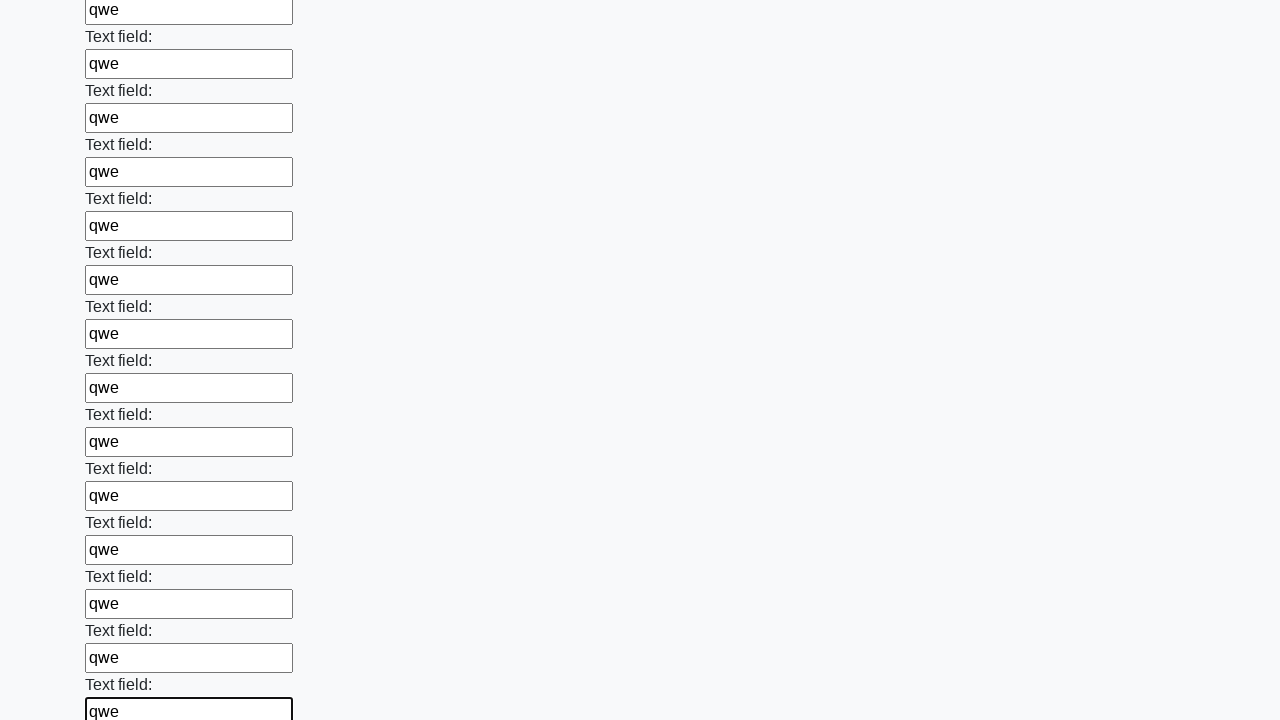

Filled input field with 'qwe' on input >> nth=43
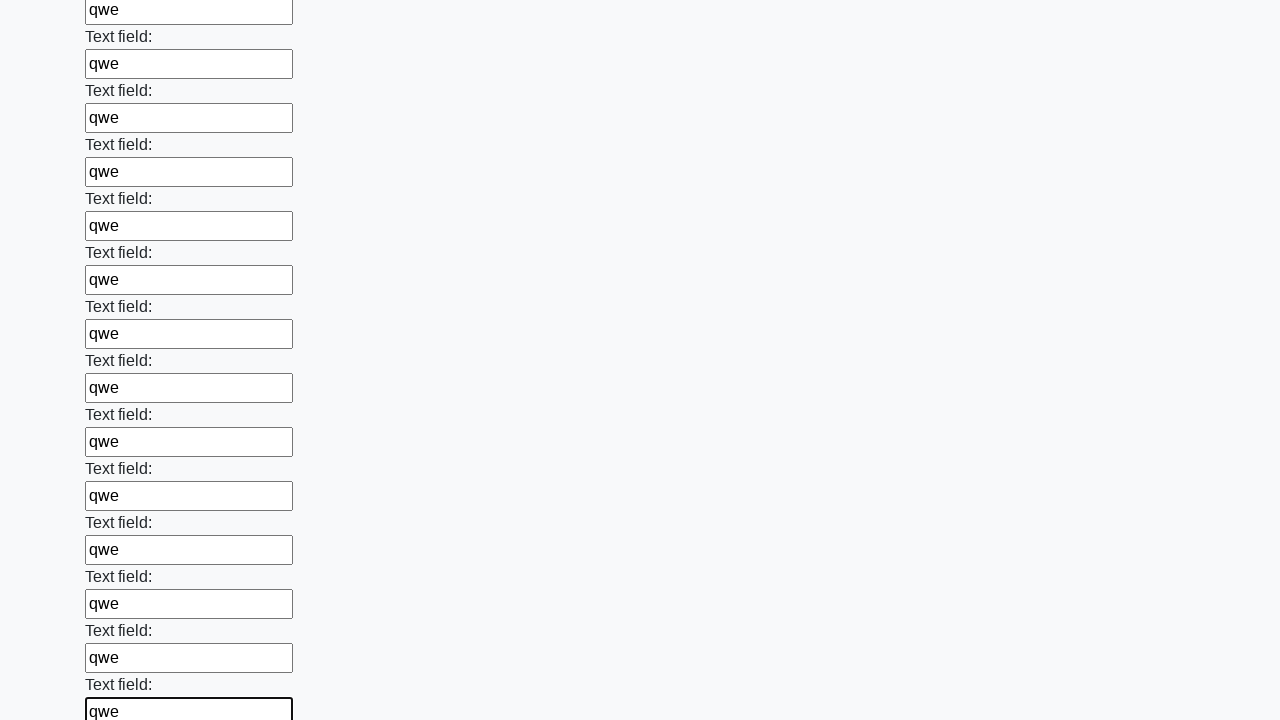

Filled input field with 'qwe' on input >> nth=44
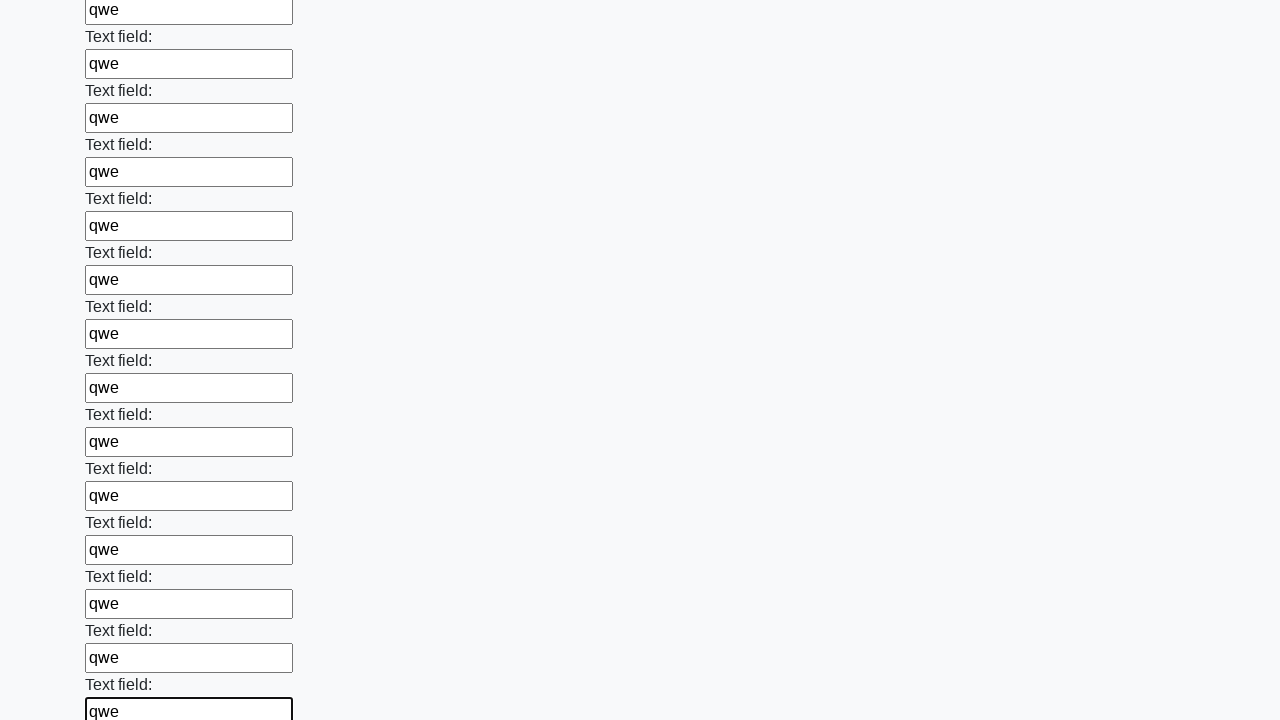

Filled input field with 'qwe' on input >> nth=45
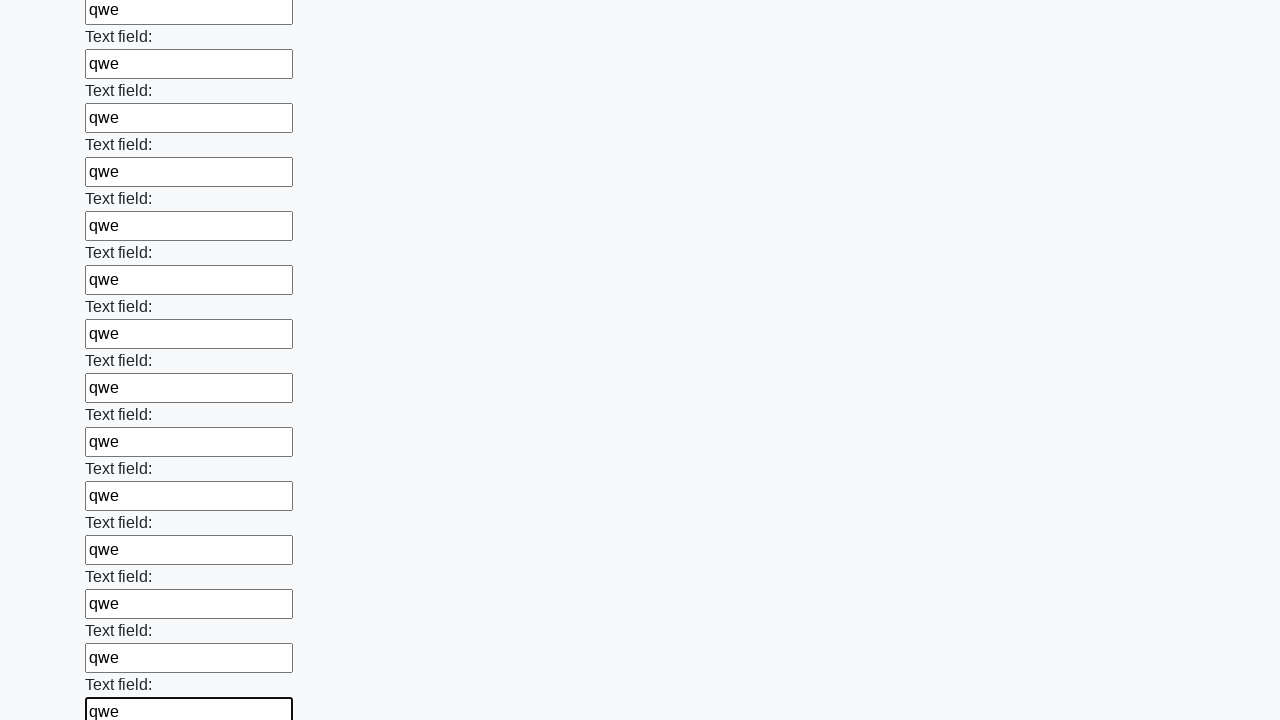

Filled input field with 'qwe' on input >> nth=46
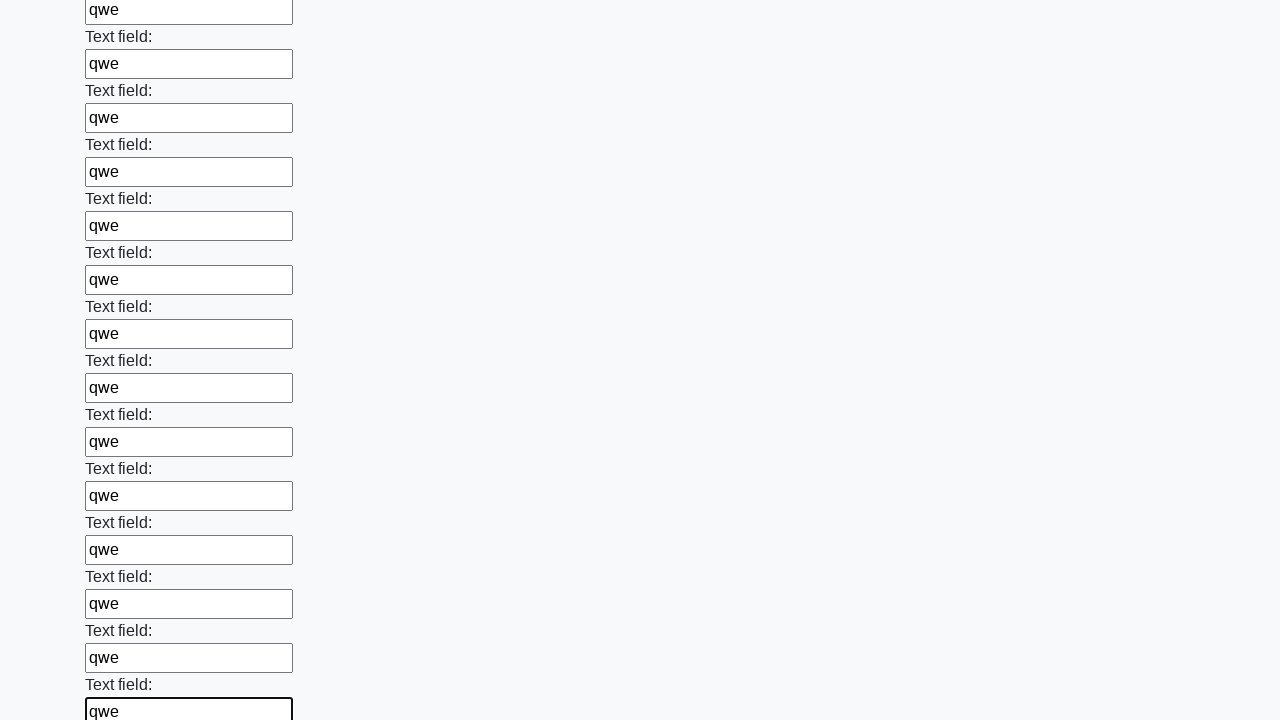

Filled input field with 'qwe' on input >> nth=47
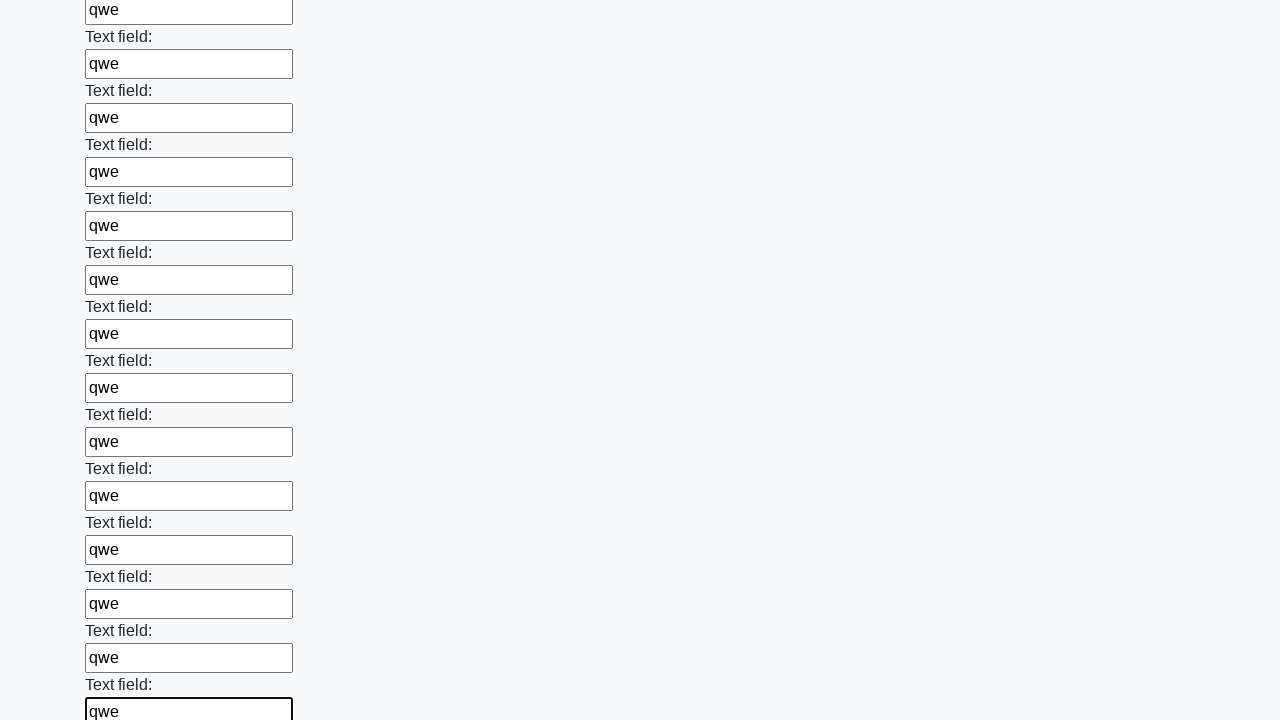

Filled input field with 'qwe' on input >> nth=48
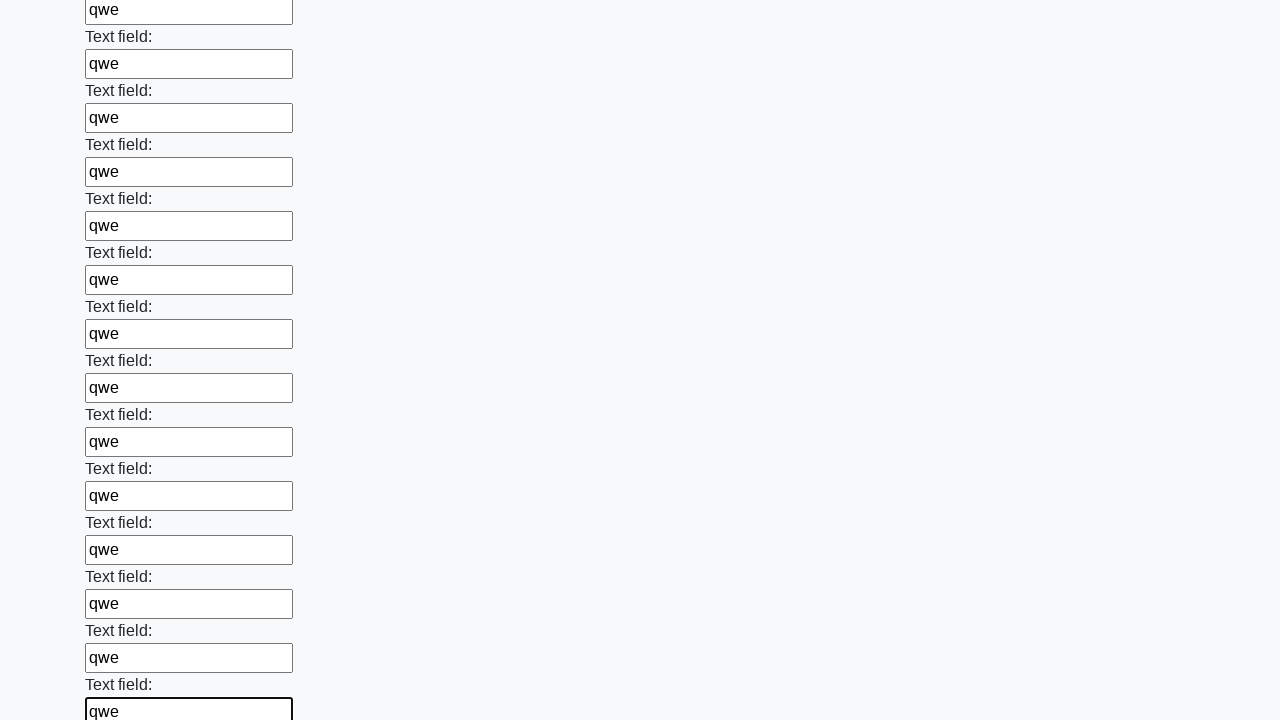

Filled input field with 'qwe' on input >> nth=49
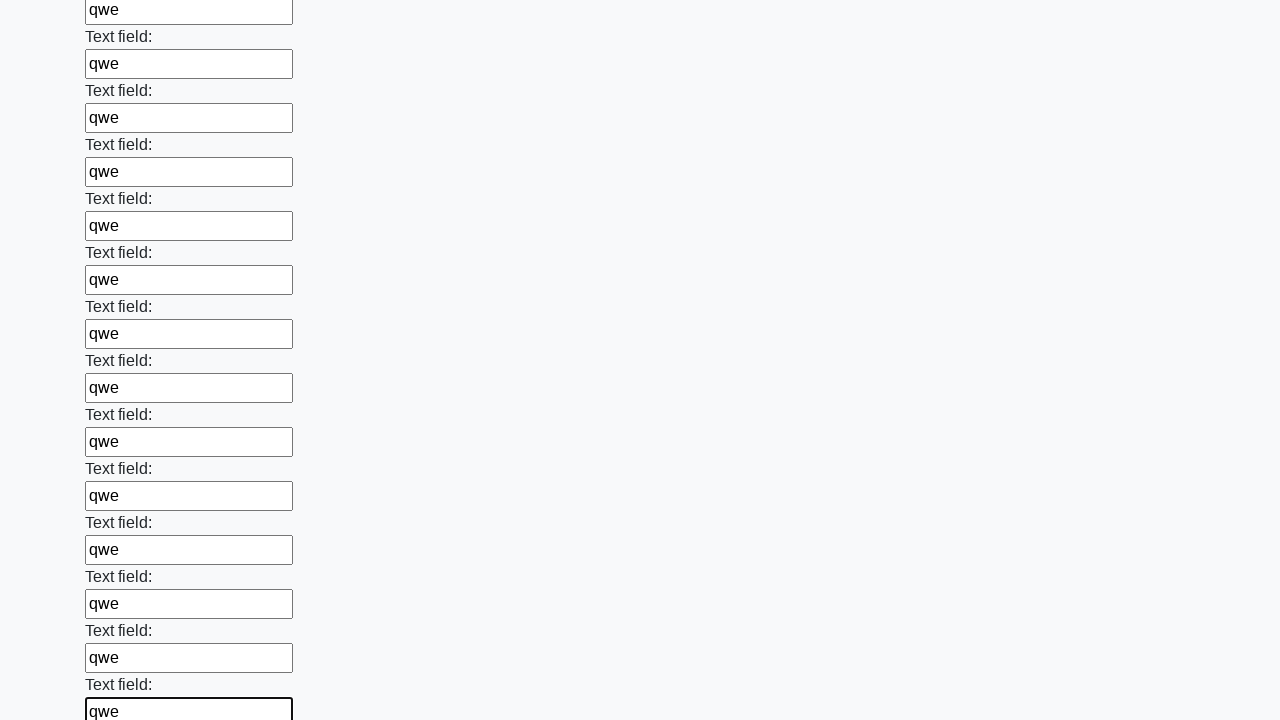

Filled input field with 'qwe' on input >> nth=50
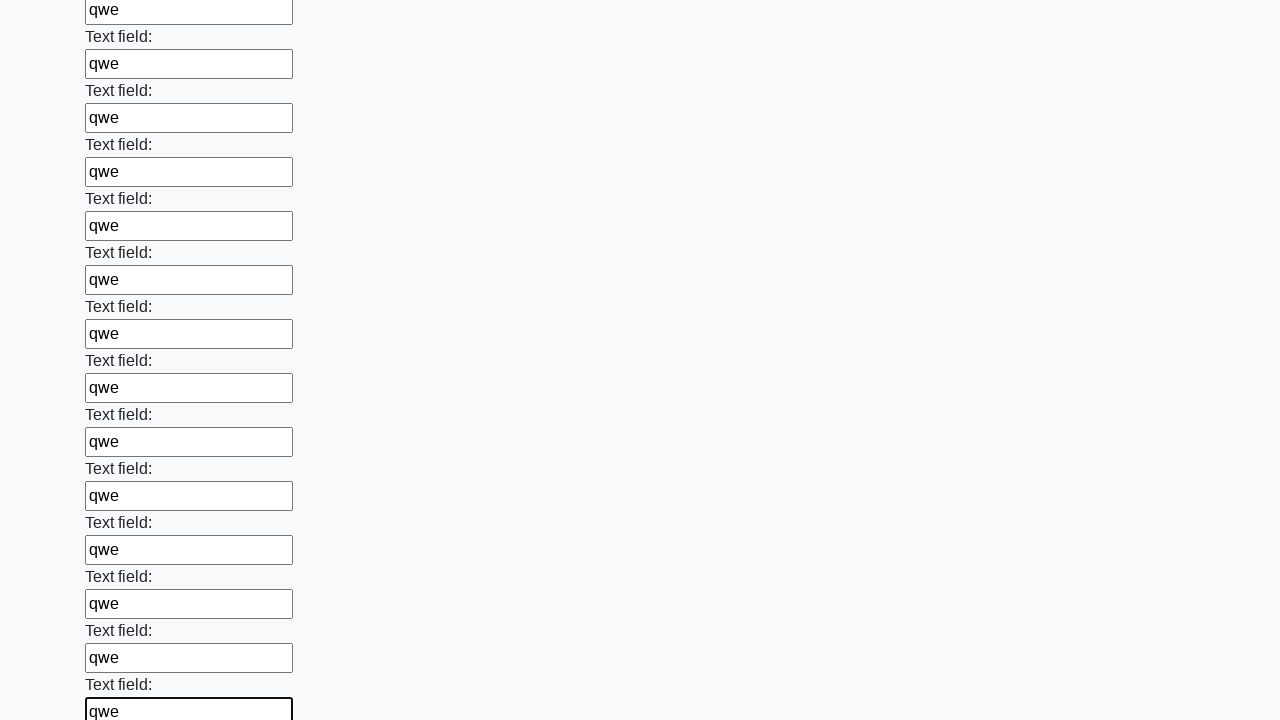

Filled input field with 'qwe' on input >> nth=51
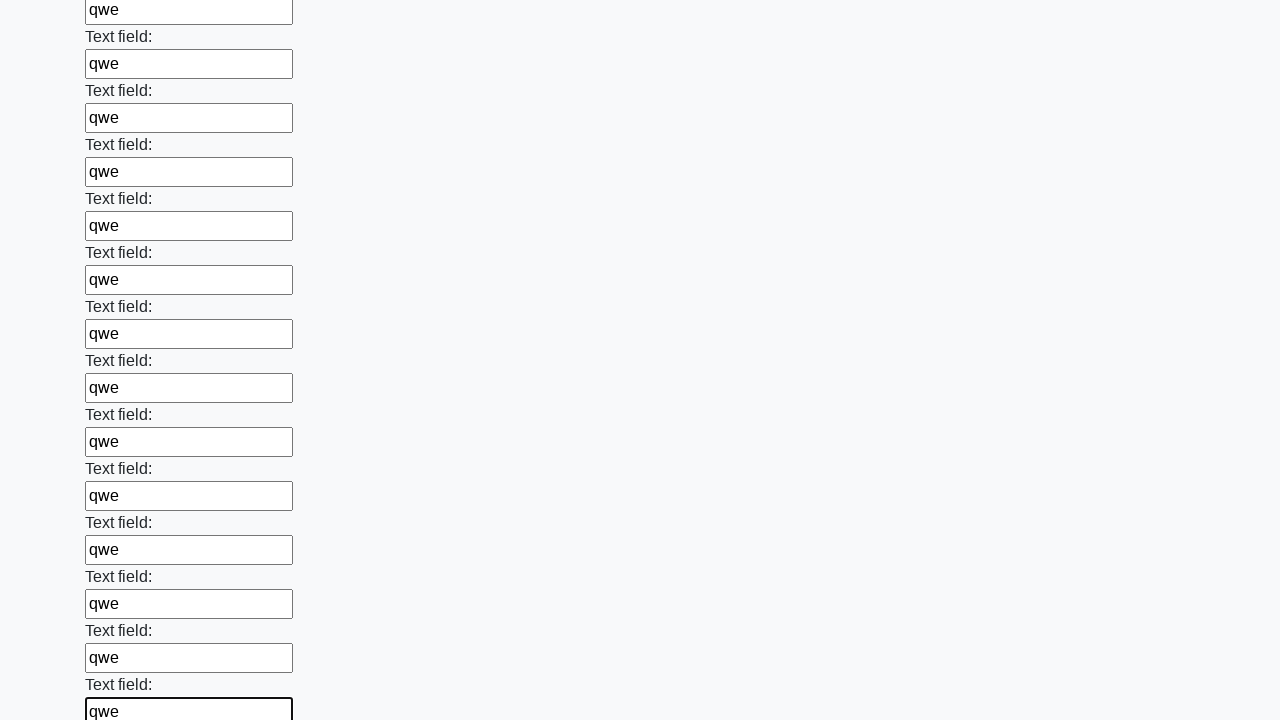

Filled input field with 'qwe' on input >> nth=52
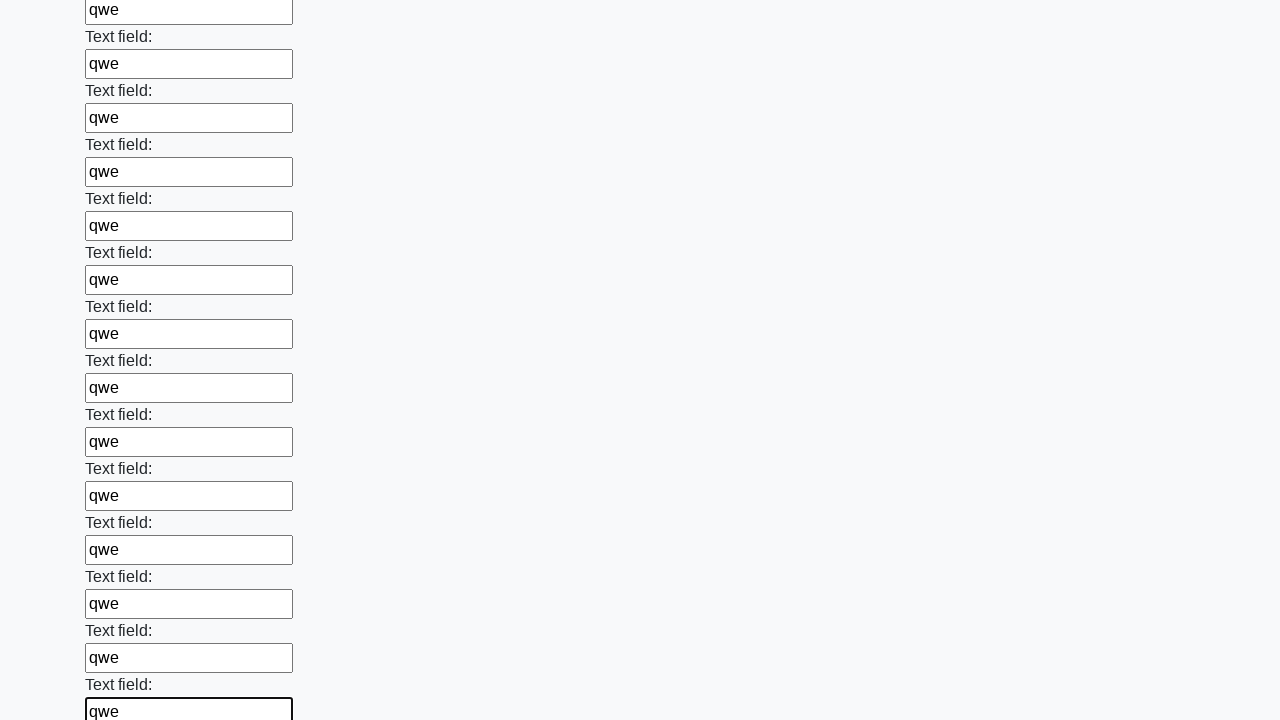

Filled input field with 'qwe' on input >> nth=53
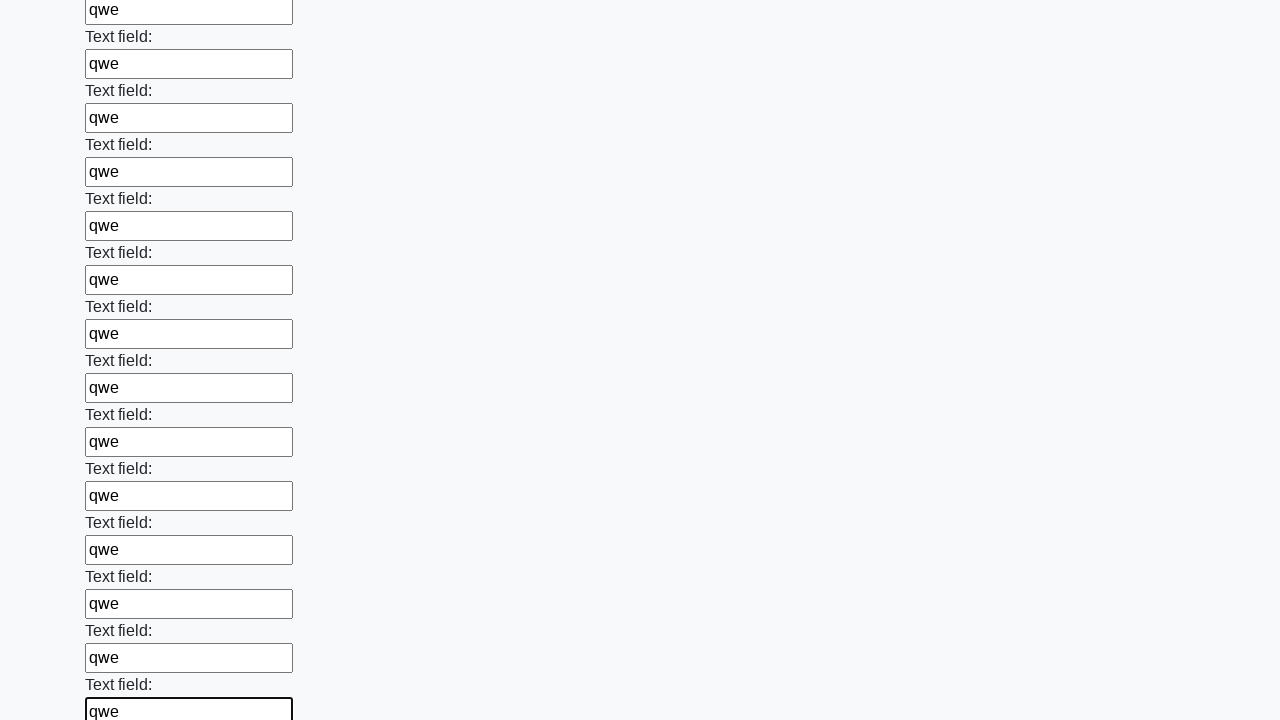

Filled input field with 'qwe' on input >> nth=54
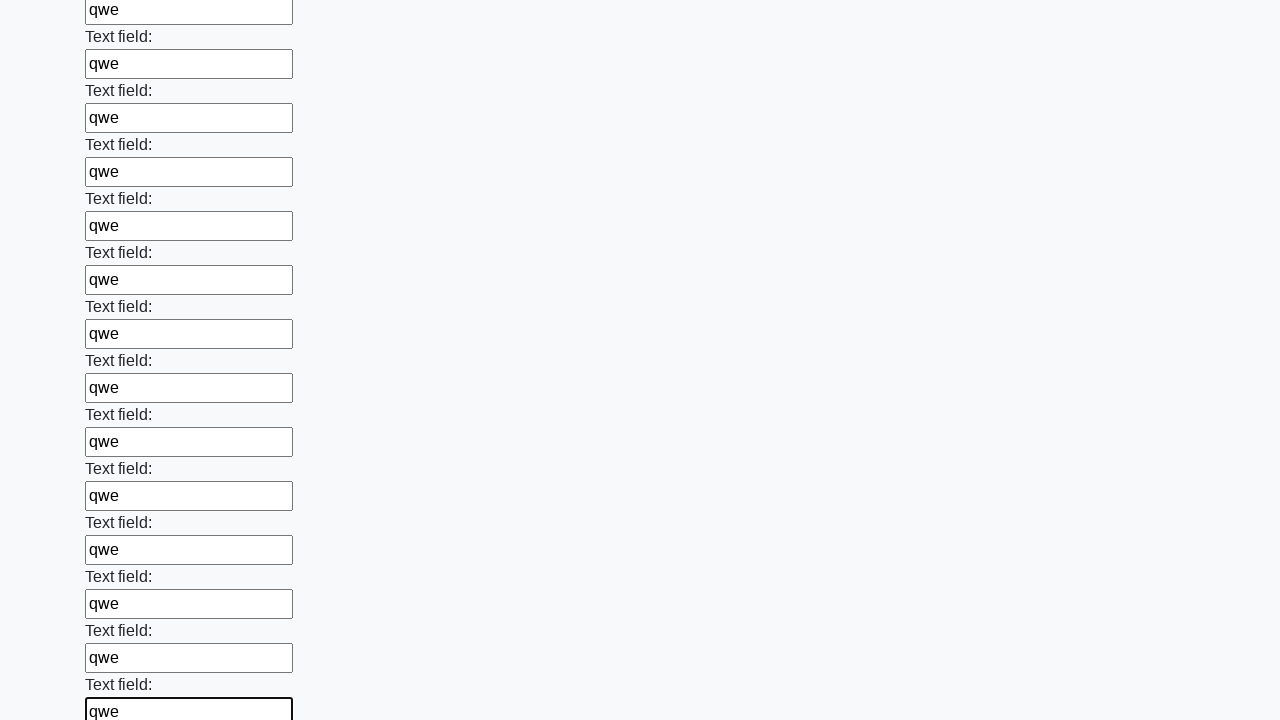

Filled input field with 'qwe' on input >> nth=55
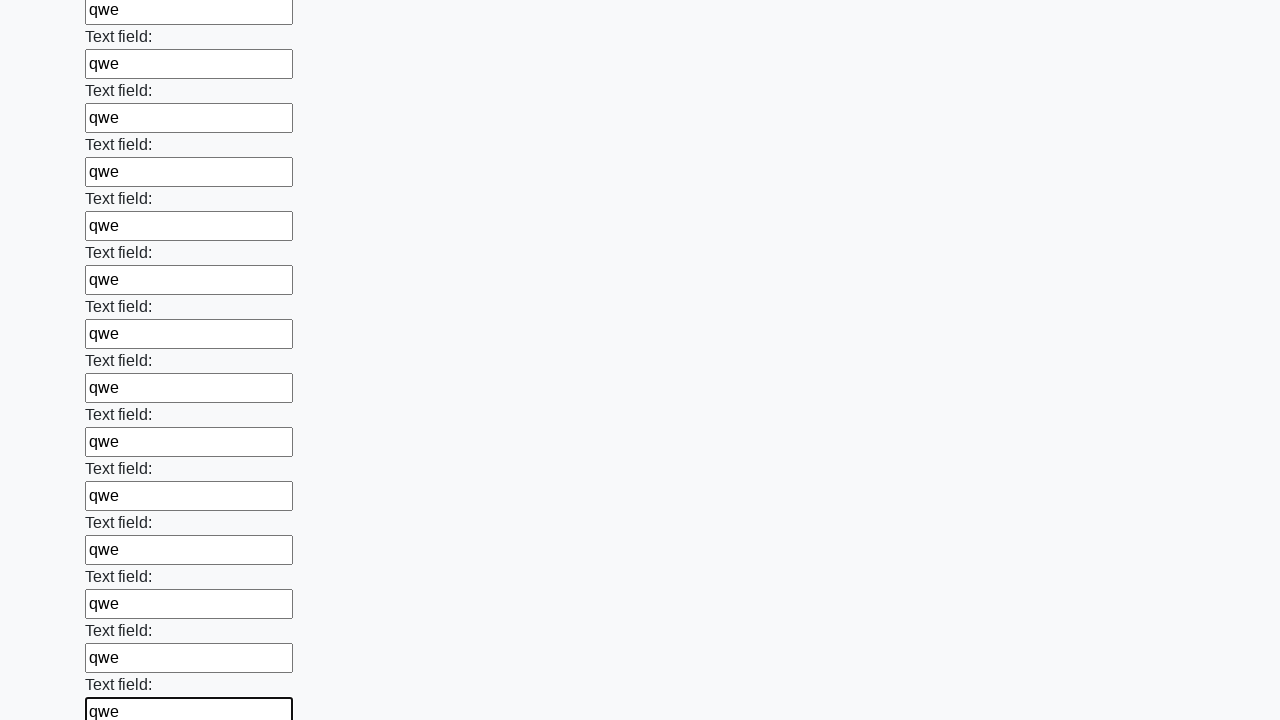

Filled input field with 'qwe' on input >> nth=56
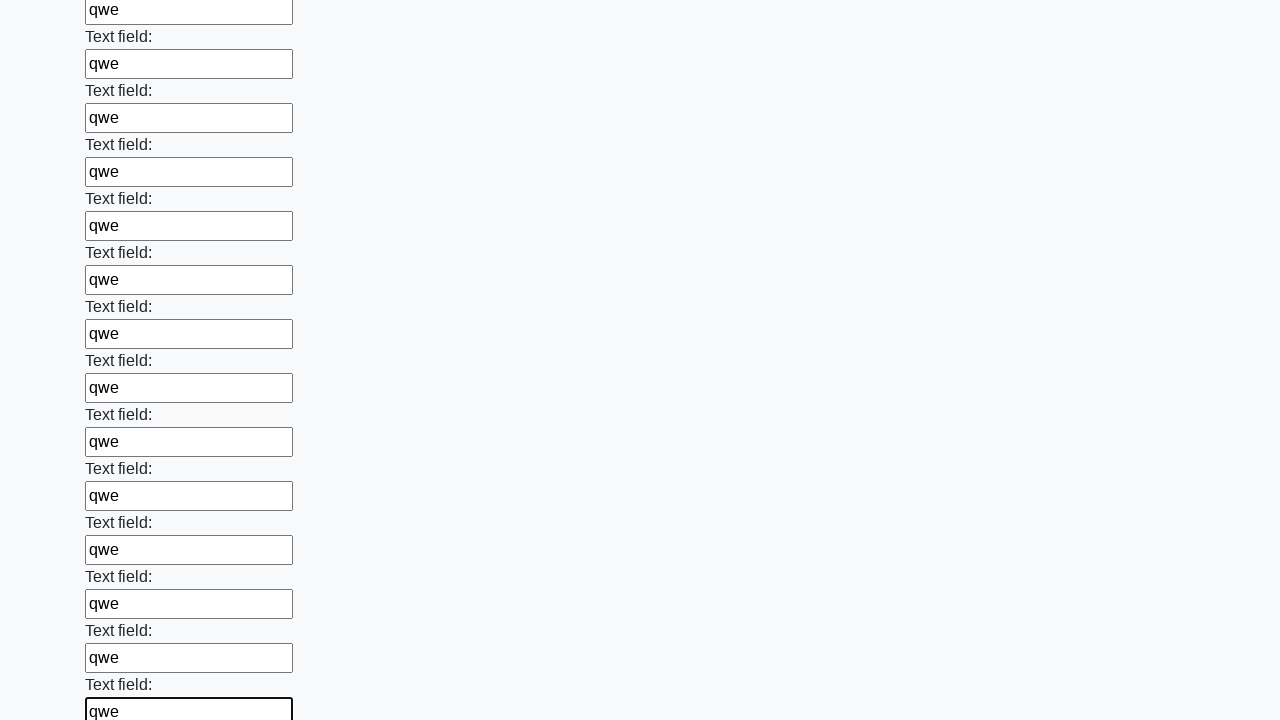

Filled input field with 'qwe' on input >> nth=57
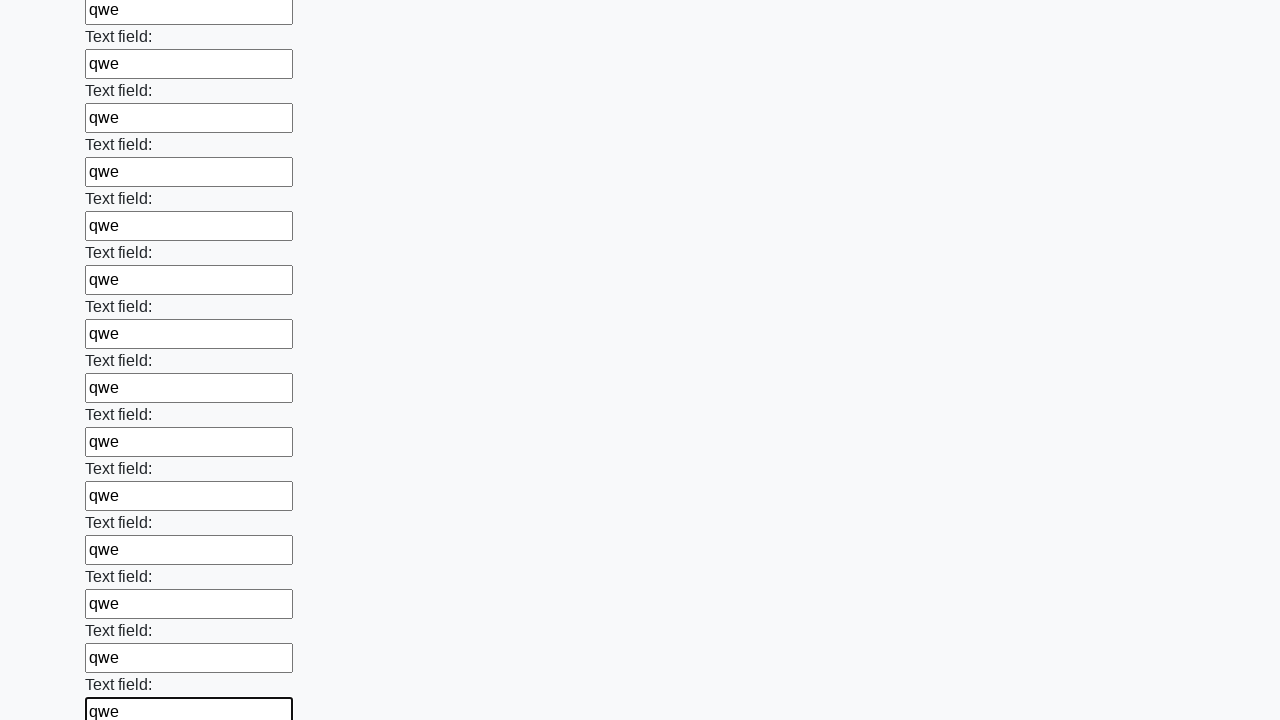

Filled input field with 'qwe' on input >> nth=58
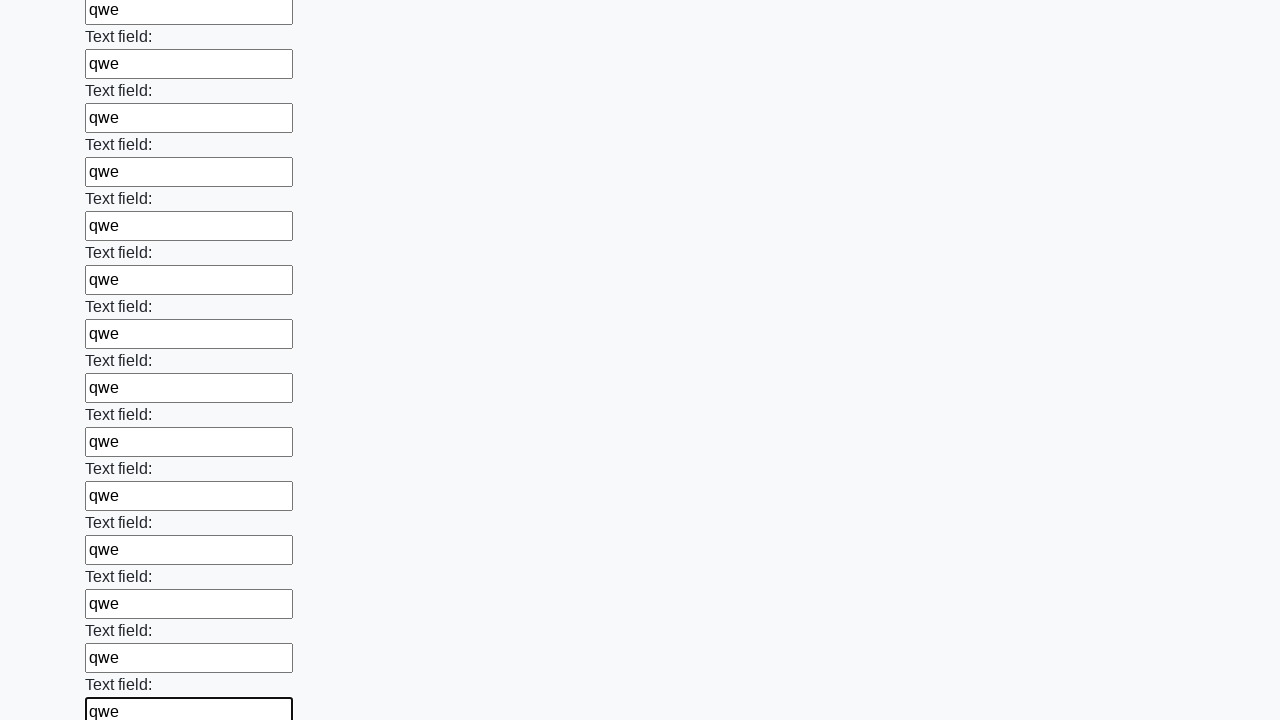

Filled input field with 'qwe' on input >> nth=59
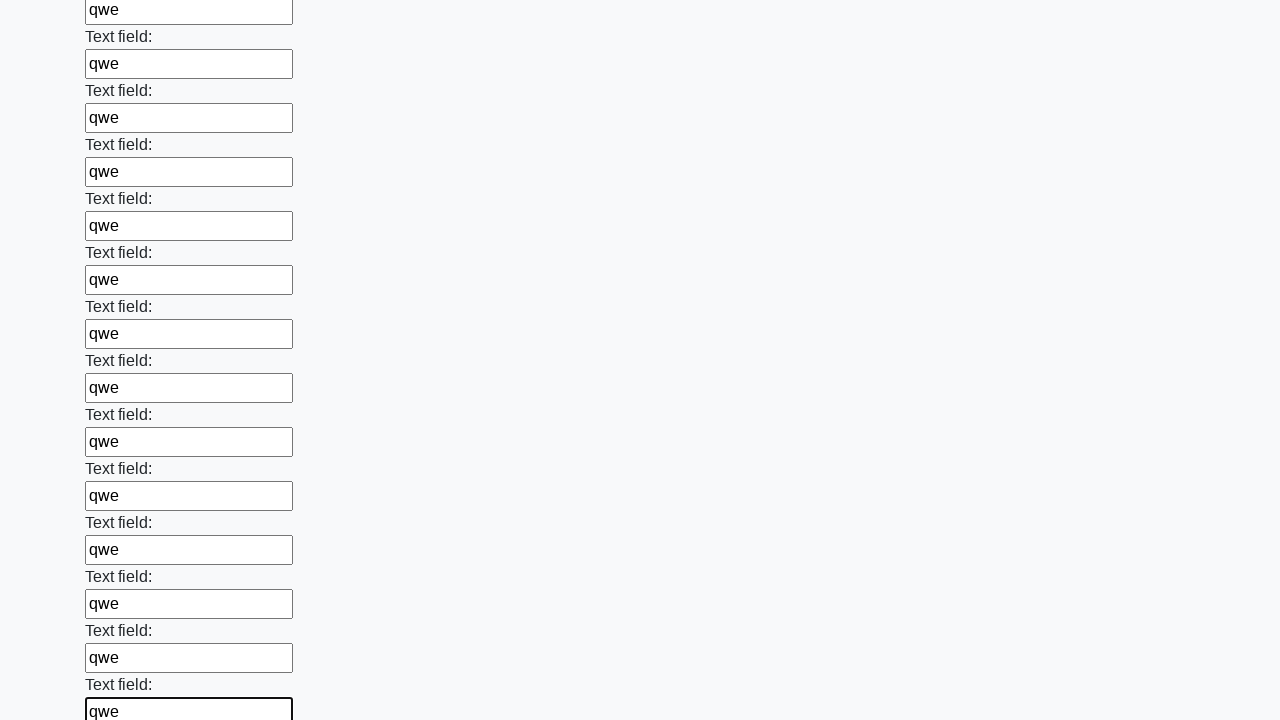

Filled input field with 'qwe' on input >> nth=60
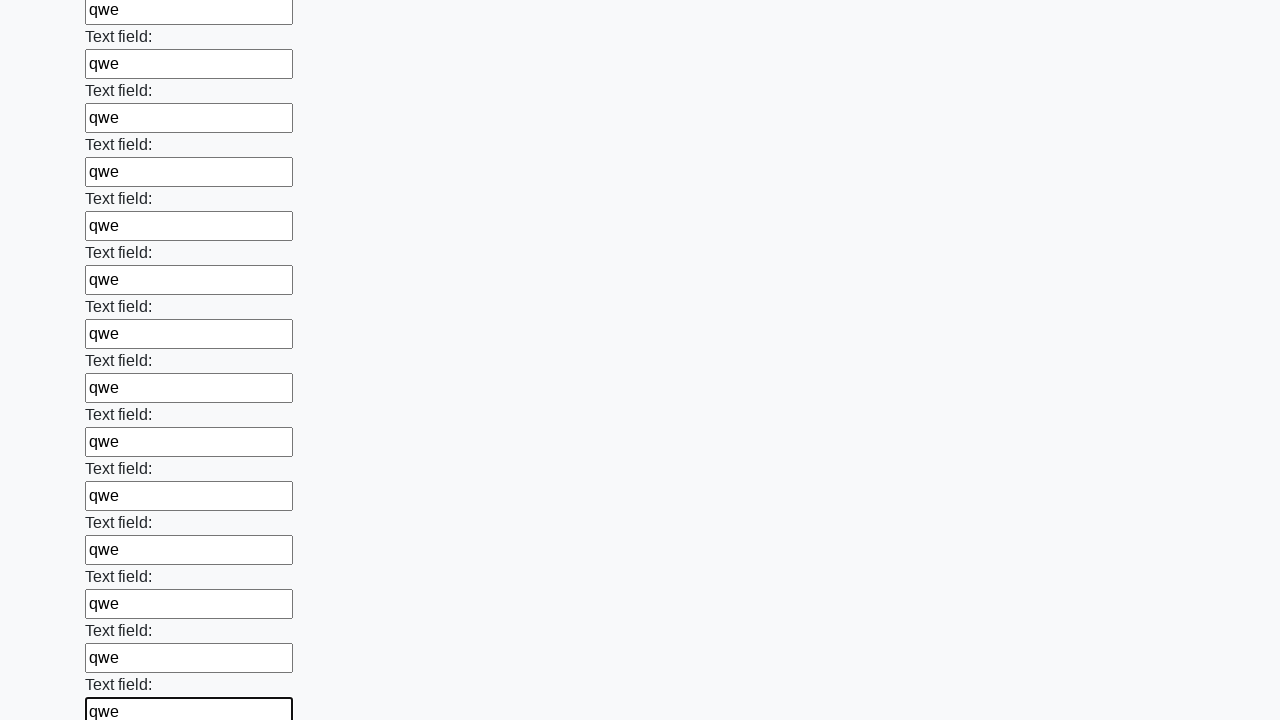

Filled input field with 'qwe' on input >> nth=61
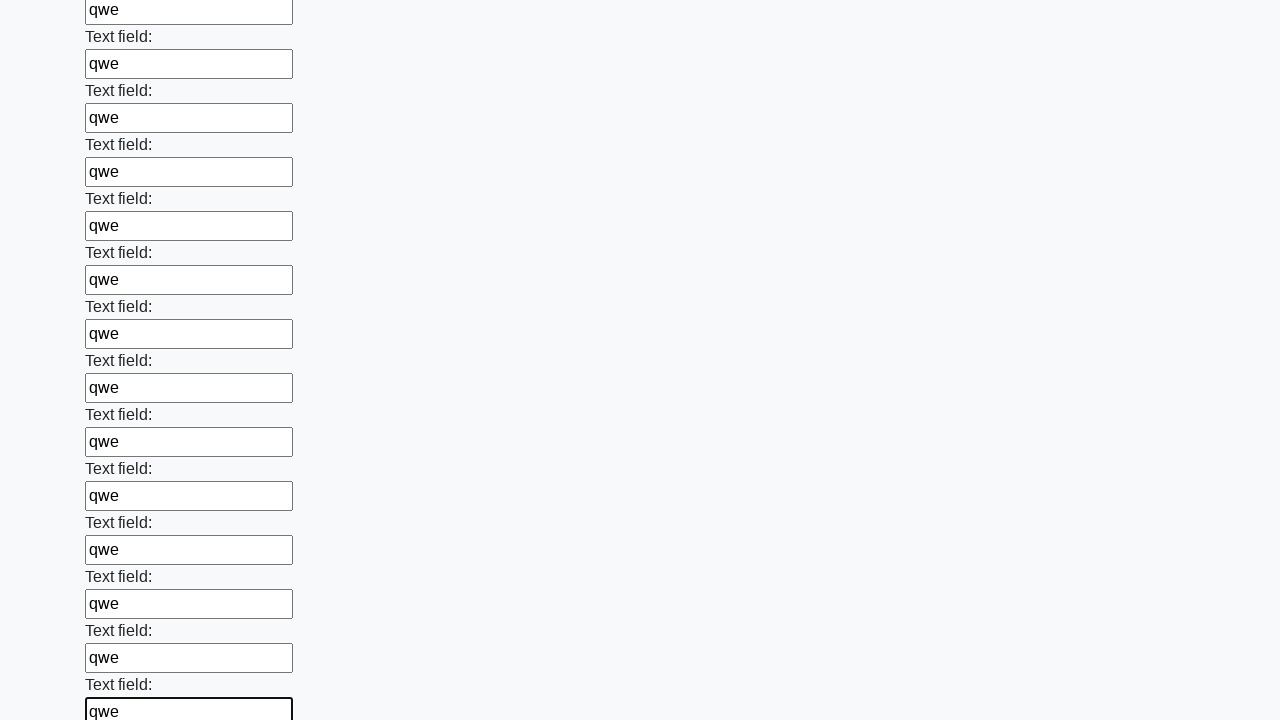

Filled input field with 'qwe' on input >> nth=62
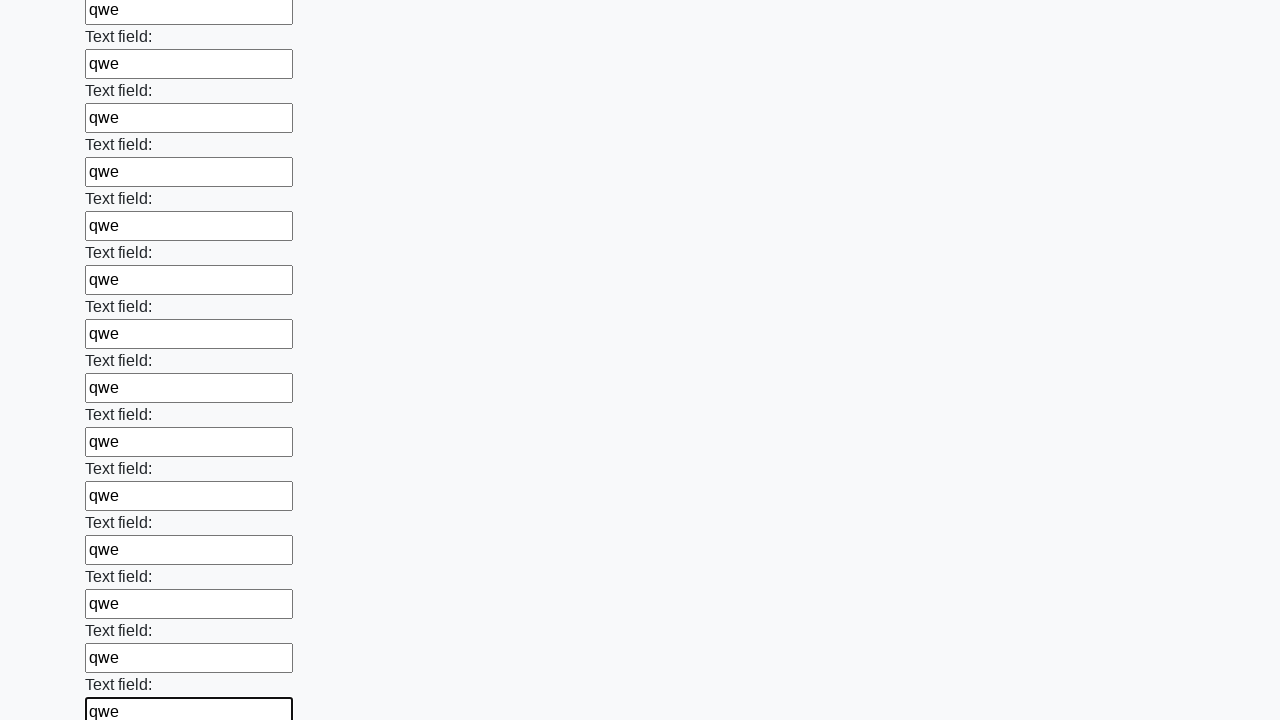

Filled input field with 'qwe' on input >> nth=63
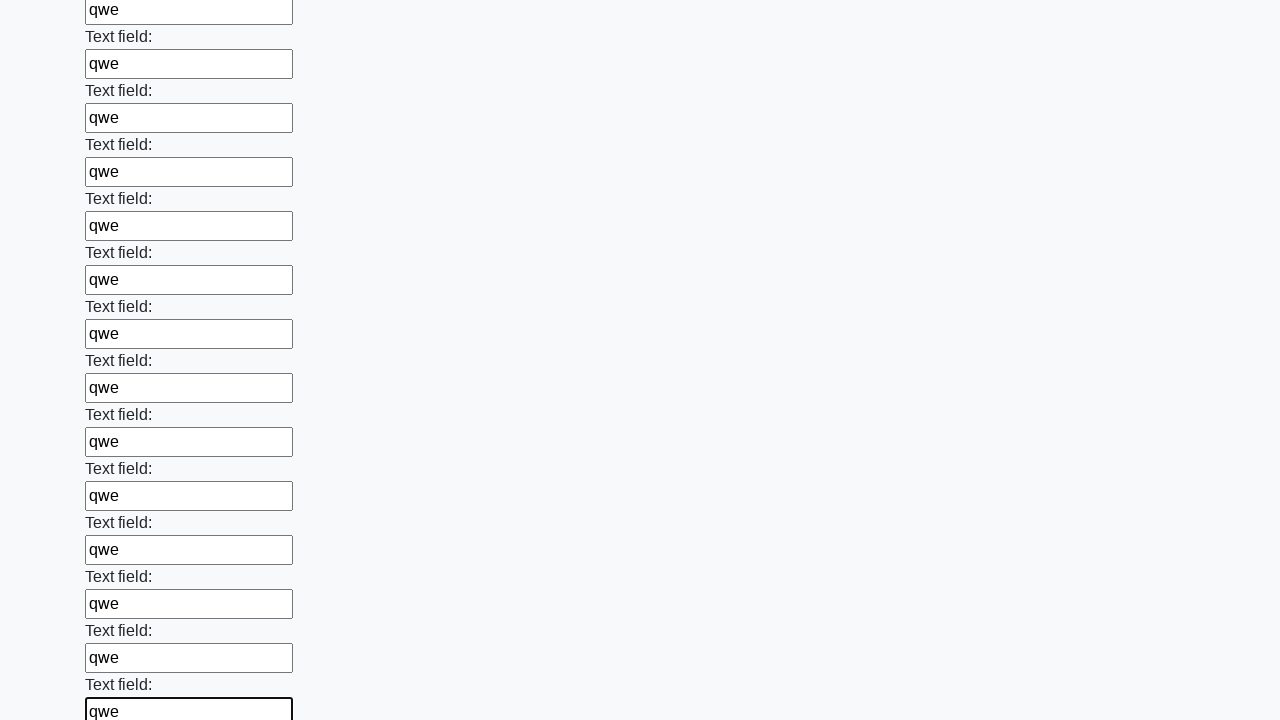

Filled input field with 'qwe' on input >> nth=64
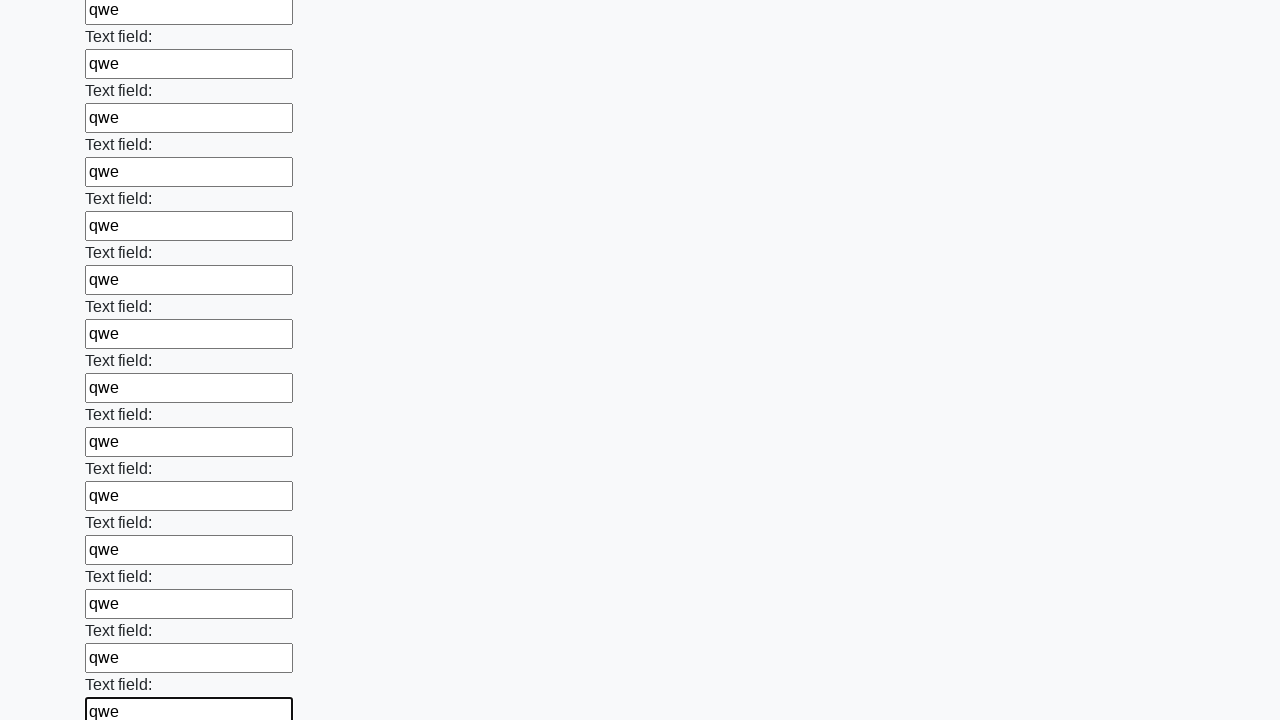

Filled input field with 'qwe' on input >> nth=65
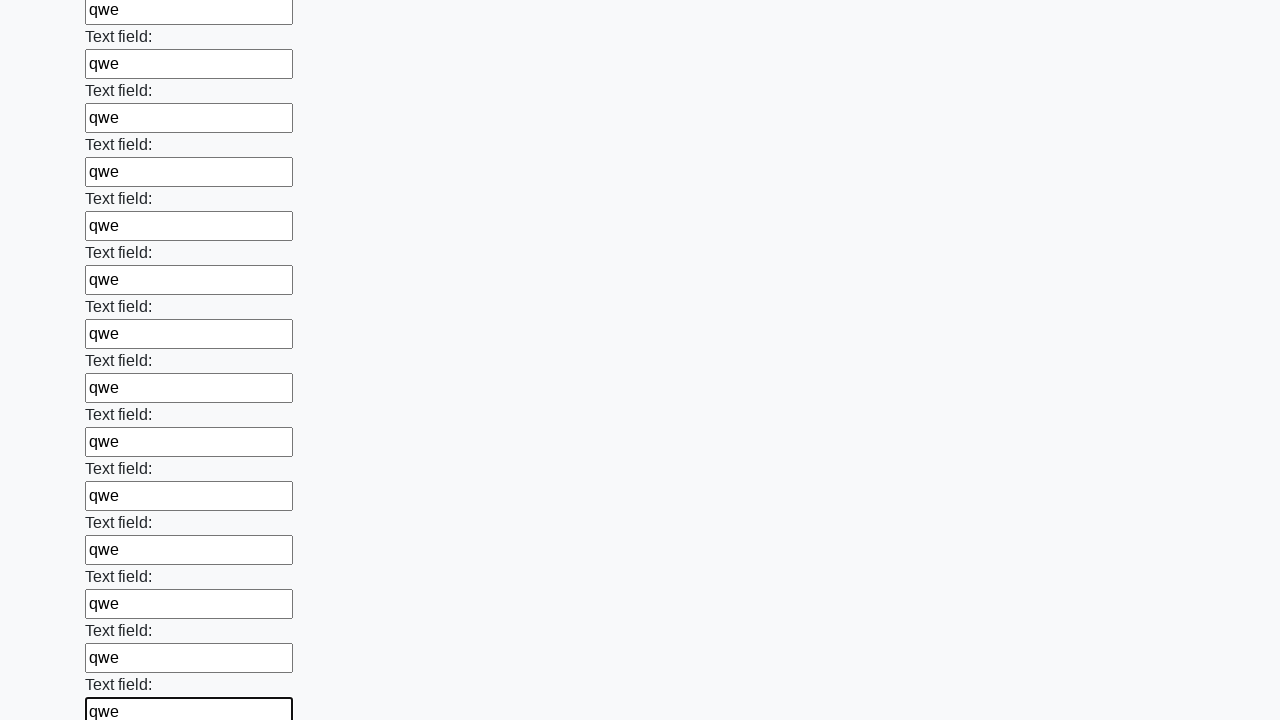

Filled input field with 'qwe' on input >> nth=66
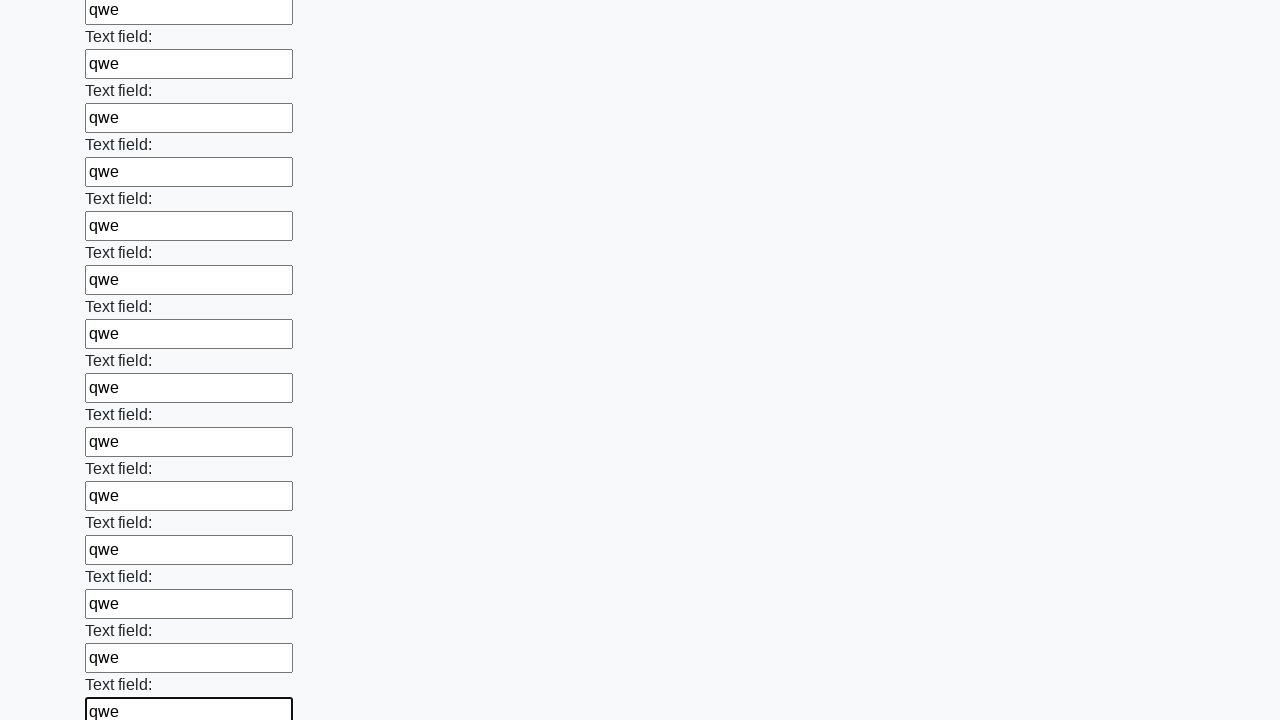

Filled input field with 'qwe' on input >> nth=67
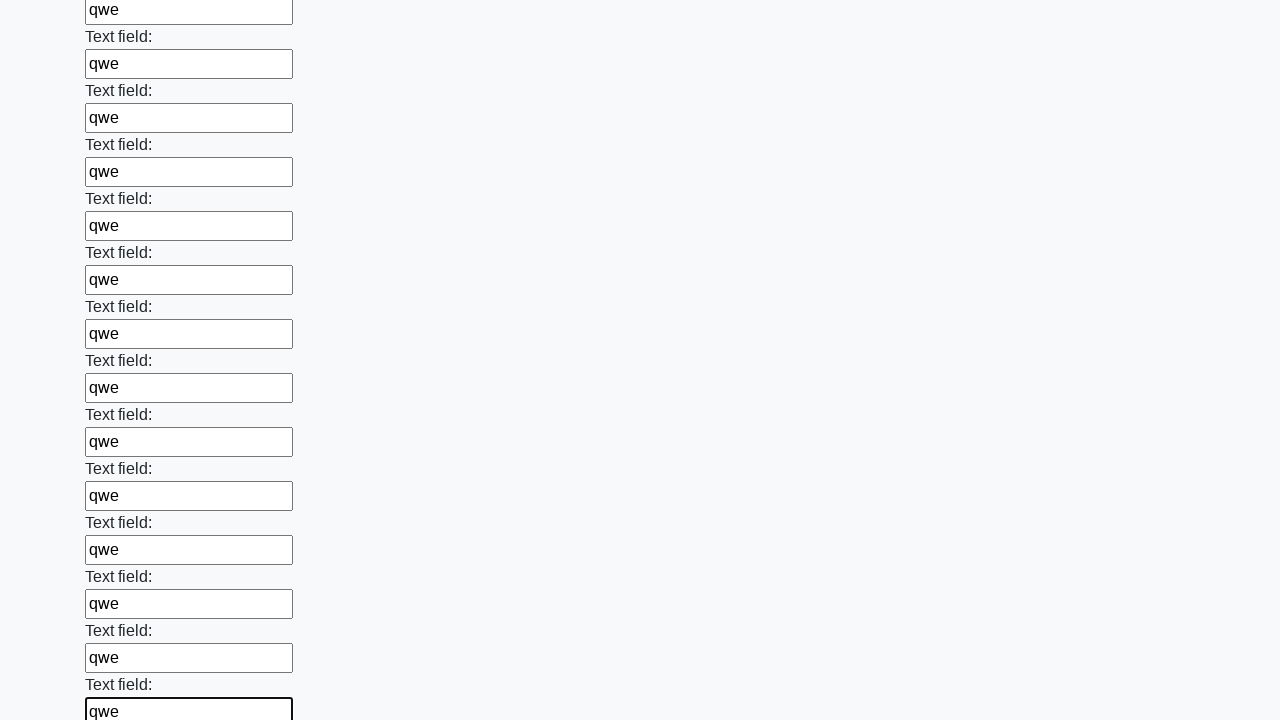

Filled input field with 'qwe' on input >> nth=68
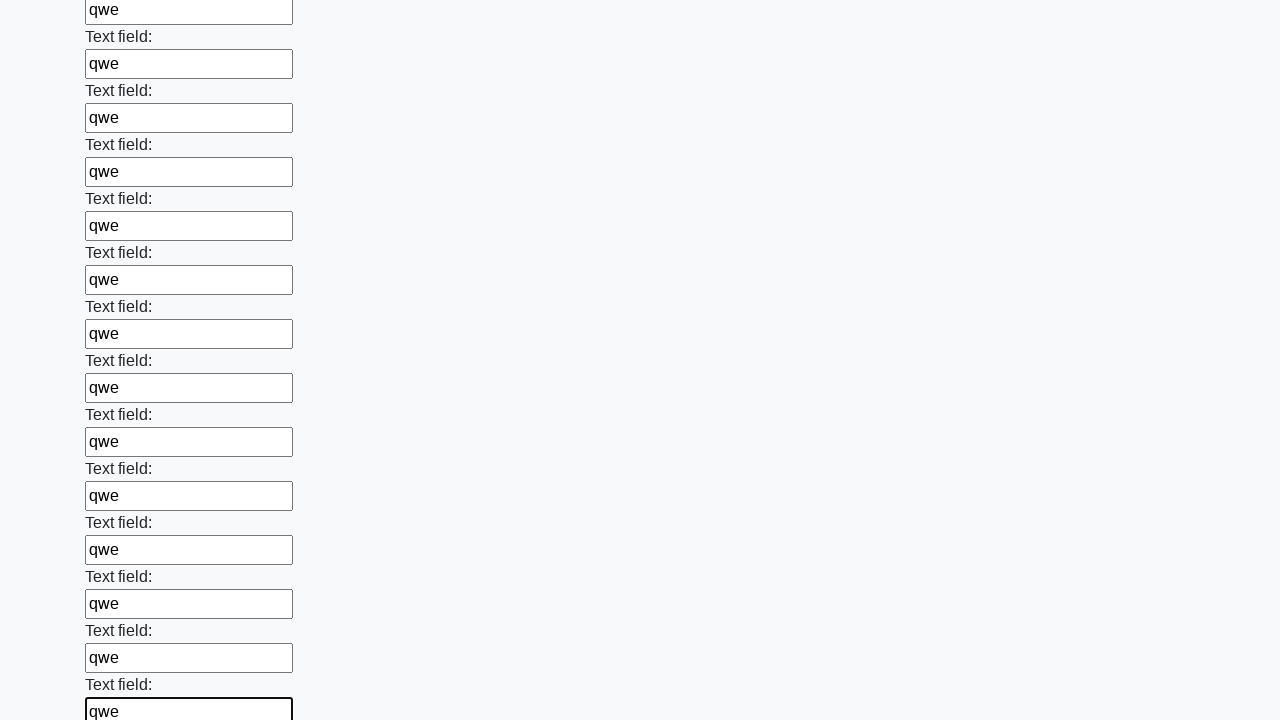

Filled input field with 'qwe' on input >> nth=69
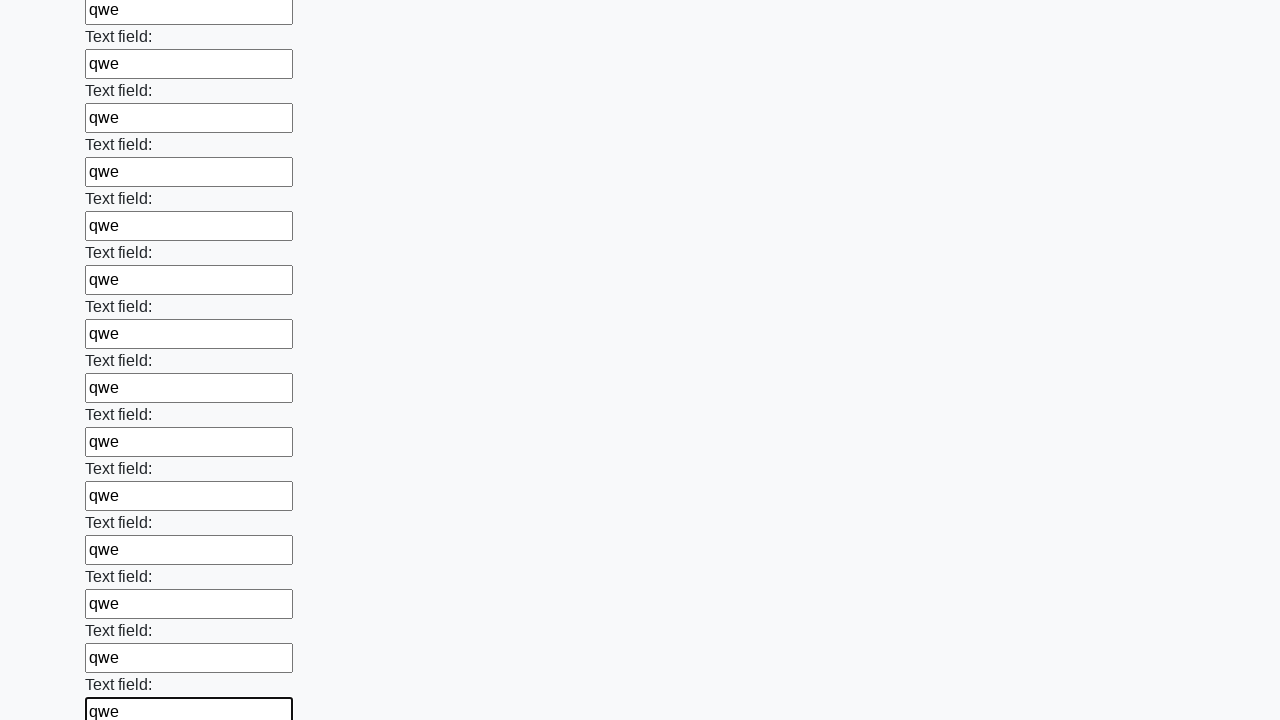

Filled input field with 'qwe' on input >> nth=70
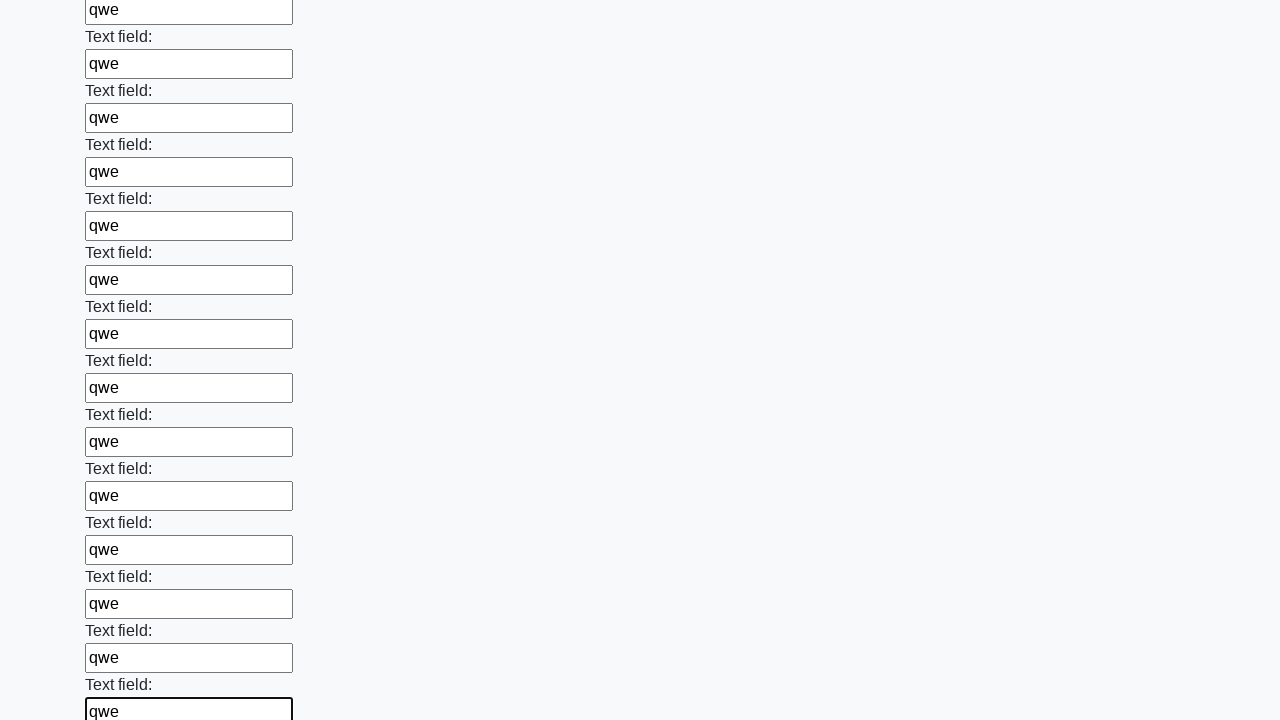

Filled input field with 'qwe' on input >> nth=71
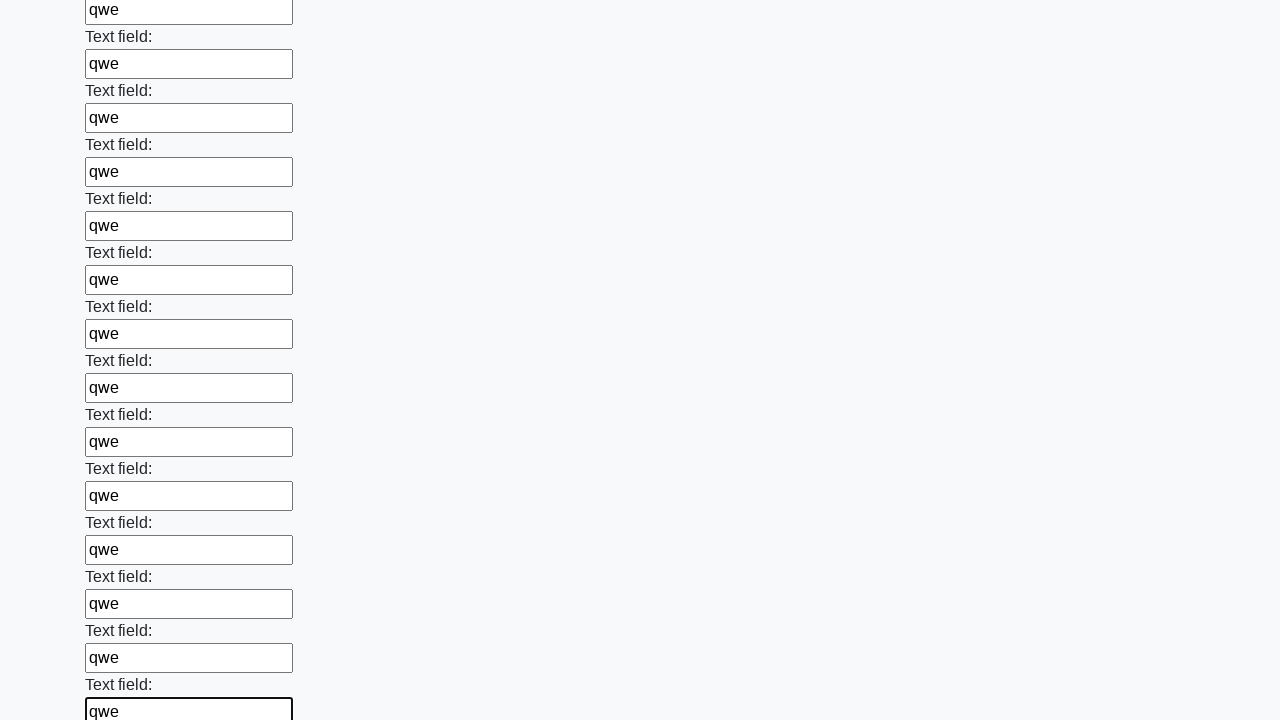

Filled input field with 'qwe' on input >> nth=72
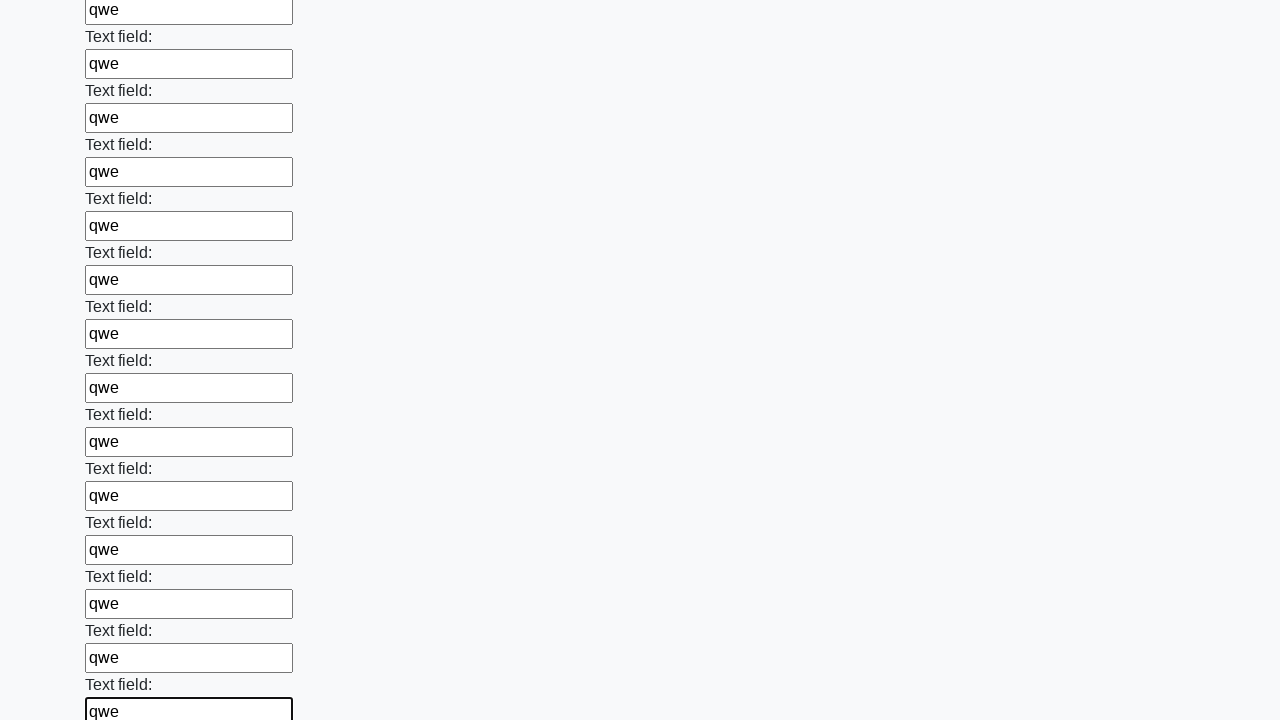

Filled input field with 'qwe' on input >> nth=73
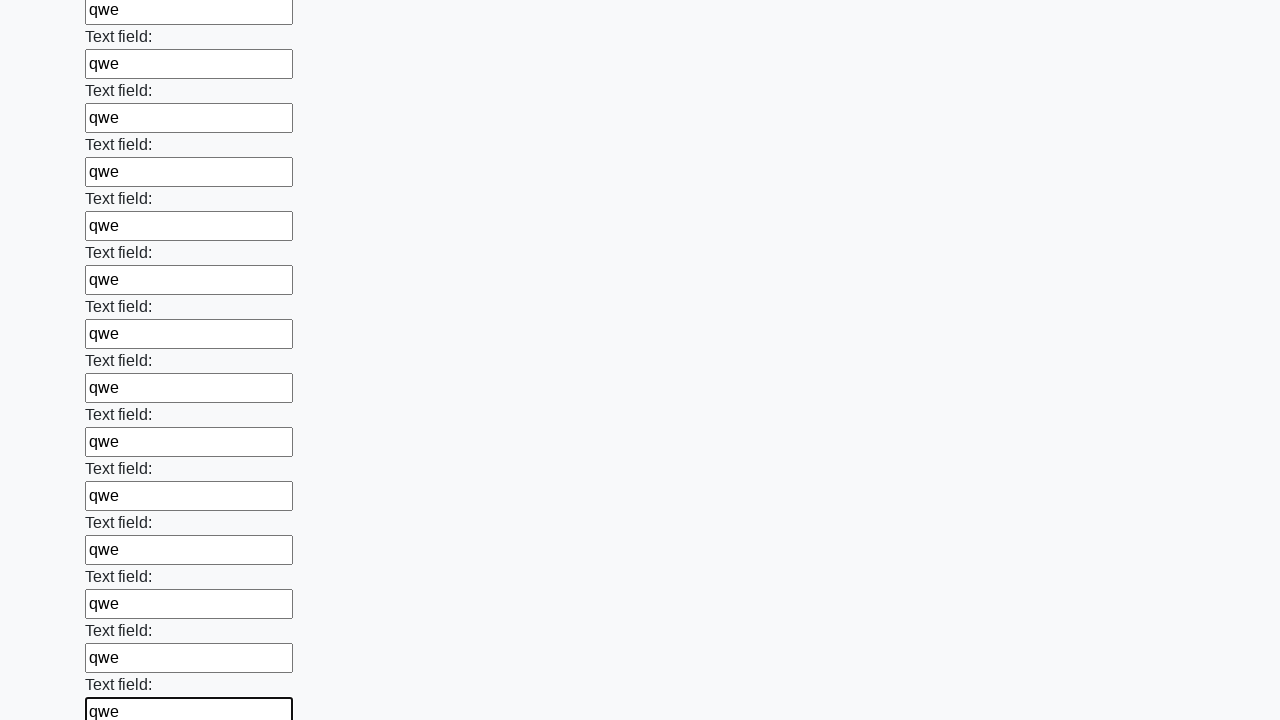

Filled input field with 'qwe' on input >> nth=74
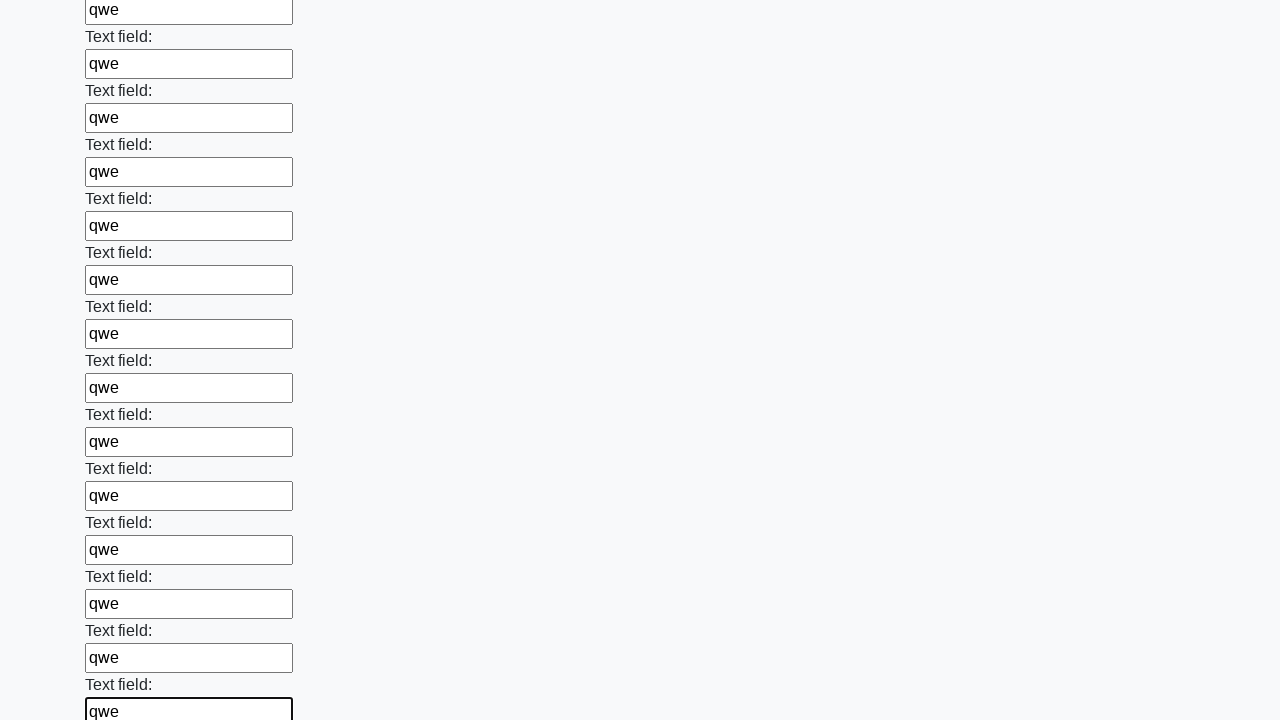

Filled input field with 'qwe' on input >> nth=75
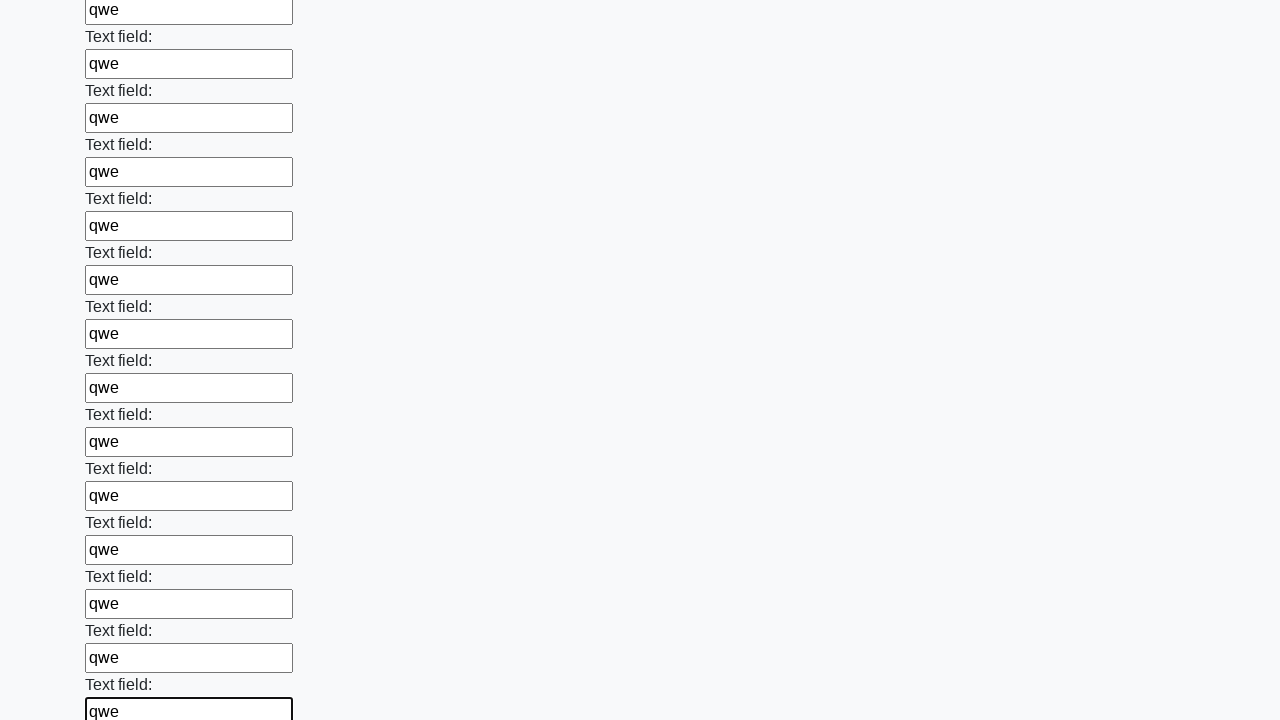

Filled input field with 'qwe' on input >> nth=76
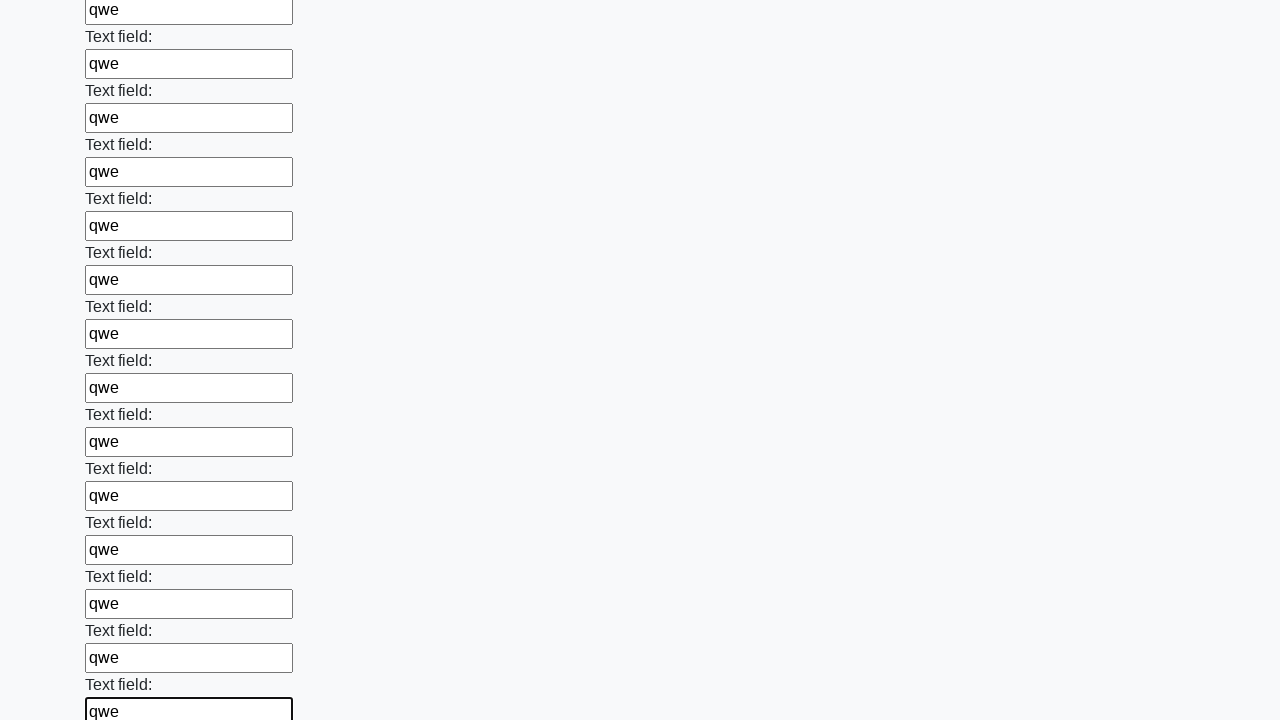

Filled input field with 'qwe' on input >> nth=77
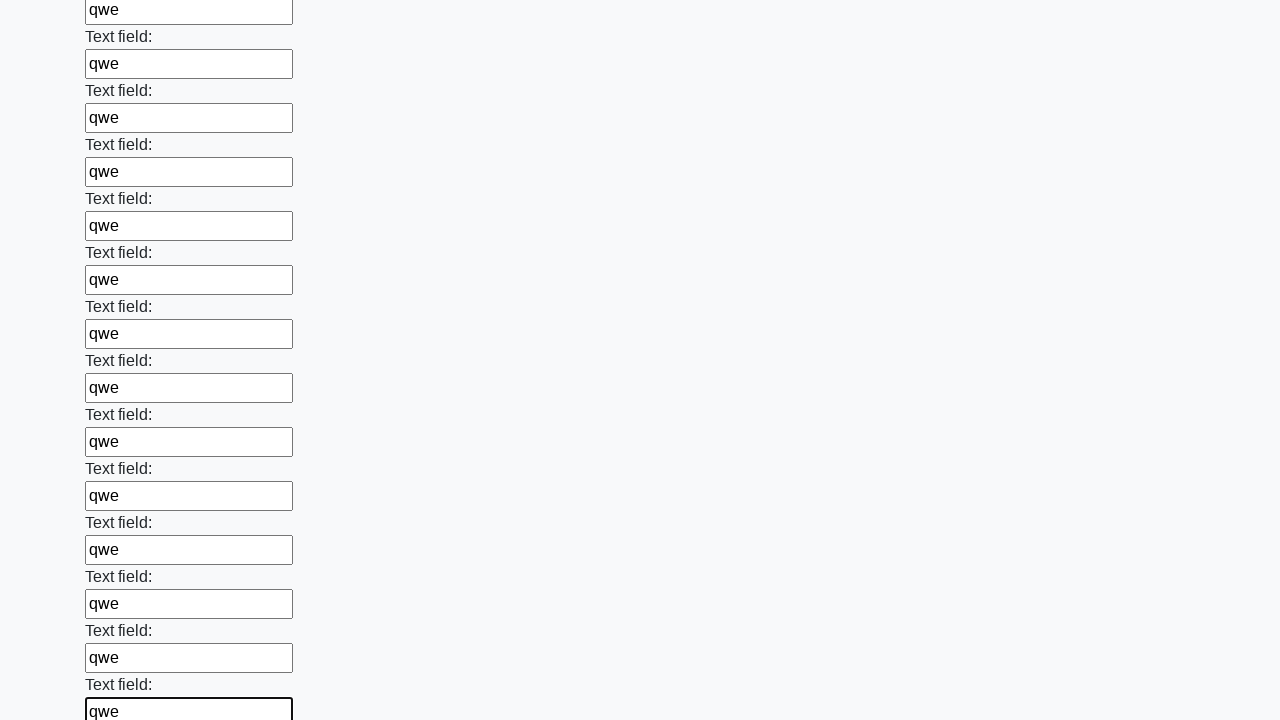

Filled input field with 'qwe' on input >> nth=78
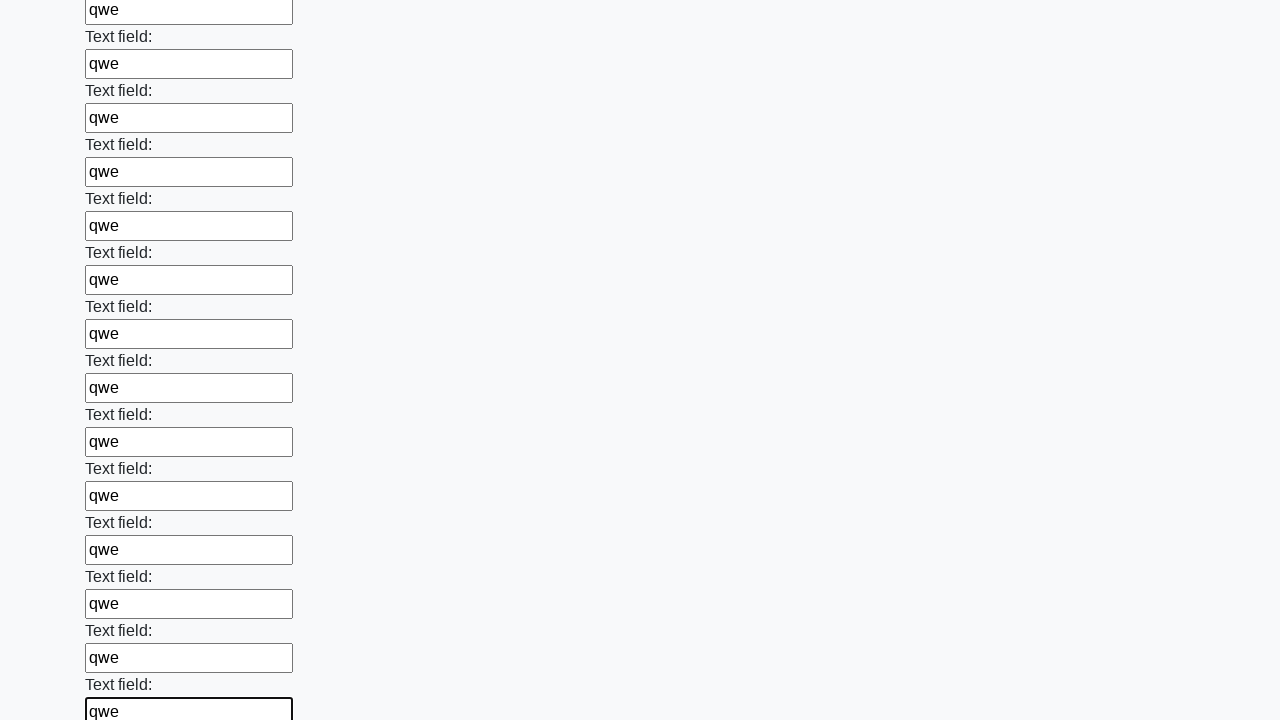

Filled input field with 'qwe' on input >> nth=79
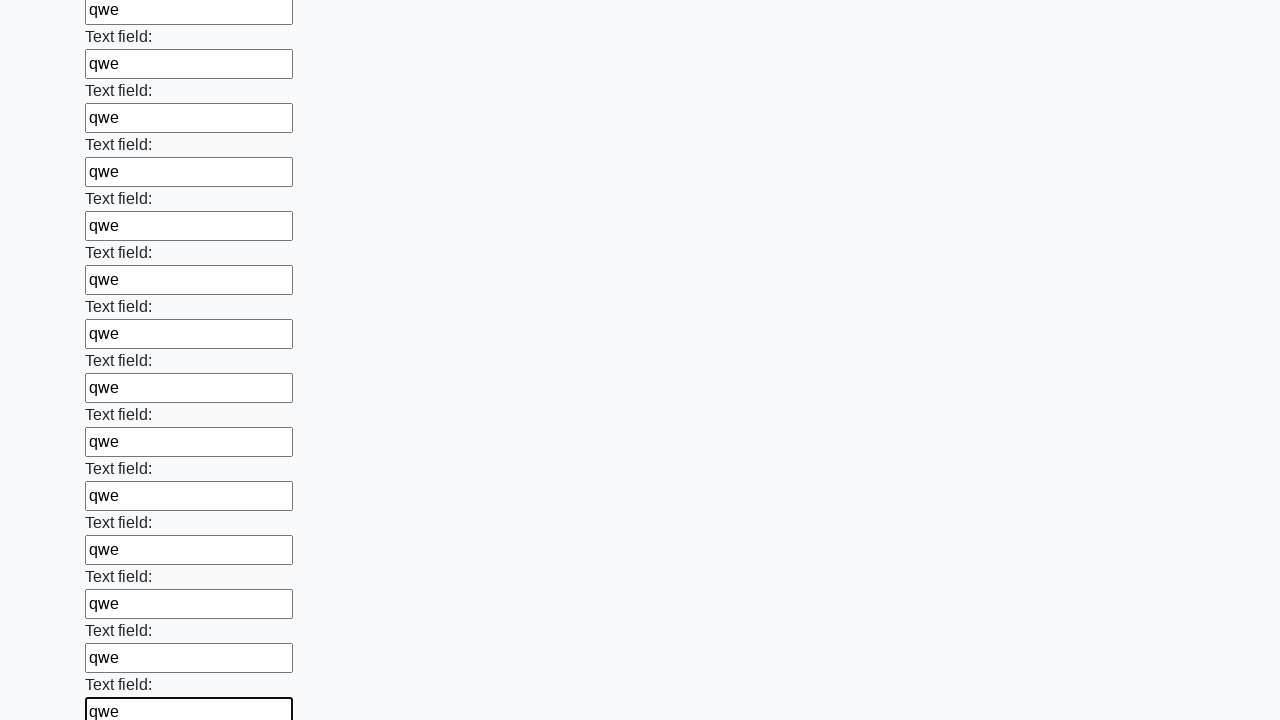

Filled input field with 'qwe' on input >> nth=80
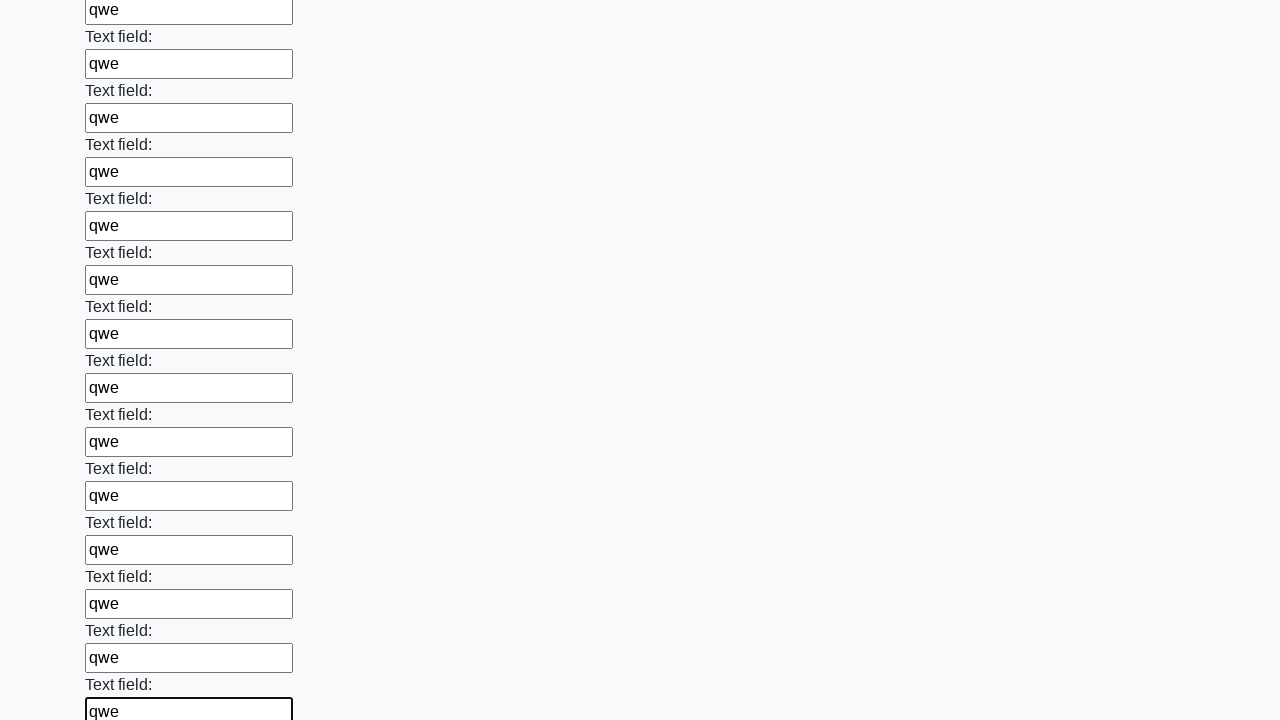

Filled input field with 'qwe' on input >> nth=81
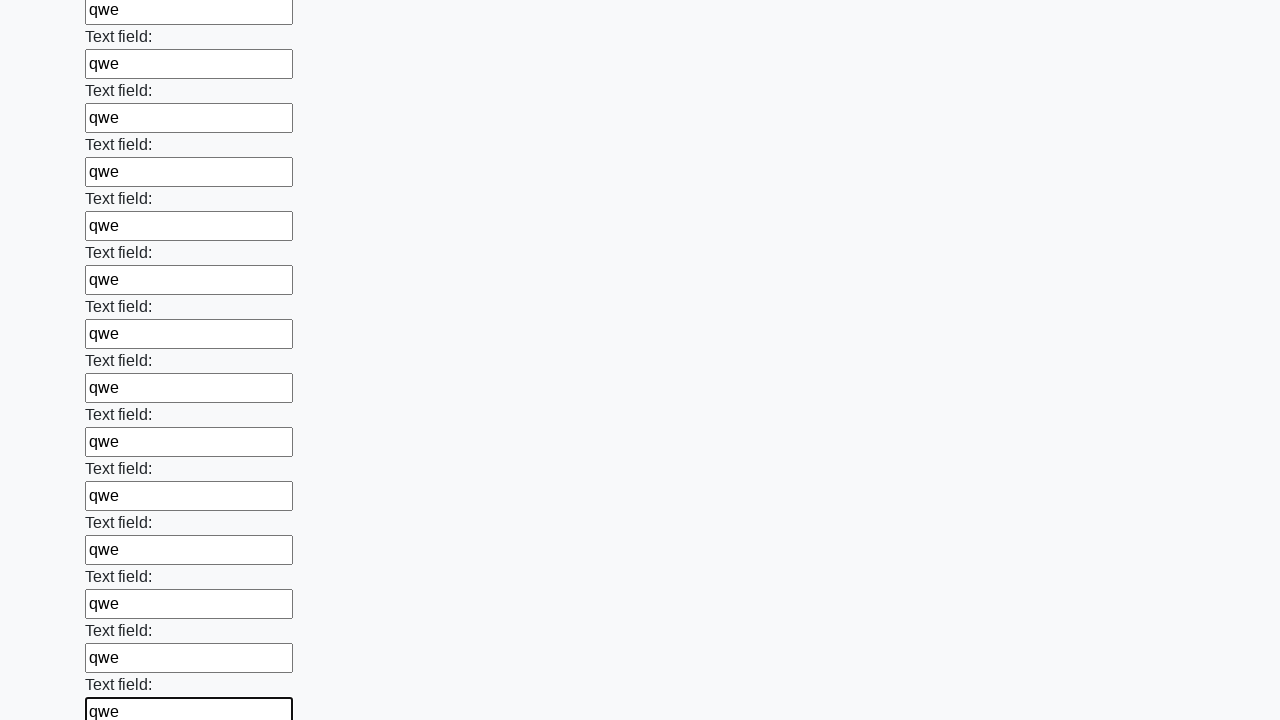

Filled input field with 'qwe' on input >> nth=82
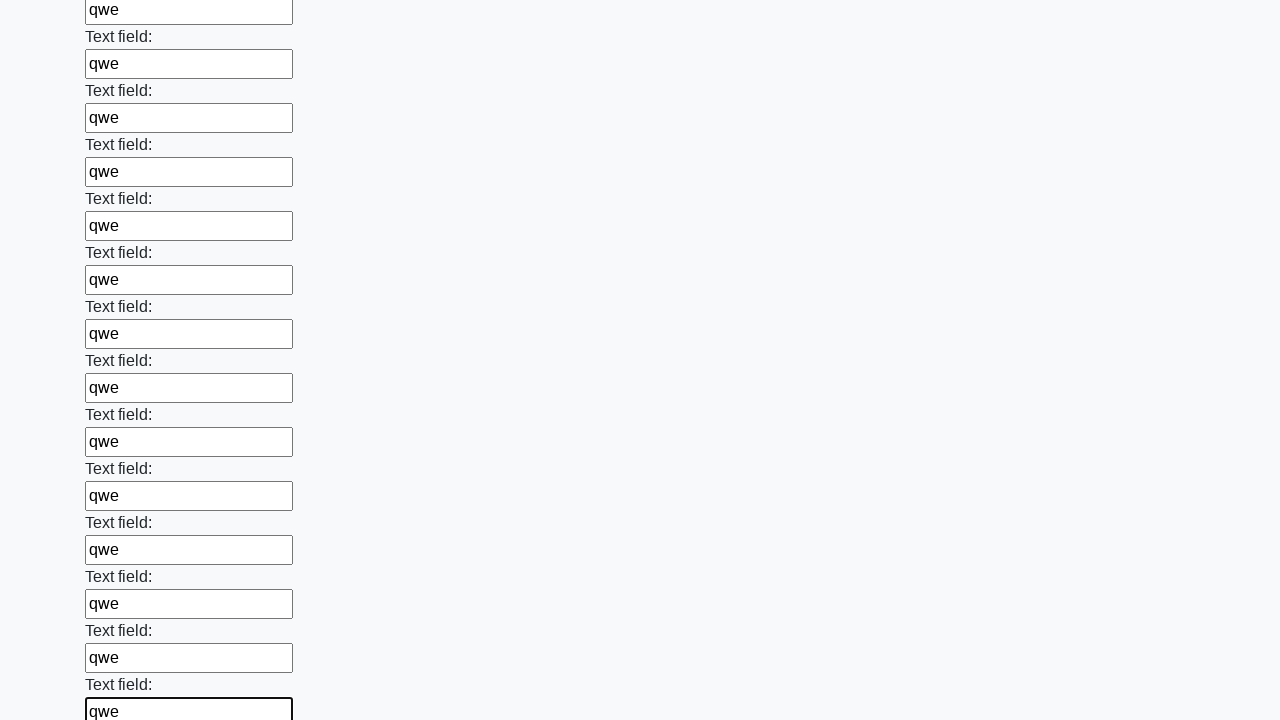

Filled input field with 'qwe' on input >> nth=83
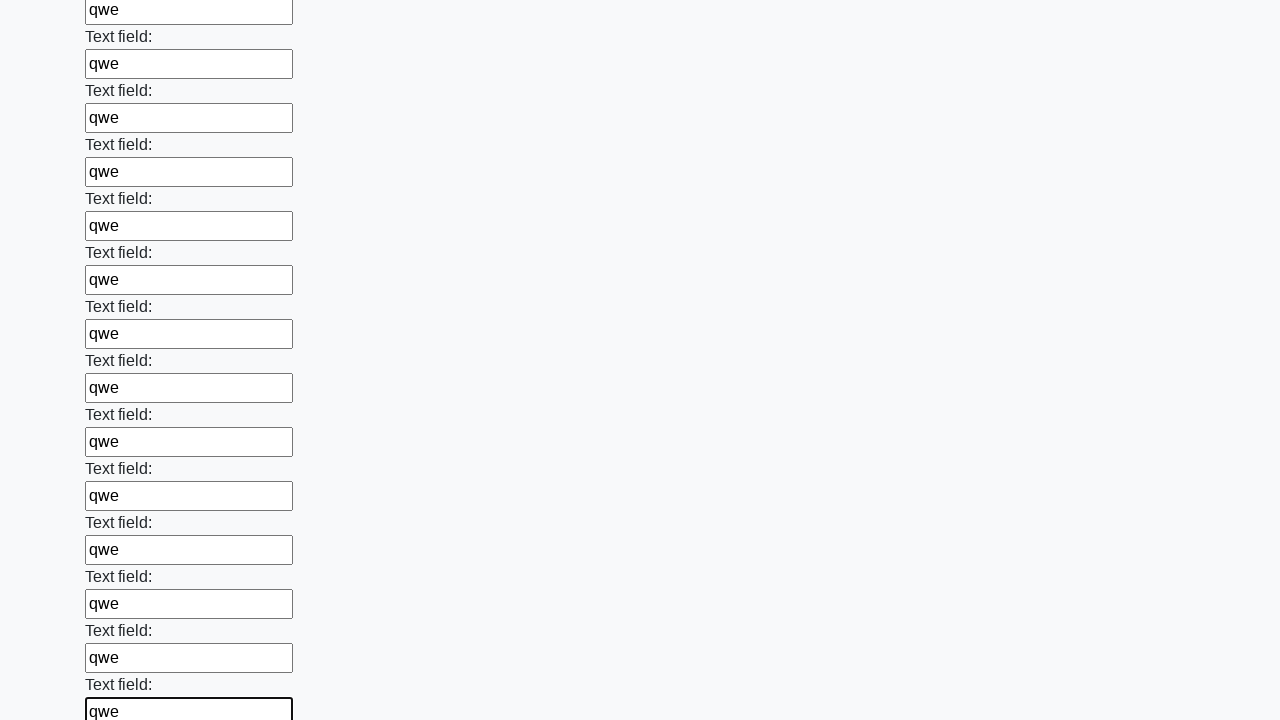

Filled input field with 'qwe' on input >> nth=84
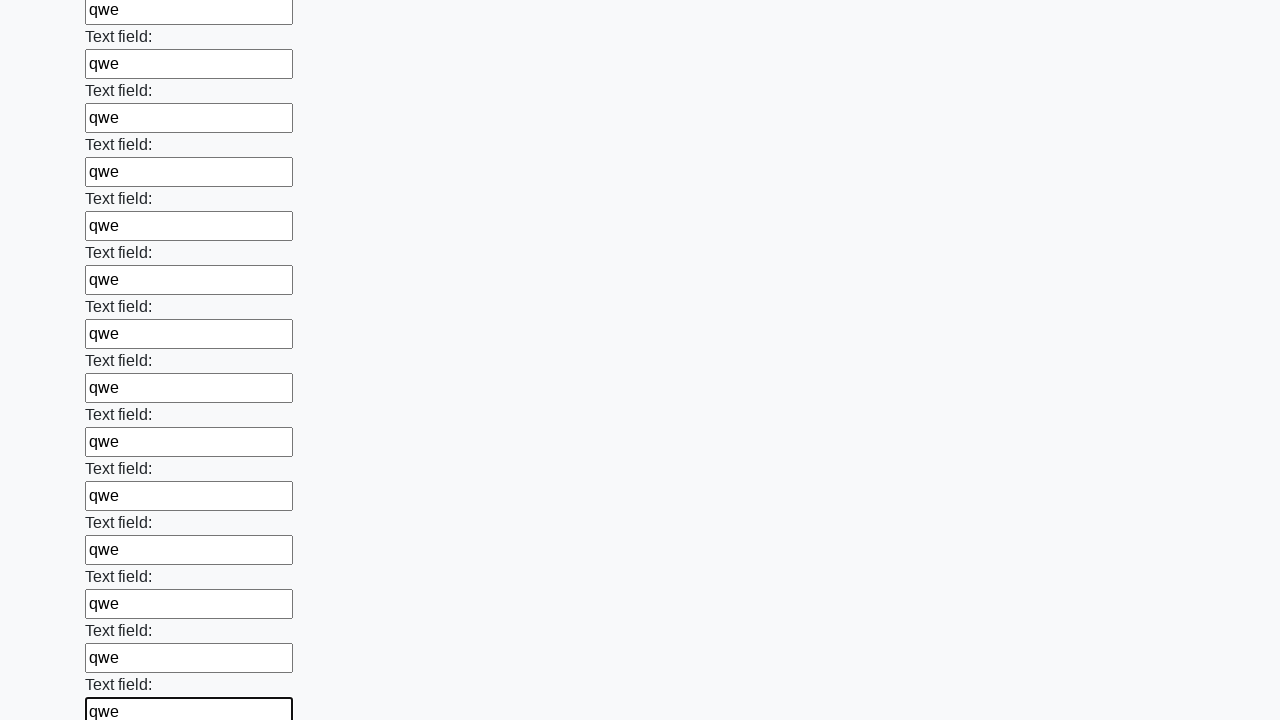

Filled input field with 'qwe' on input >> nth=85
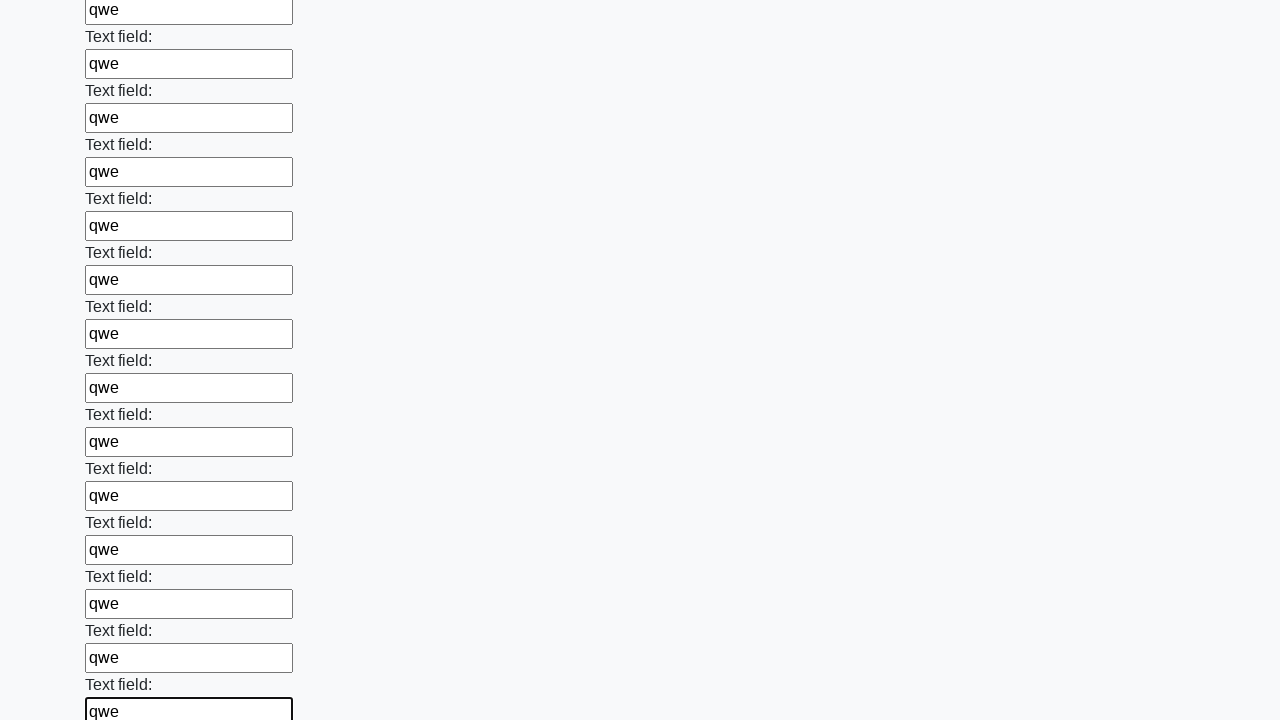

Filled input field with 'qwe' on input >> nth=86
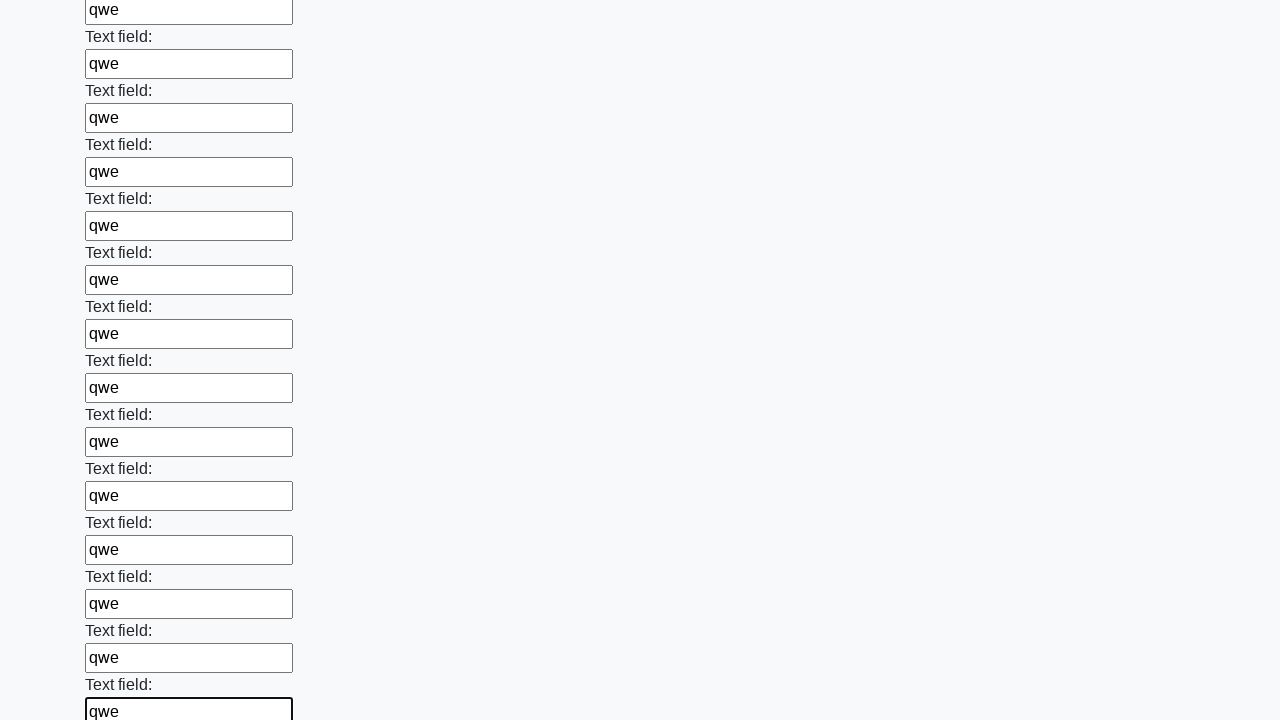

Filled input field with 'qwe' on input >> nth=87
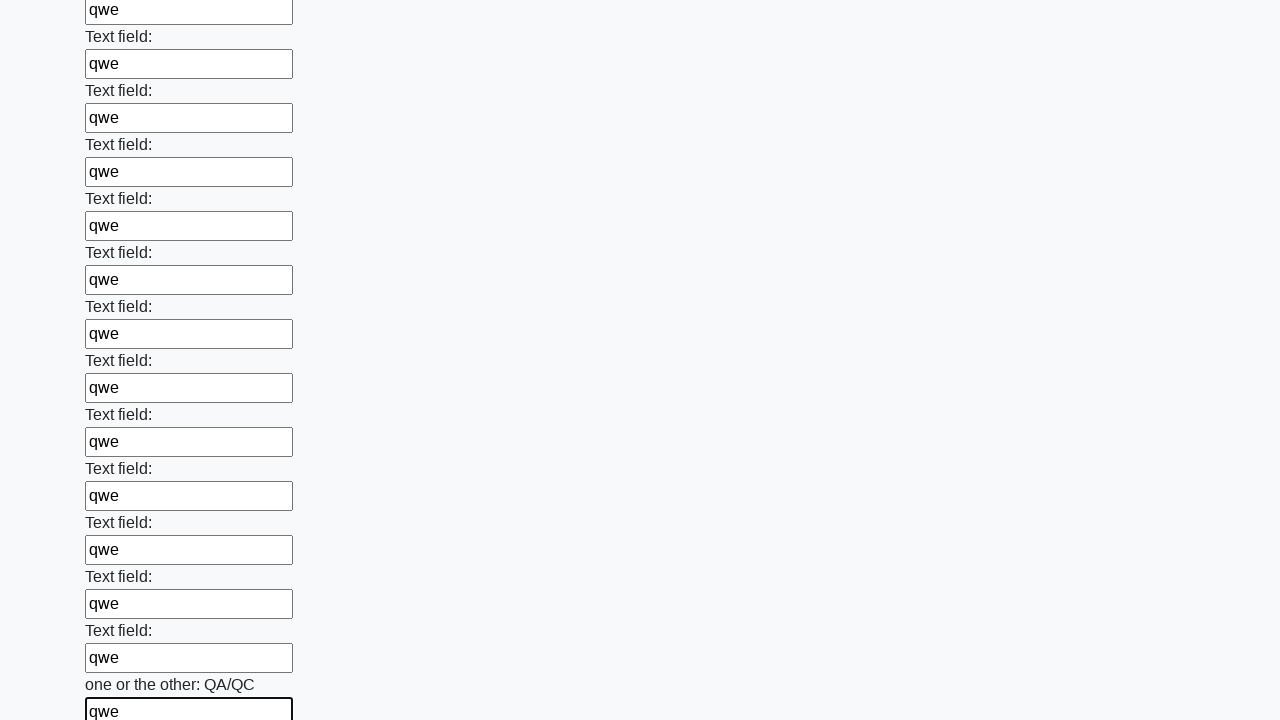

Filled input field with 'qwe' on input >> nth=88
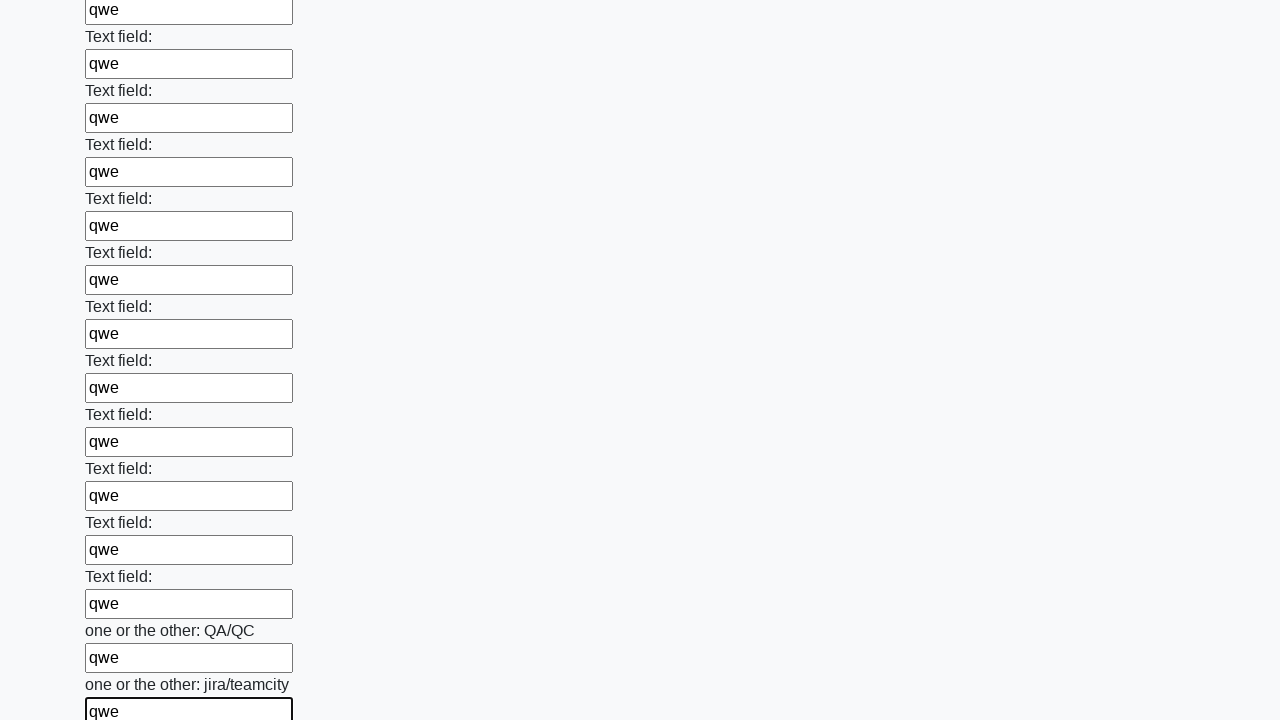

Filled input field with 'qwe' on input >> nth=89
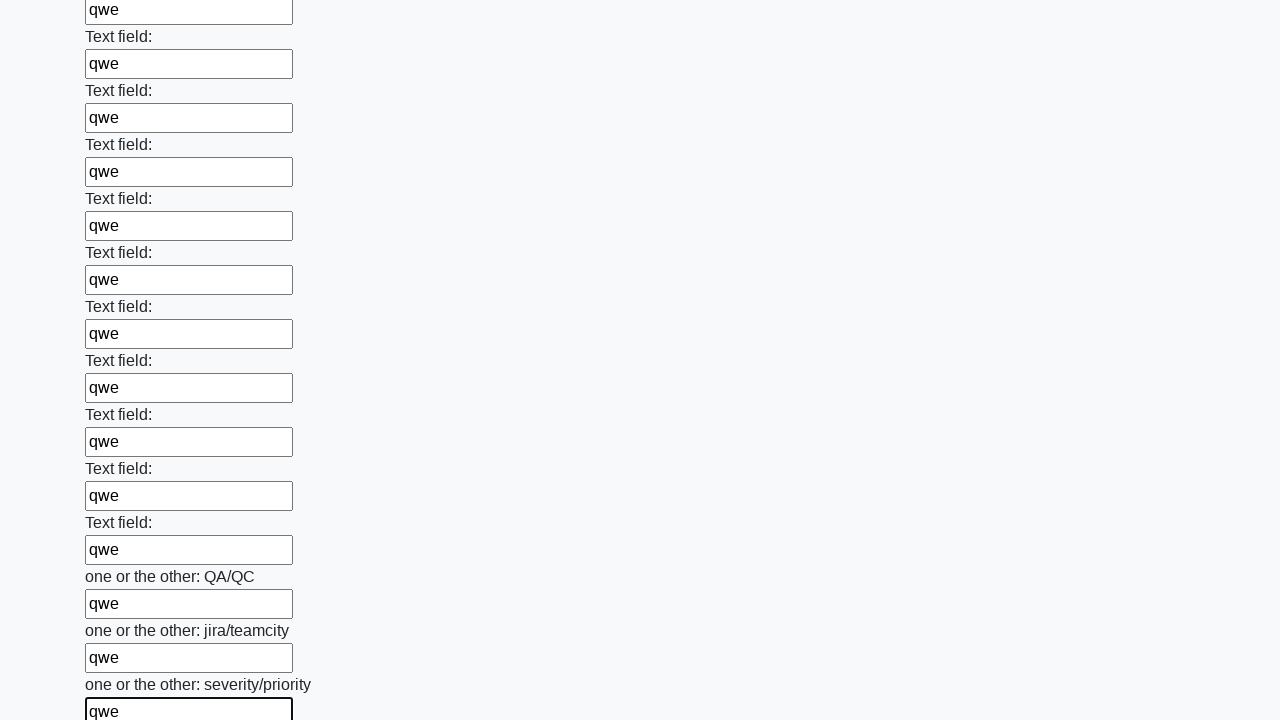

Filled input field with 'qwe' on input >> nth=90
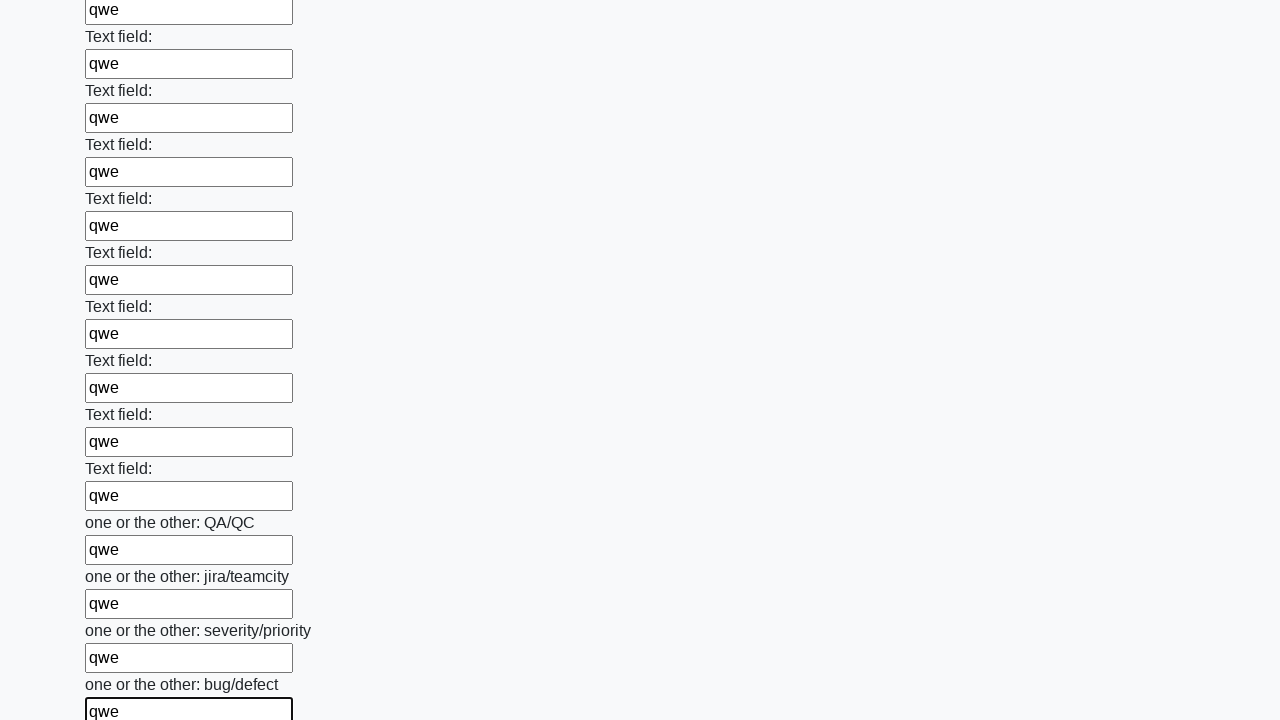

Filled input field with 'qwe' on input >> nth=91
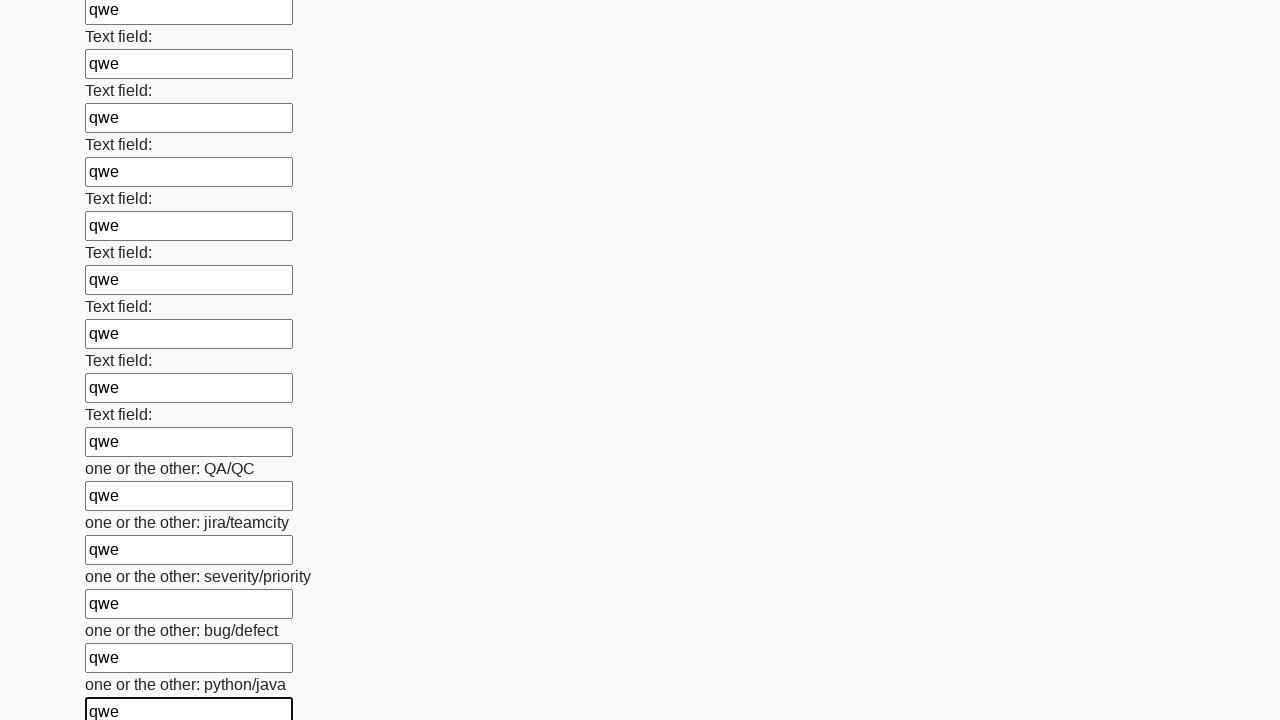

Filled input field with 'qwe' on input >> nth=92
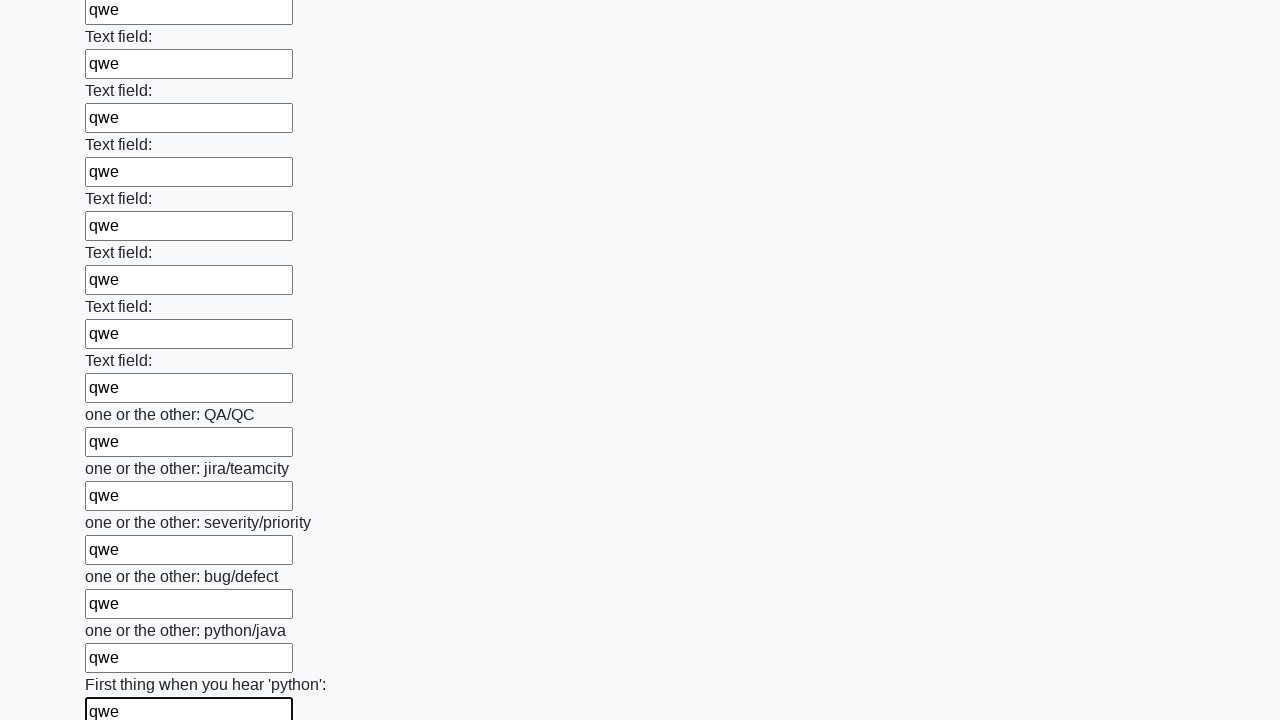

Filled input field with 'qwe' on input >> nth=93
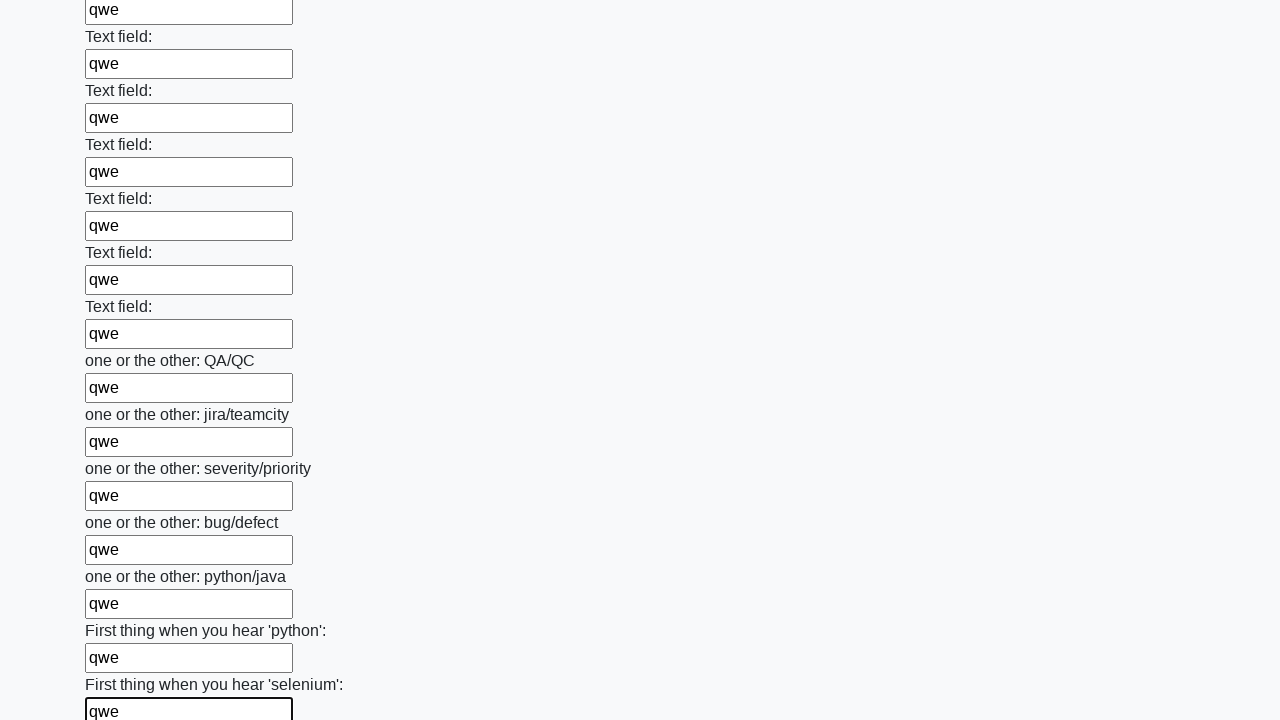

Filled input field with 'qwe' on input >> nth=94
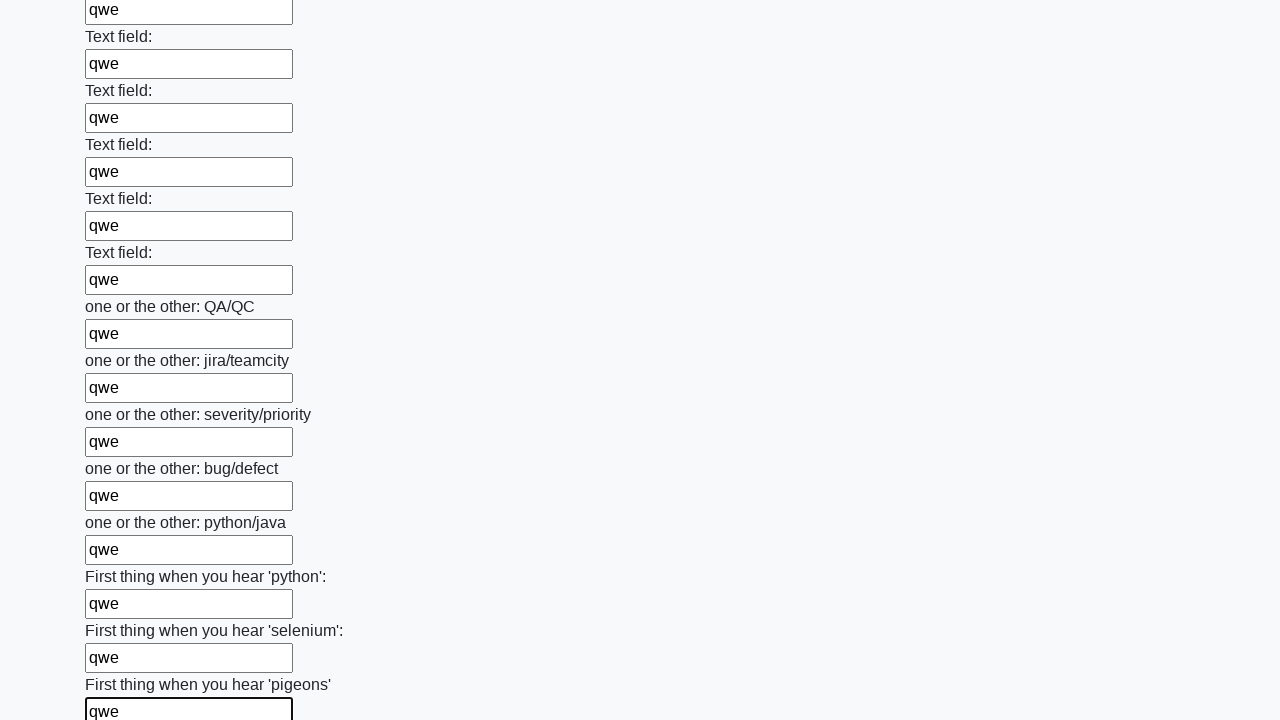

Filled input field with 'qwe' on input >> nth=95
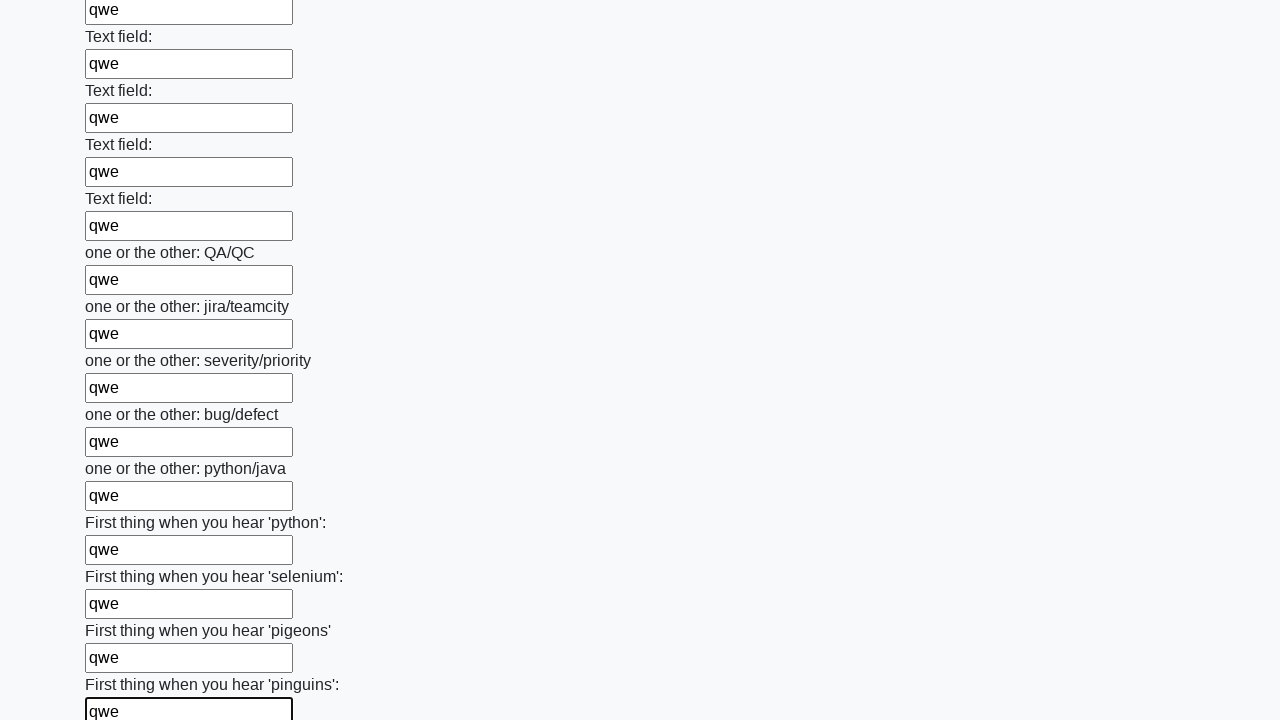

Filled input field with 'qwe' on input >> nth=96
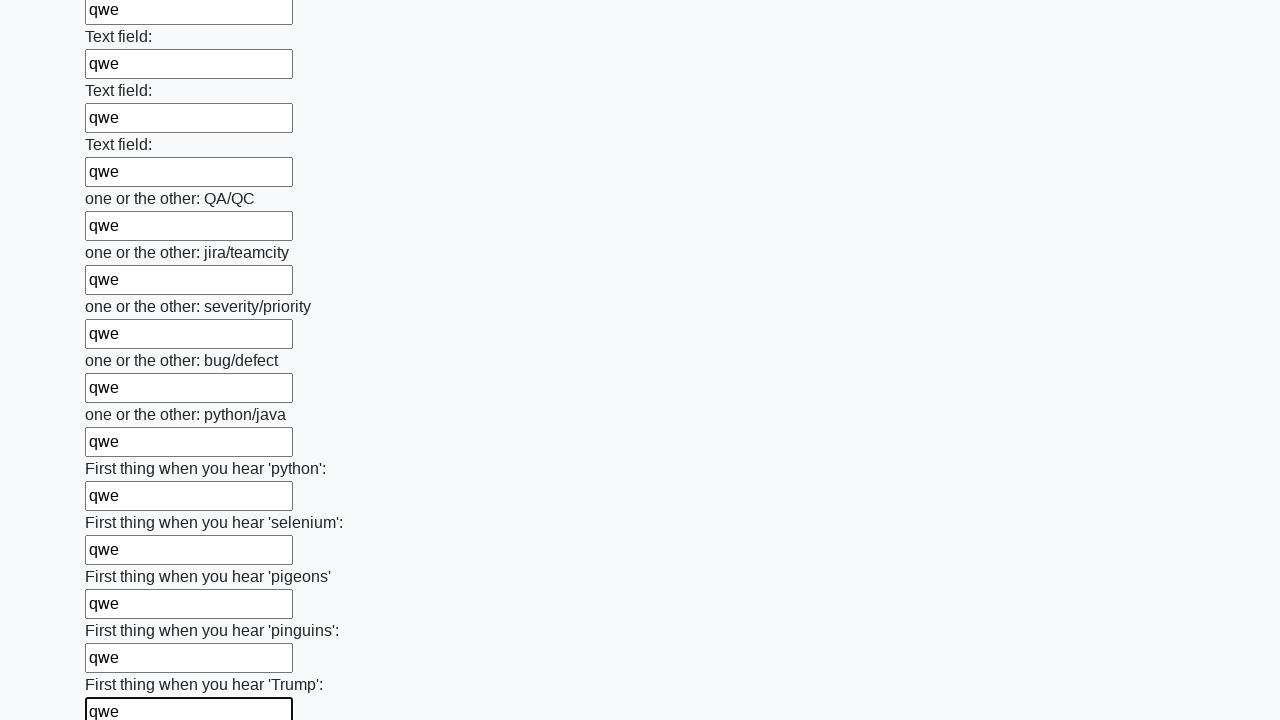

Filled input field with 'qwe' on input >> nth=97
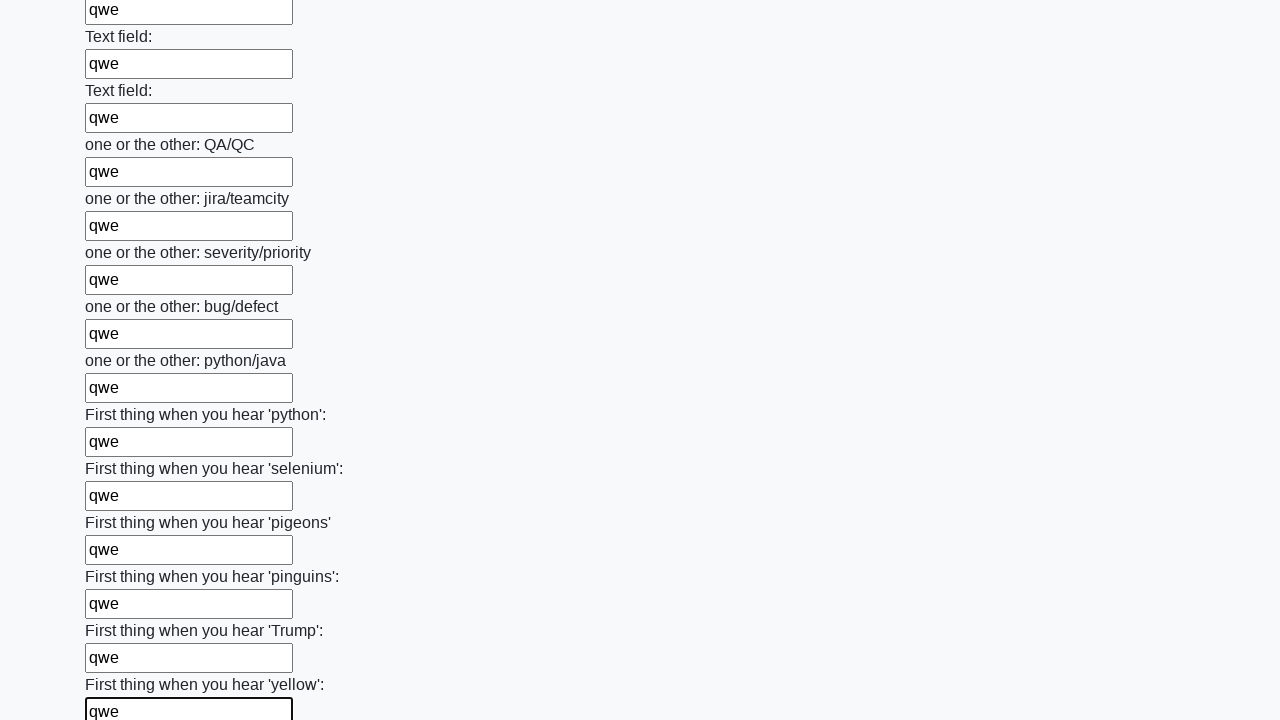

Filled input field with 'qwe' on input >> nth=98
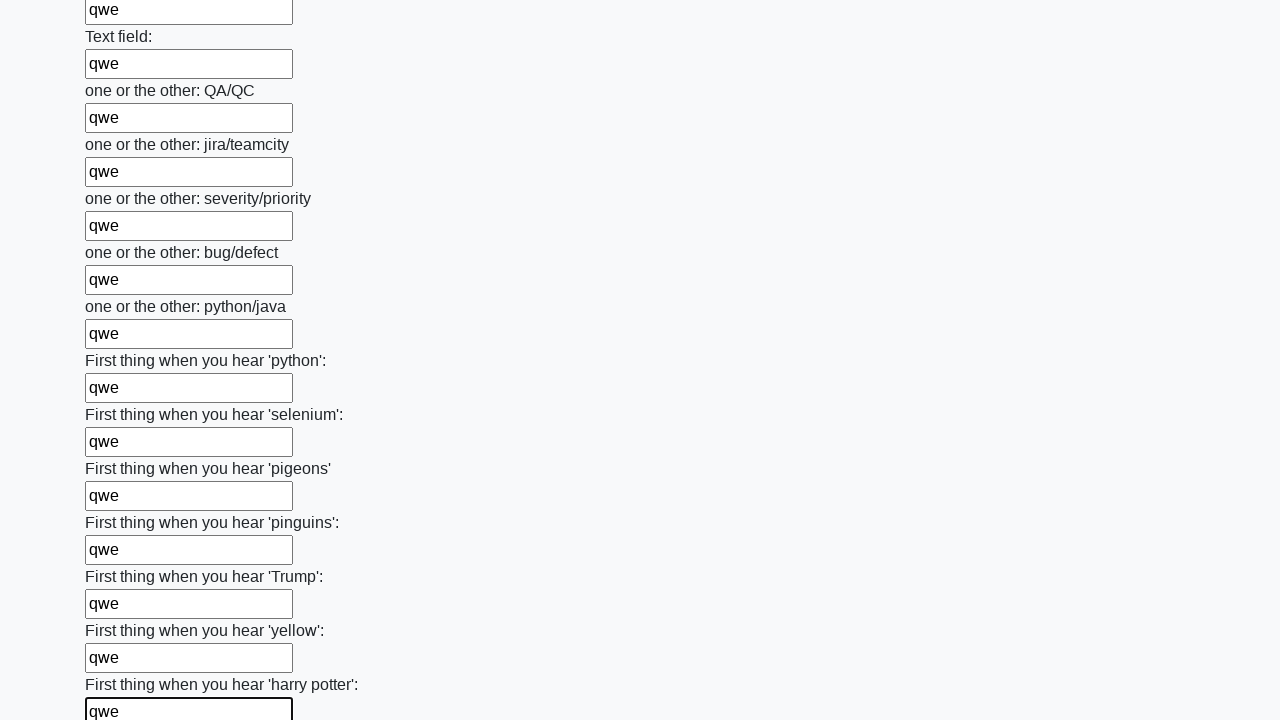

Filled input field with 'qwe' on input >> nth=99
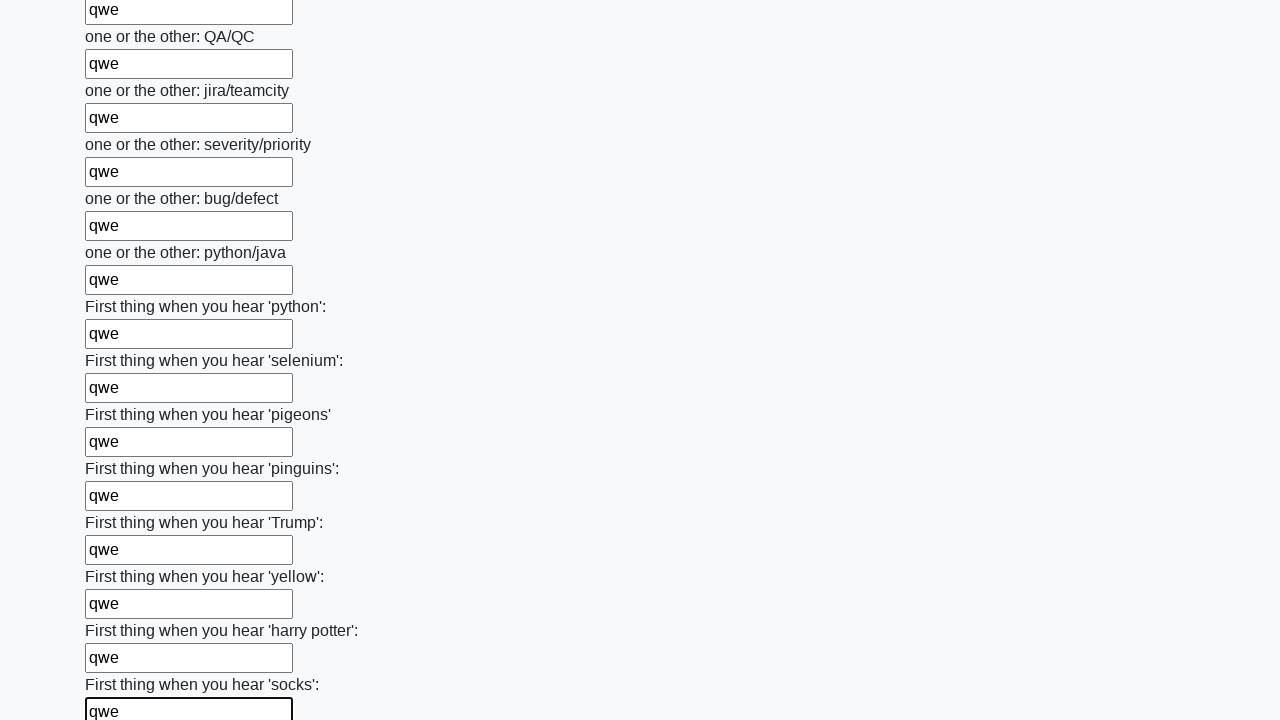

Clicked the form submit button at (123, 611) on xpath=//html/body/div/form/button
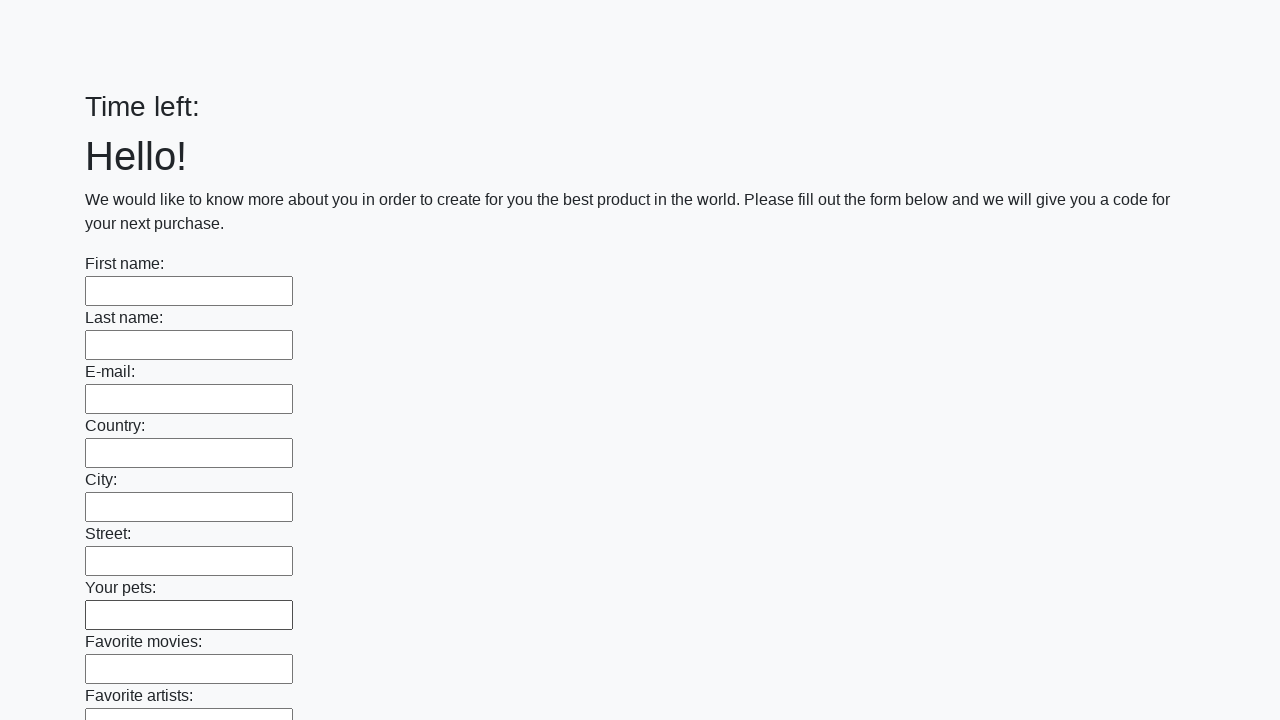

Form submission completed and page loaded
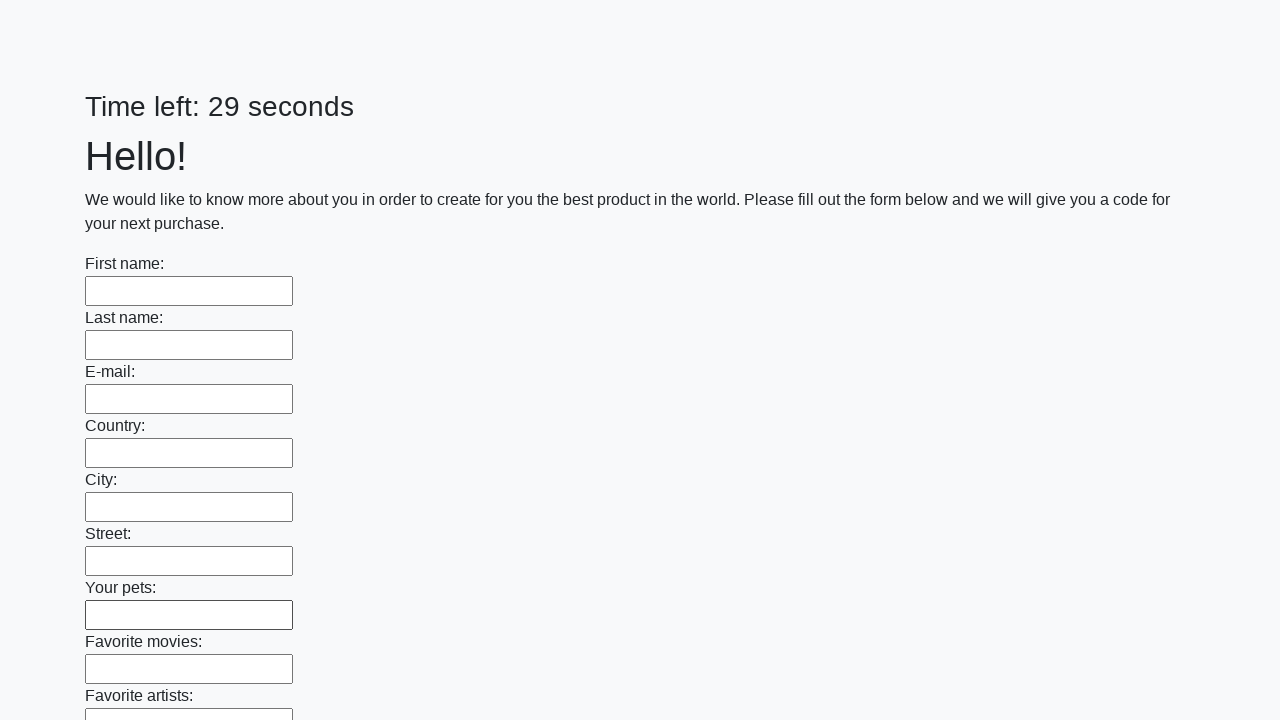

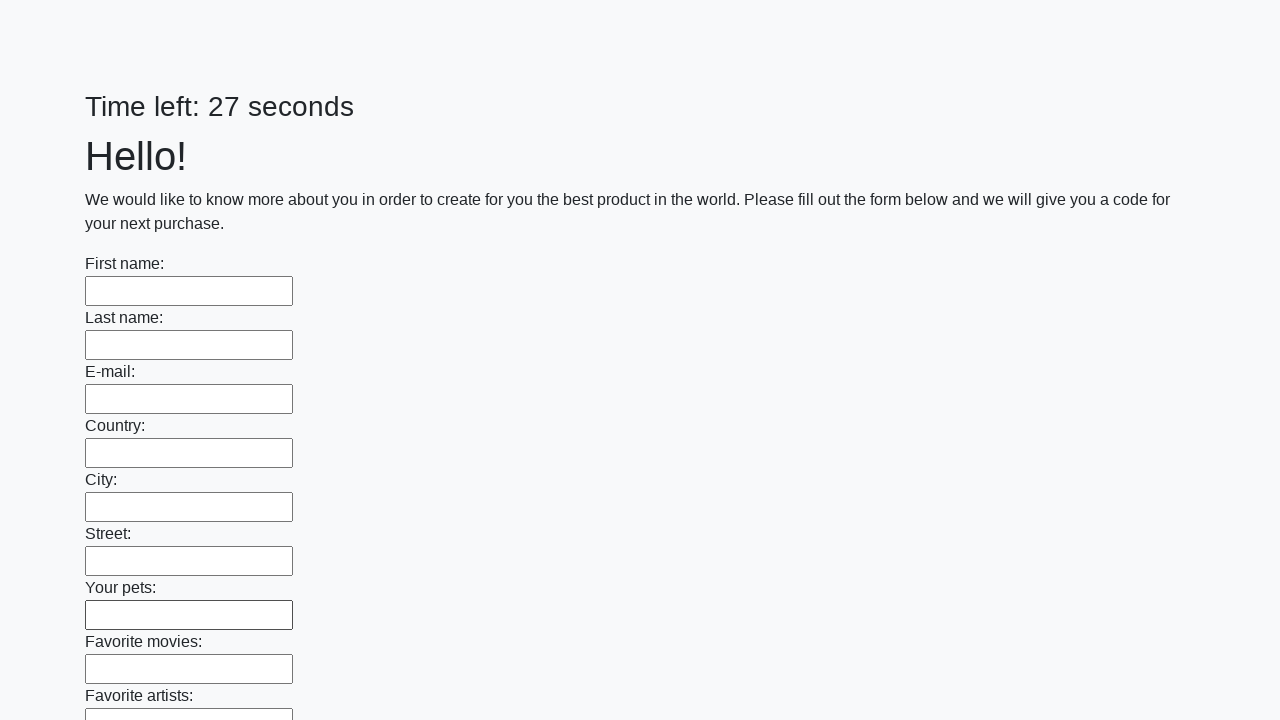